Tests filling a large form by locating all input elements, entering text into each field, and clicking the submit button.

Starting URL: http://suninjuly.github.io/huge_form.html

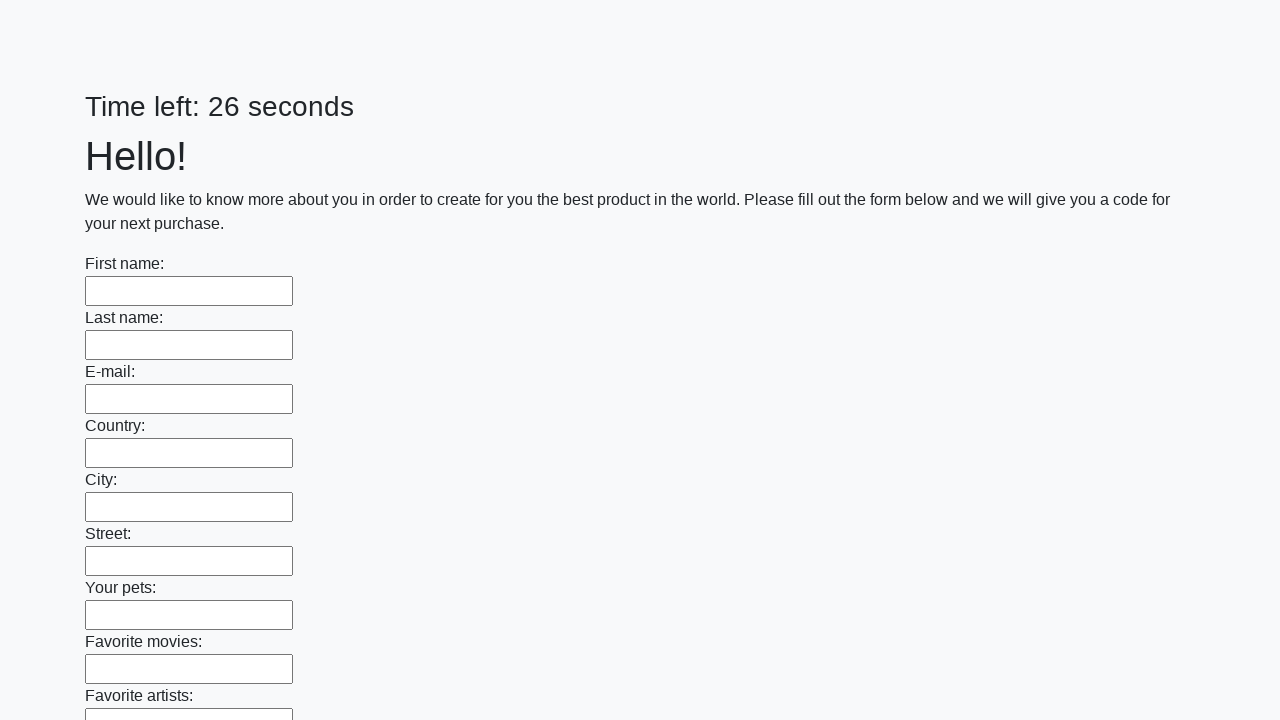

Navigated to huge form test page
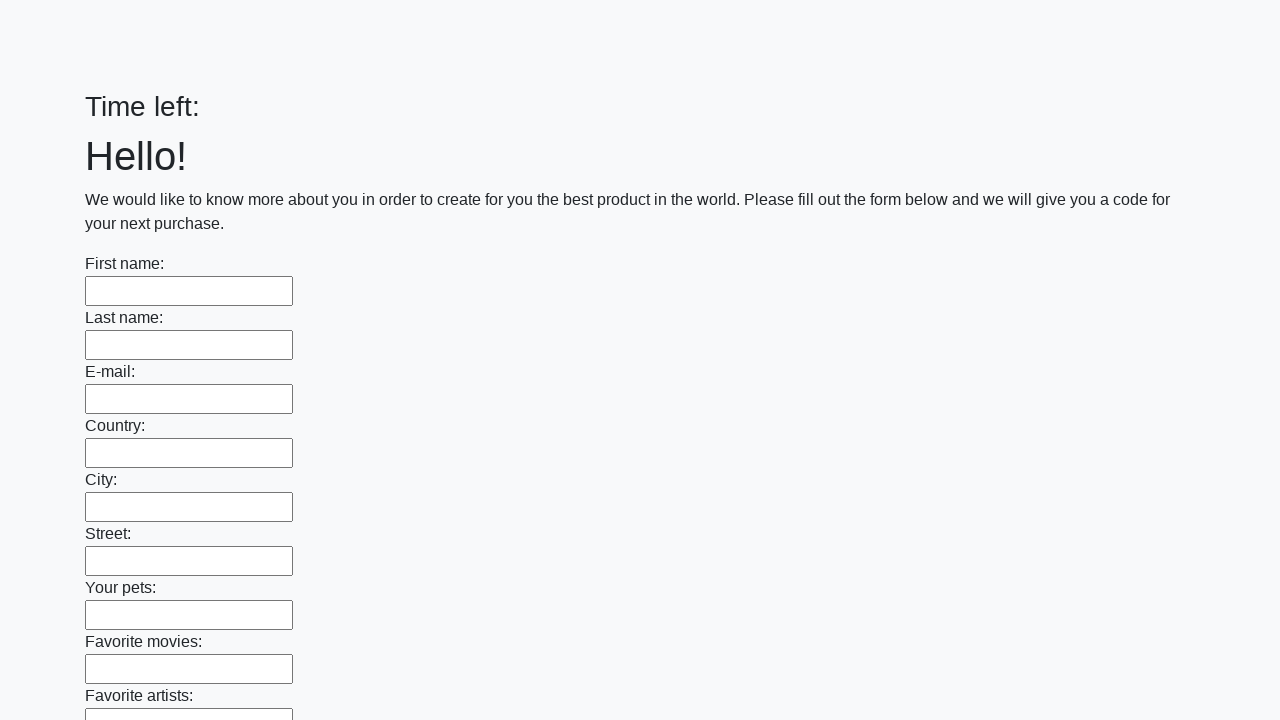

Filled input field with 'My answer' on xpath=//input >> nth=0
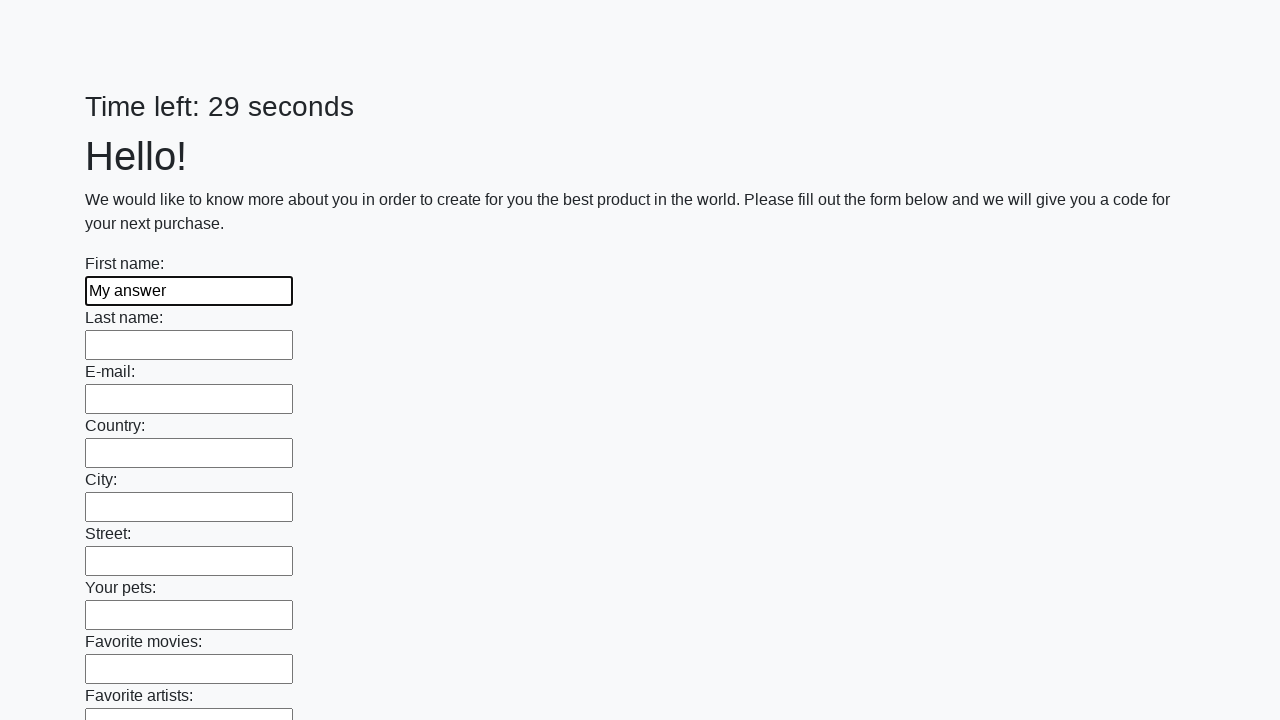

Filled input field with 'My answer' on xpath=//input >> nth=1
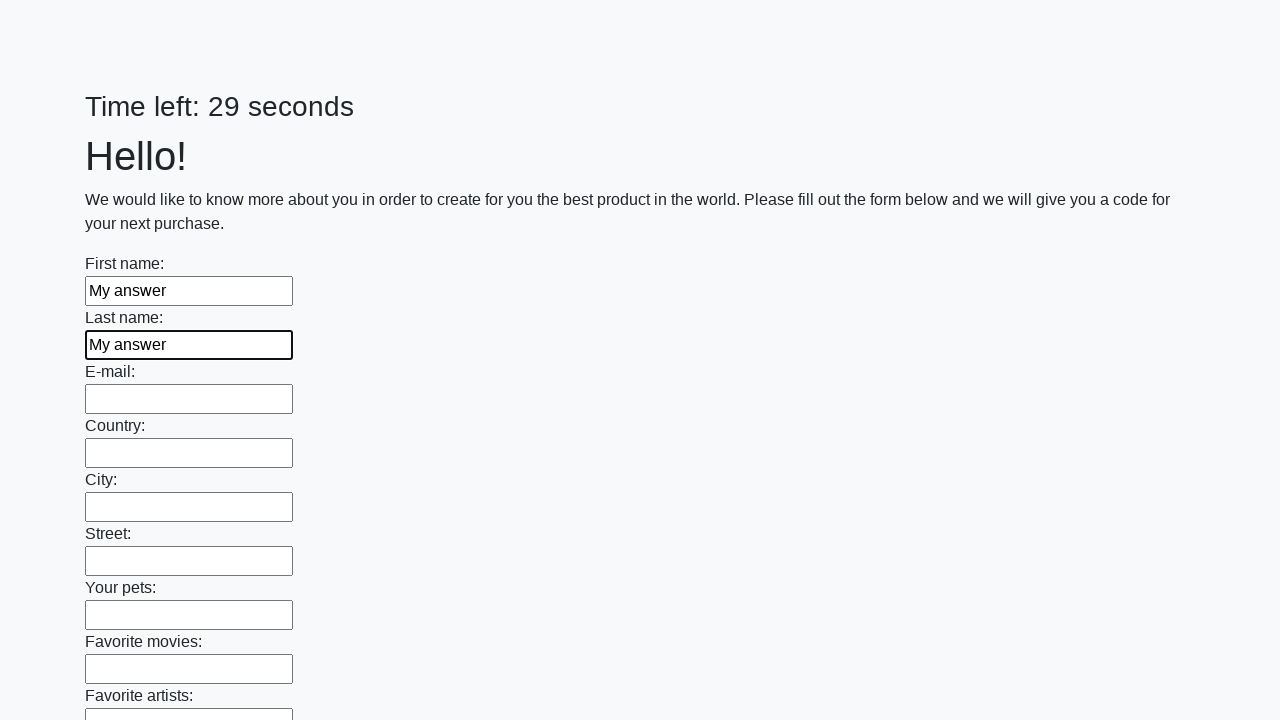

Filled input field with 'My answer' on xpath=//input >> nth=2
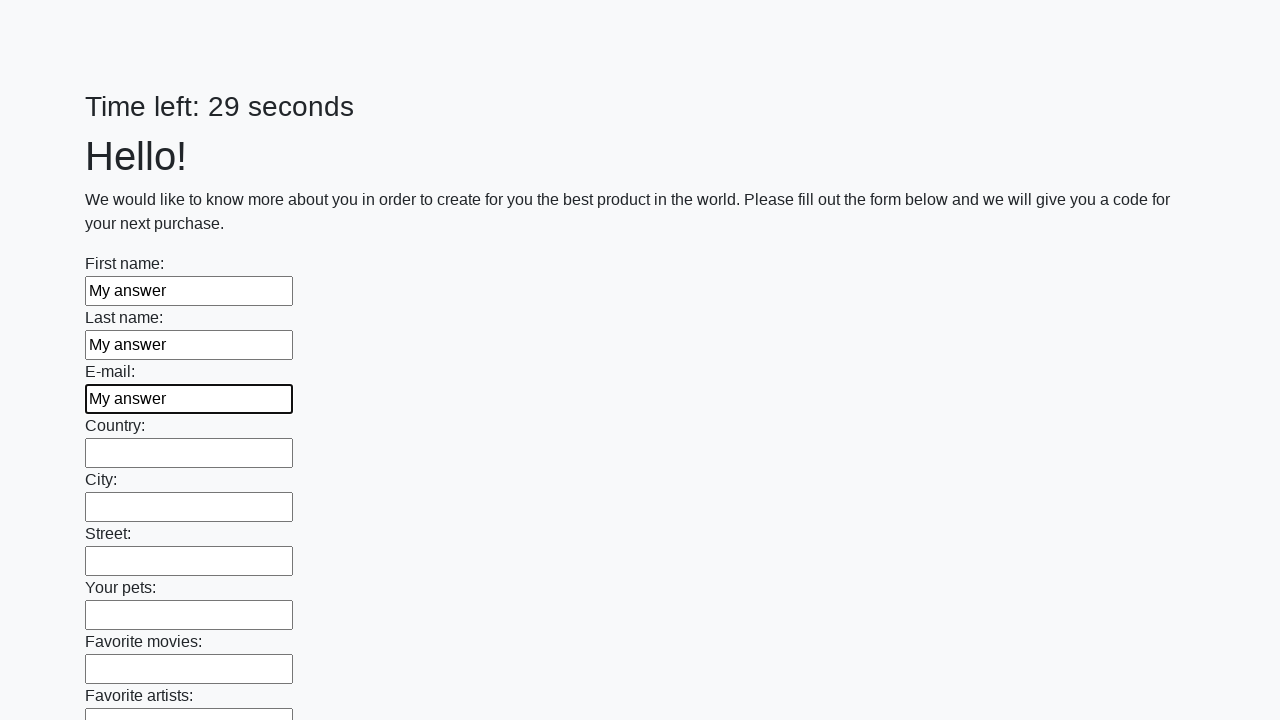

Filled input field with 'My answer' on xpath=//input >> nth=3
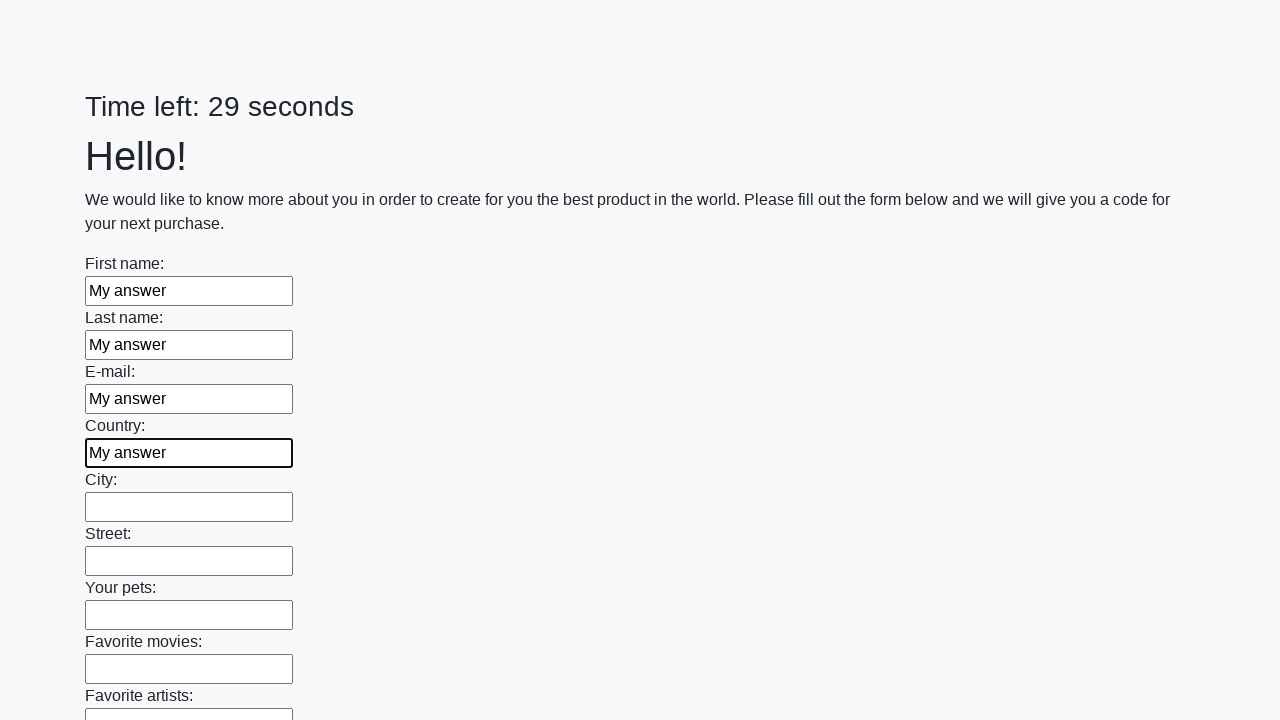

Filled input field with 'My answer' on xpath=//input >> nth=4
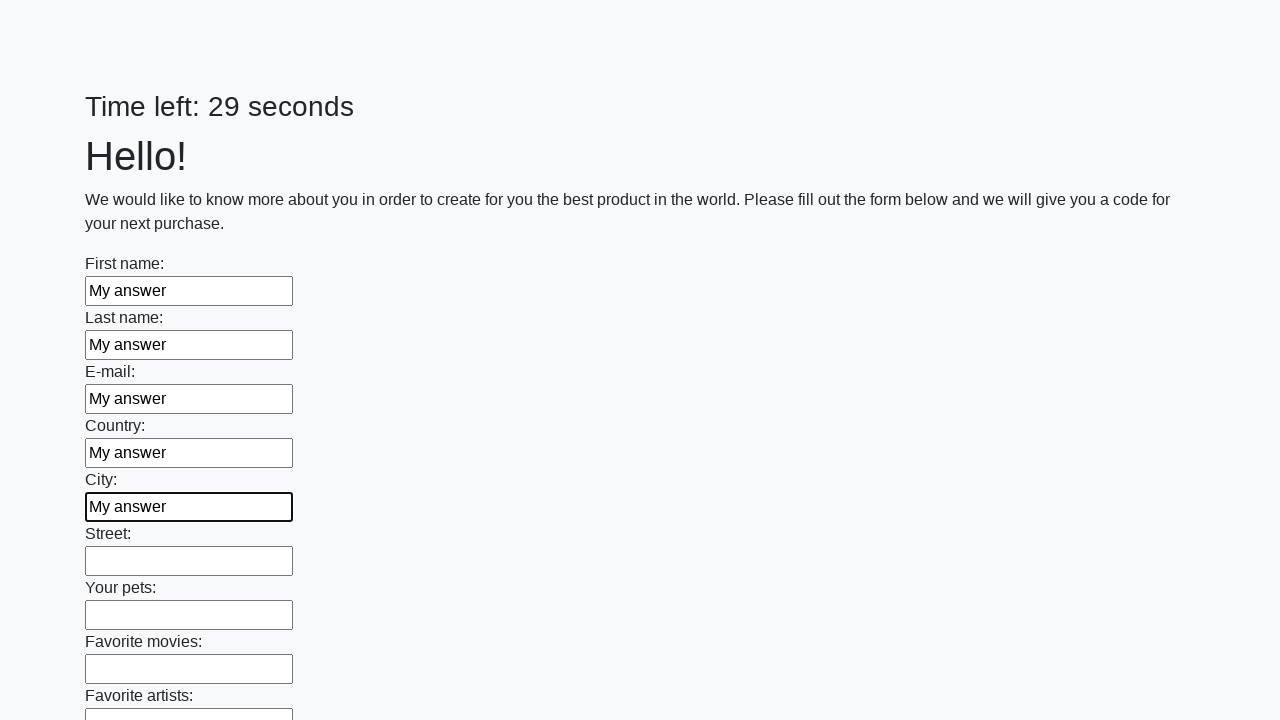

Filled input field with 'My answer' on xpath=//input >> nth=5
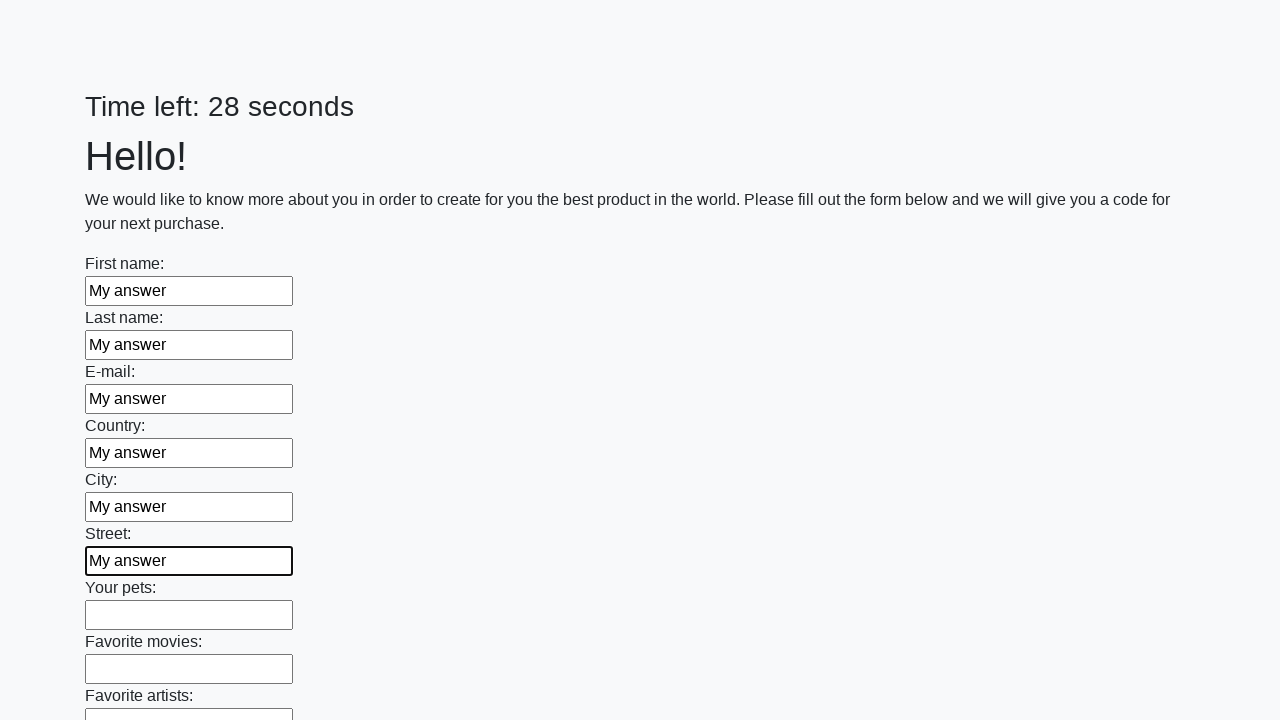

Filled input field with 'My answer' on xpath=//input >> nth=6
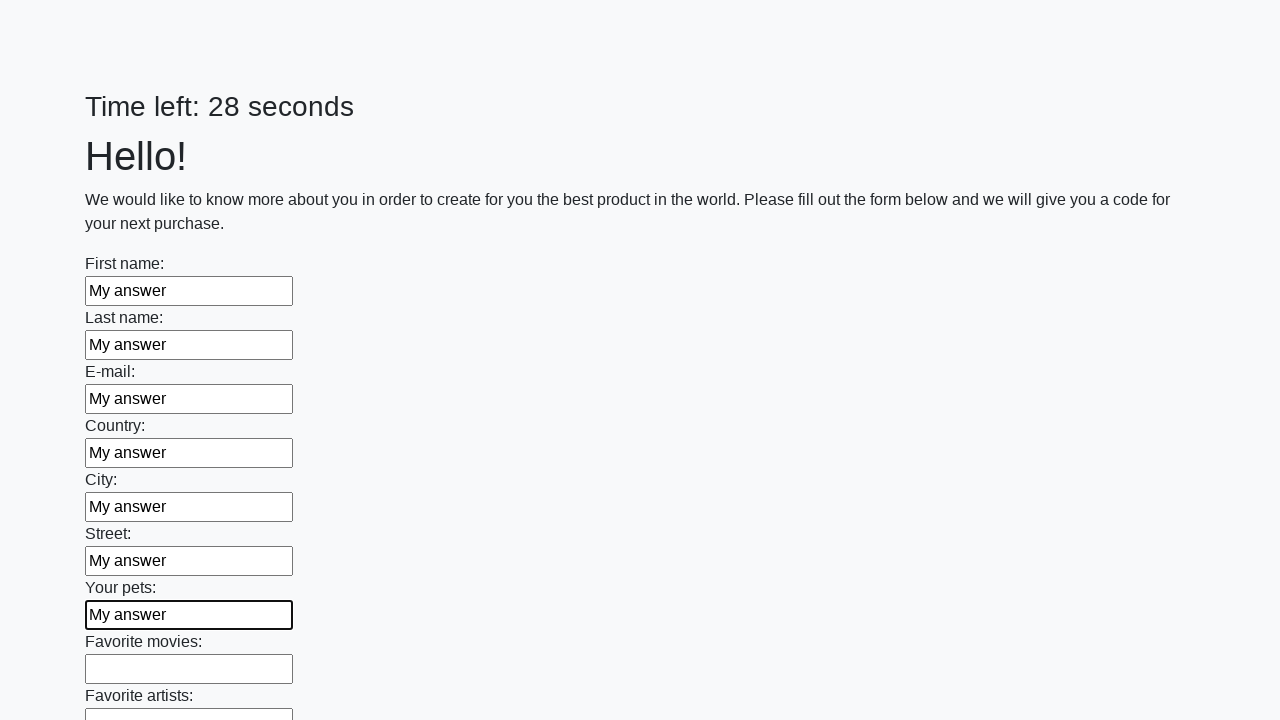

Filled input field with 'My answer' on xpath=//input >> nth=7
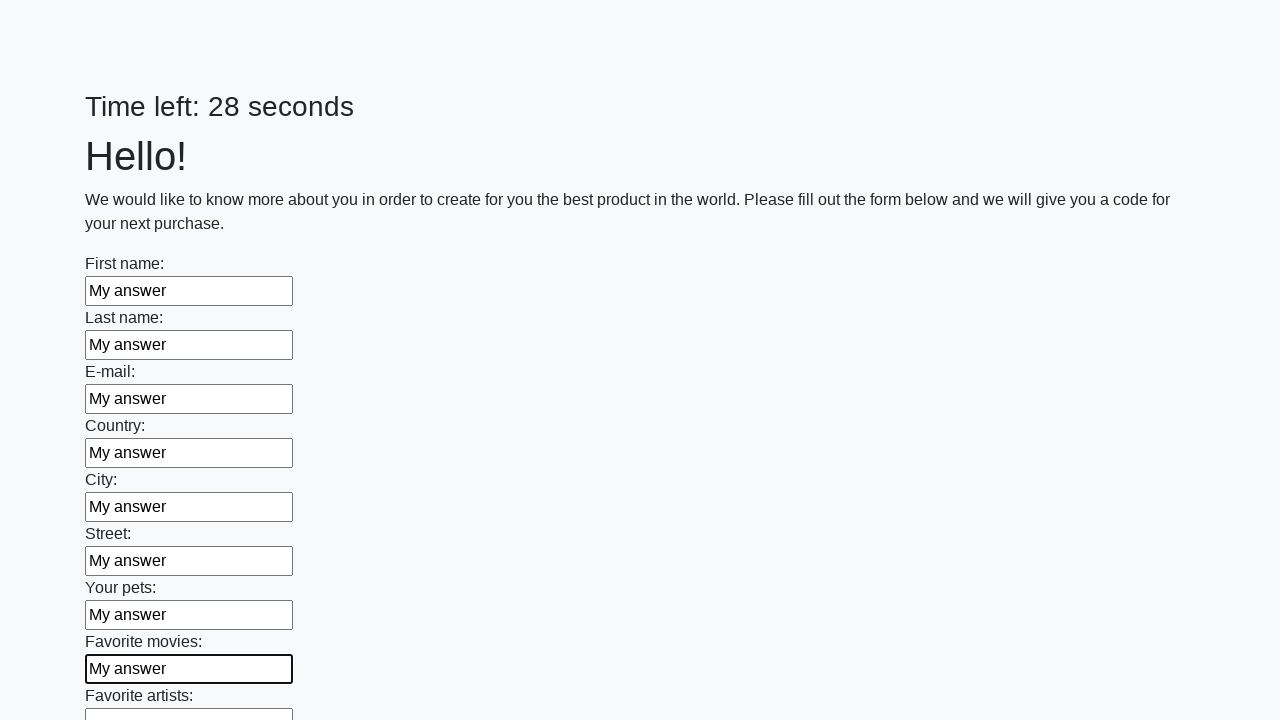

Filled input field with 'My answer' on xpath=//input >> nth=8
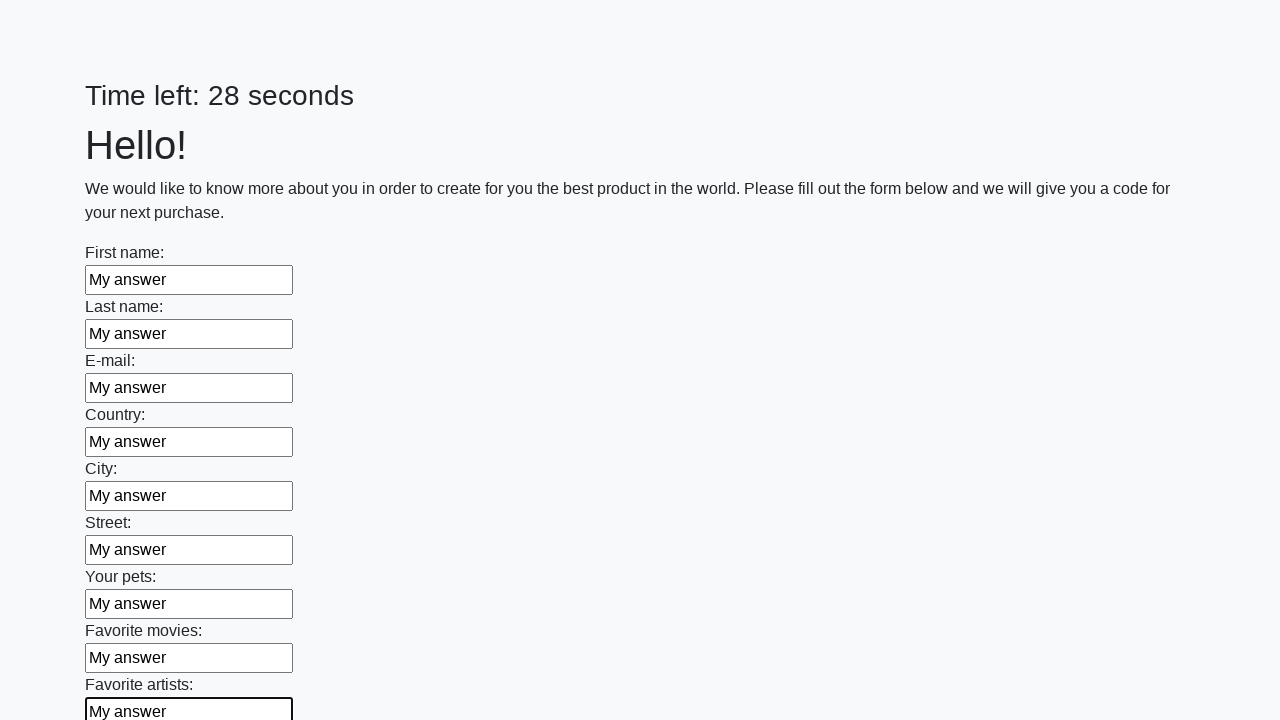

Filled input field with 'My answer' on xpath=//input >> nth=9
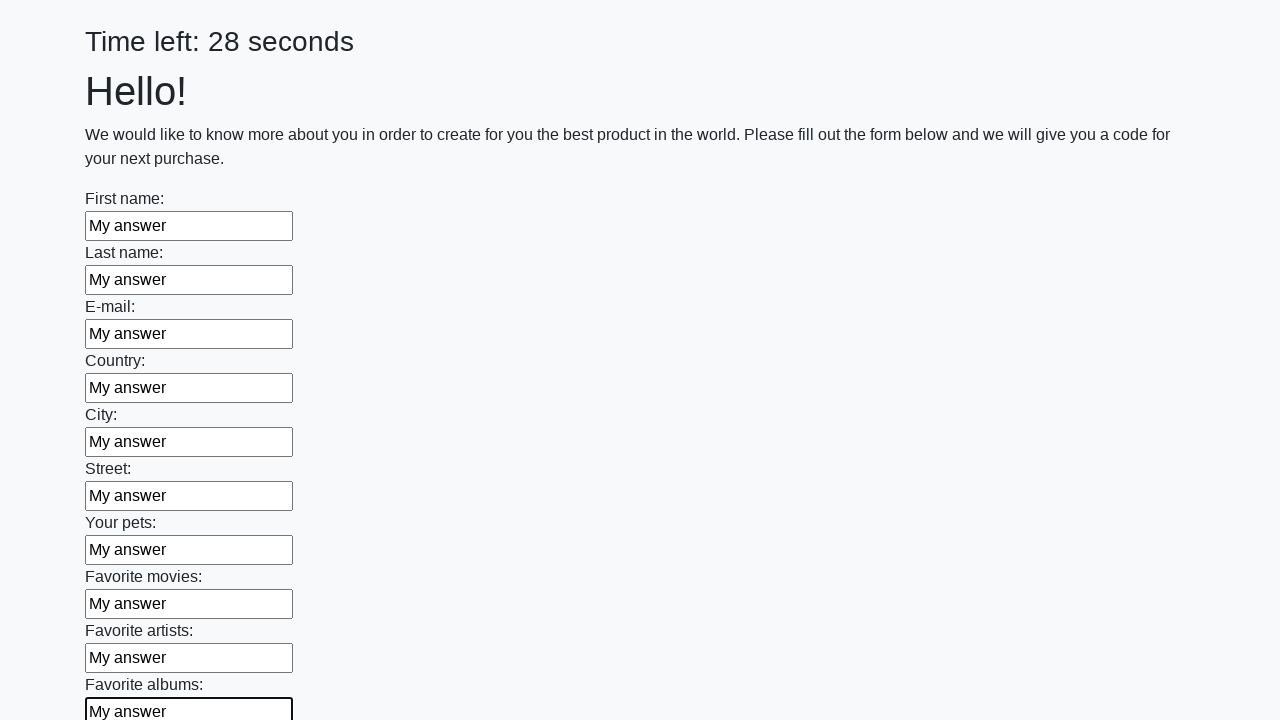

Filled input field with 'My answer' on xpath=//input >> nth=10
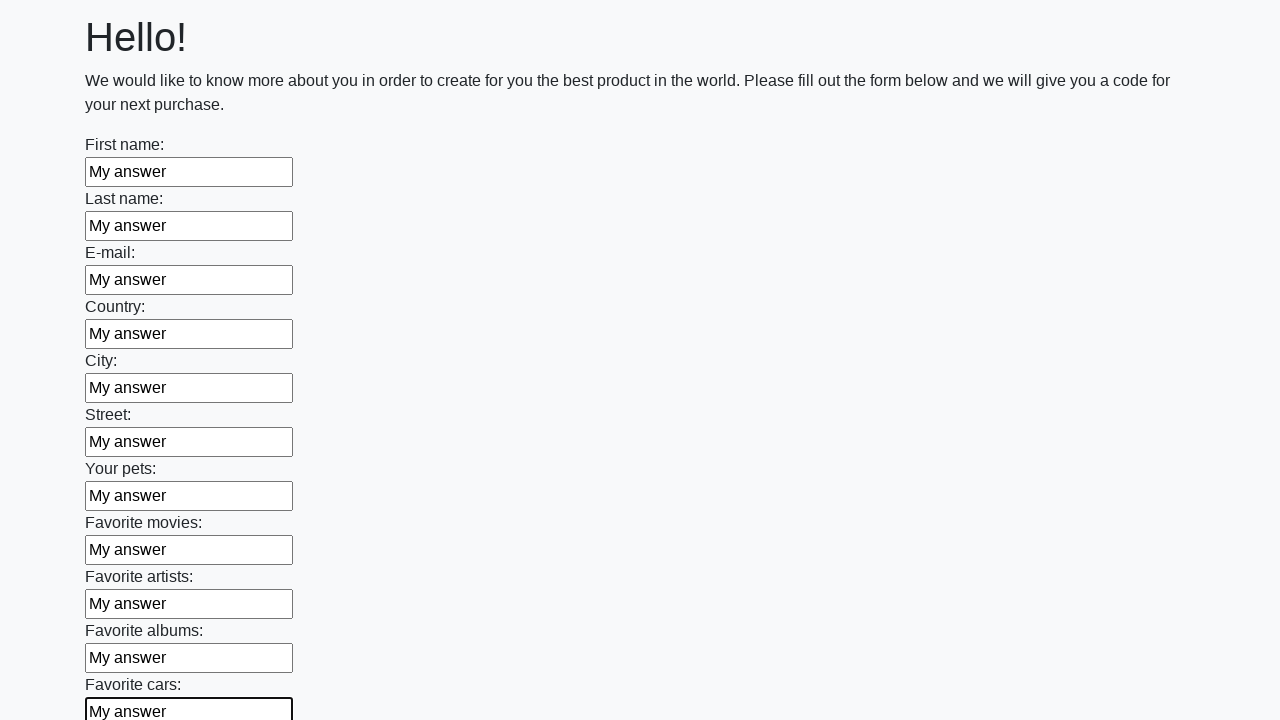

Filled input field with 'My answer' on xpath=//input >> nth=11
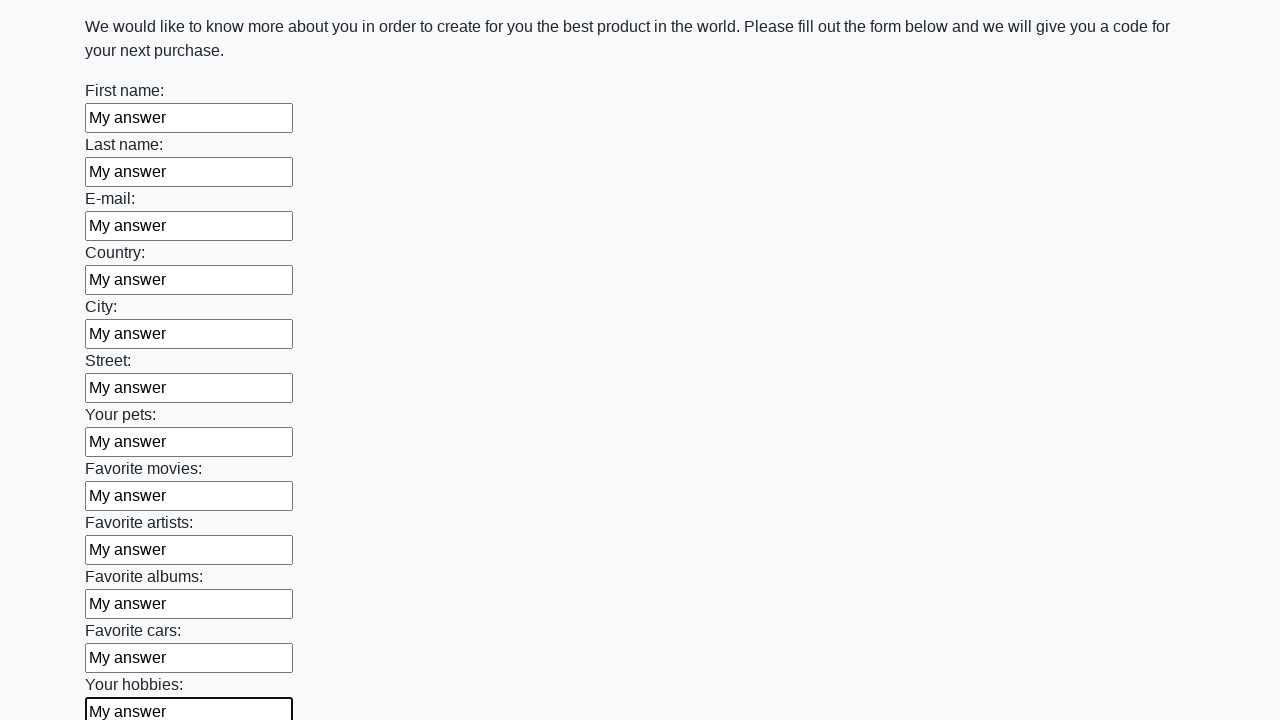

Filled input field with 'My answer' on xpath=//input >> nth=12
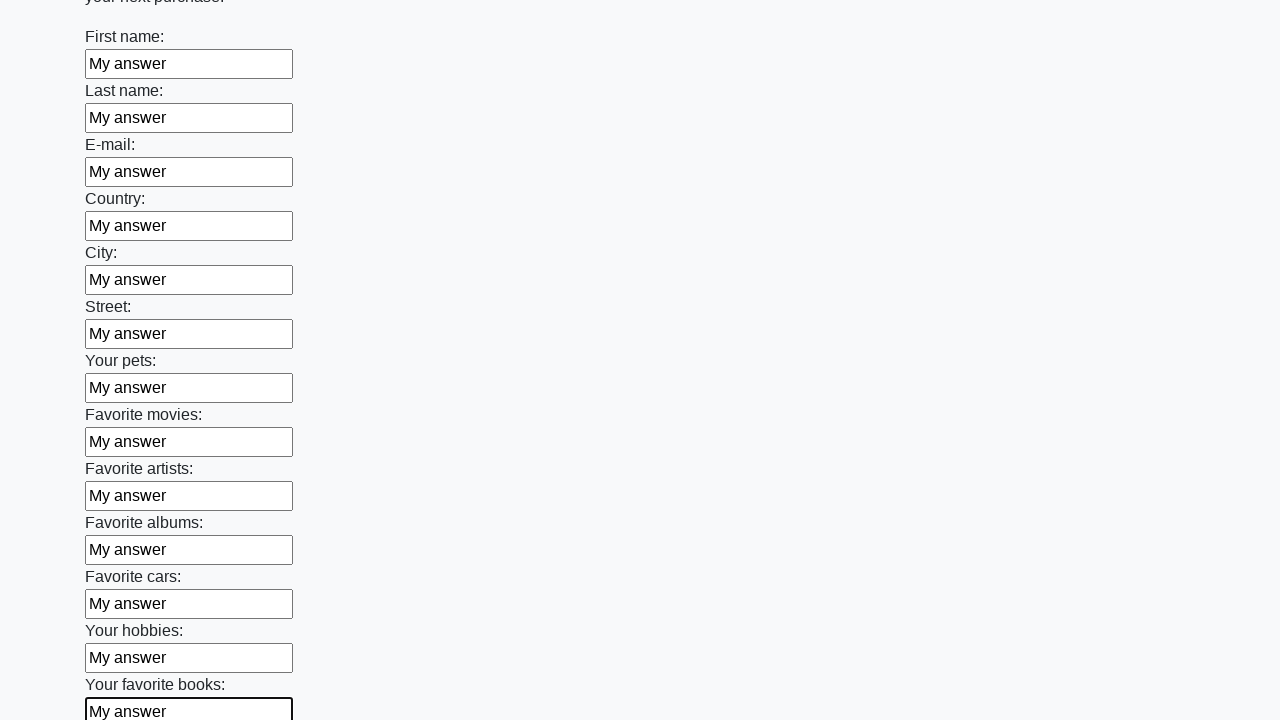

Filled input field with 'My answer' on xpath=//input >> nth=13
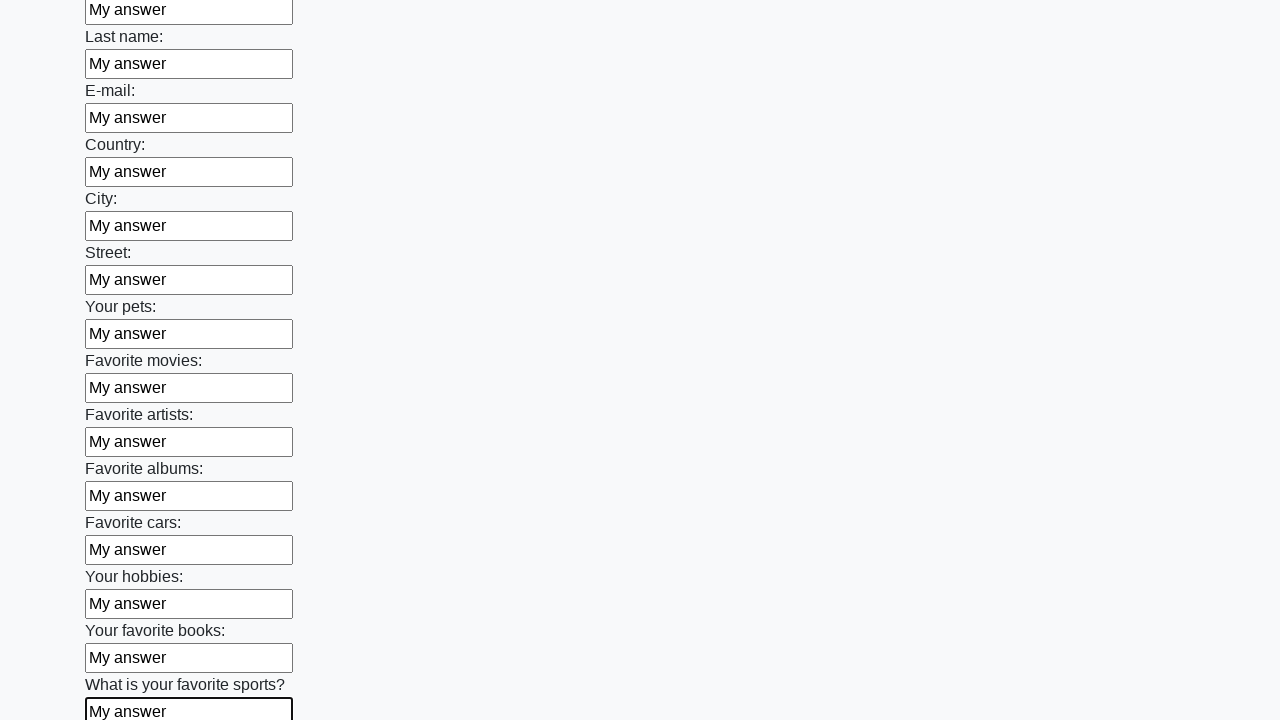

Filled input field with 'My answer' on xpath=//input >> nth=14
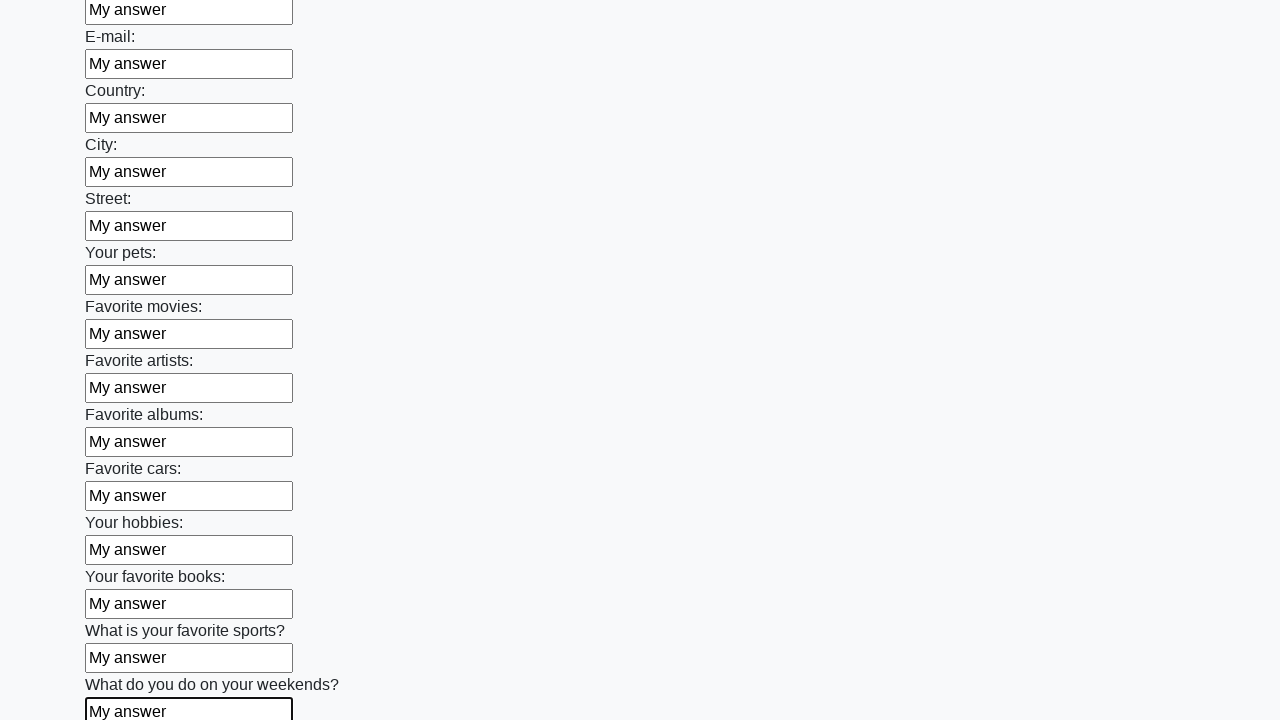

Filled input field with 'My answer' on xpath=//input >> nth=15
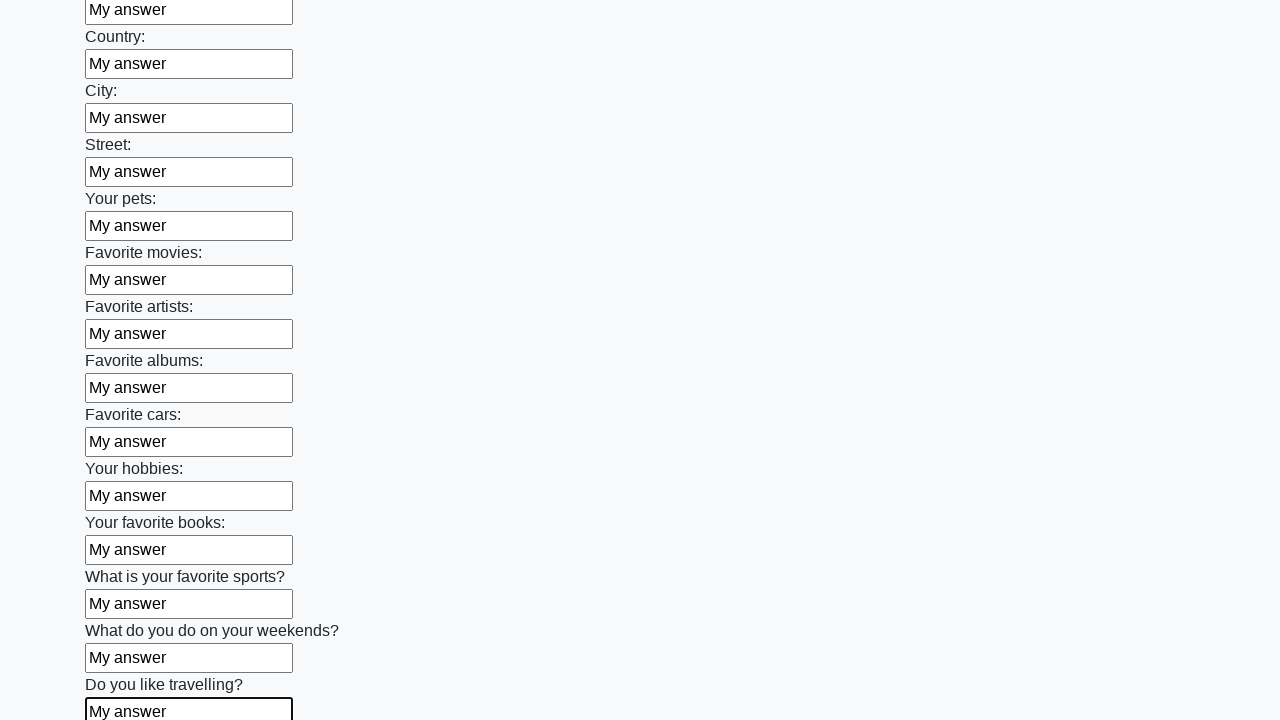

Filled input field with 'My answer' on xpath=//input >> nth=16
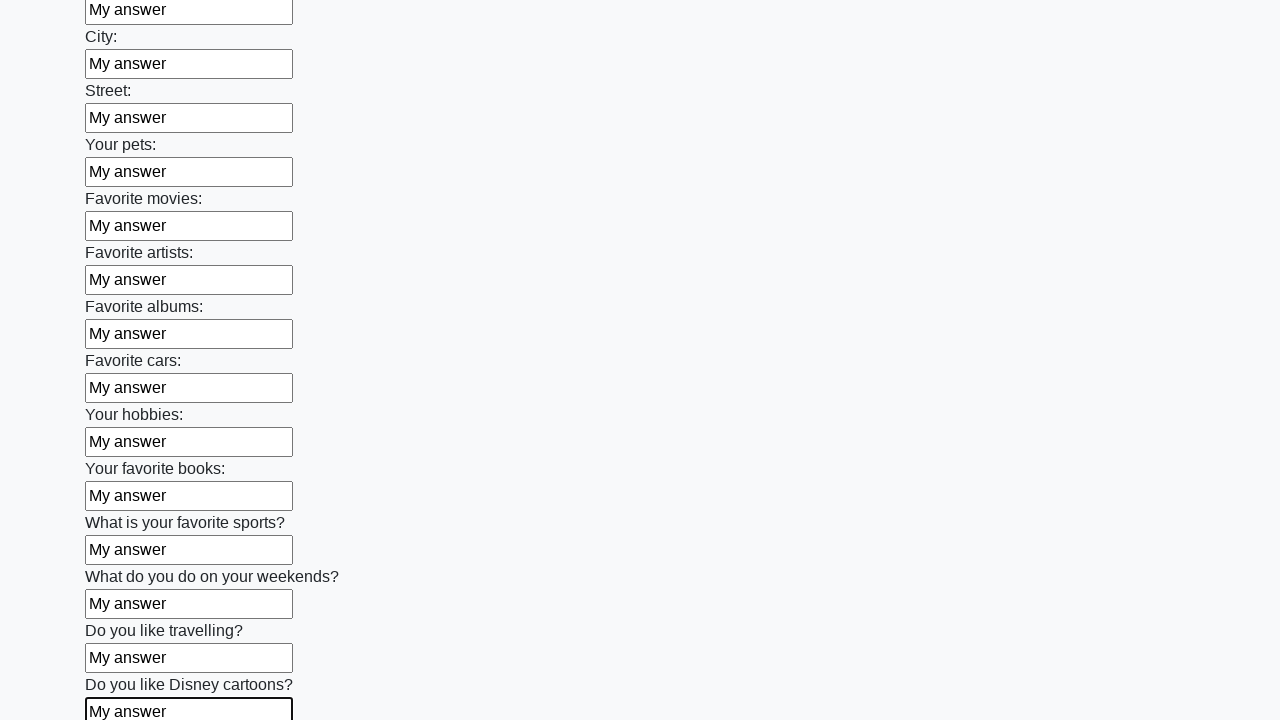

Filled input field with 'My answer' on xpath=//input >> nth=17
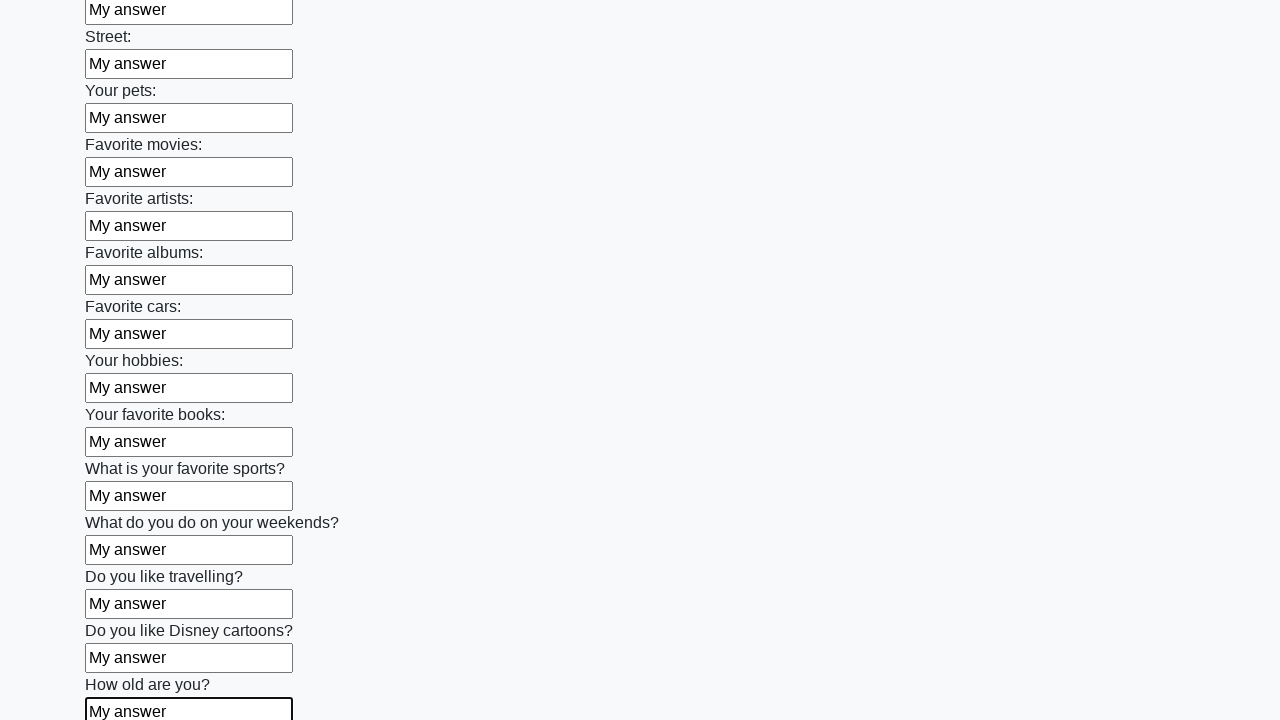

Filled input field with 'My answer' on xpath=//input >> nth=18
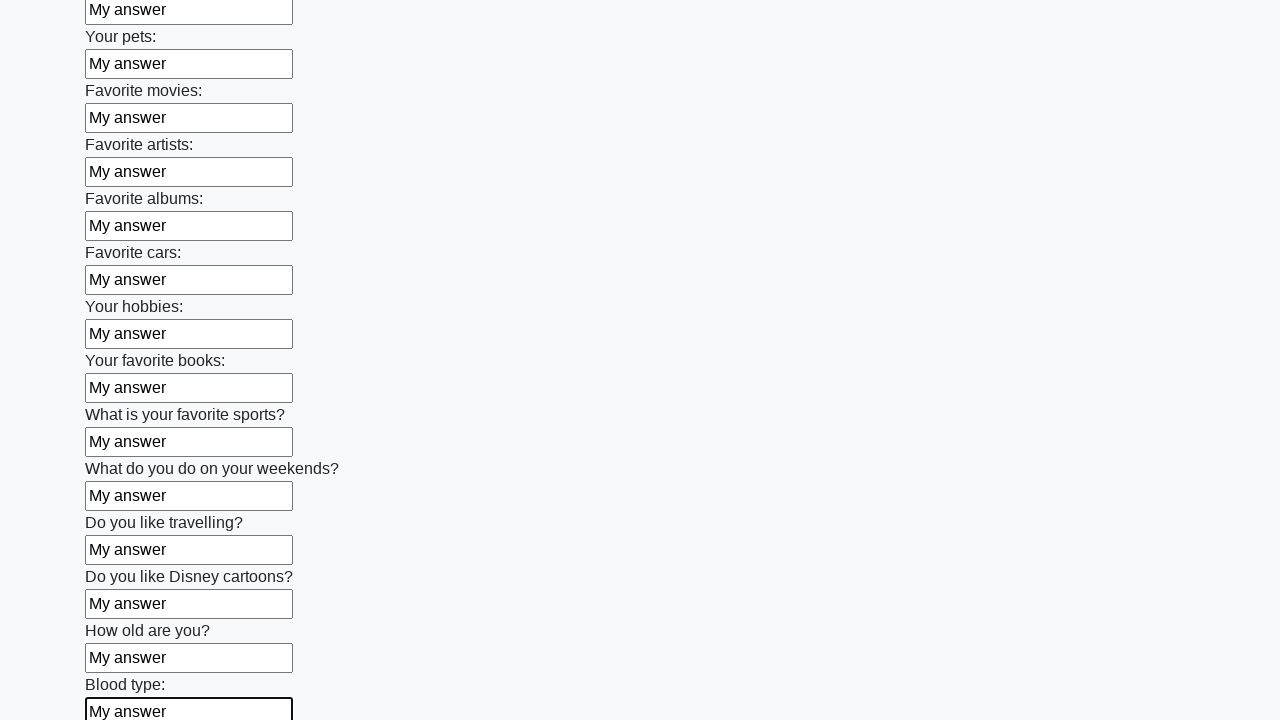

Filled input field with 'My answer' on xpath=//input >> nth=19
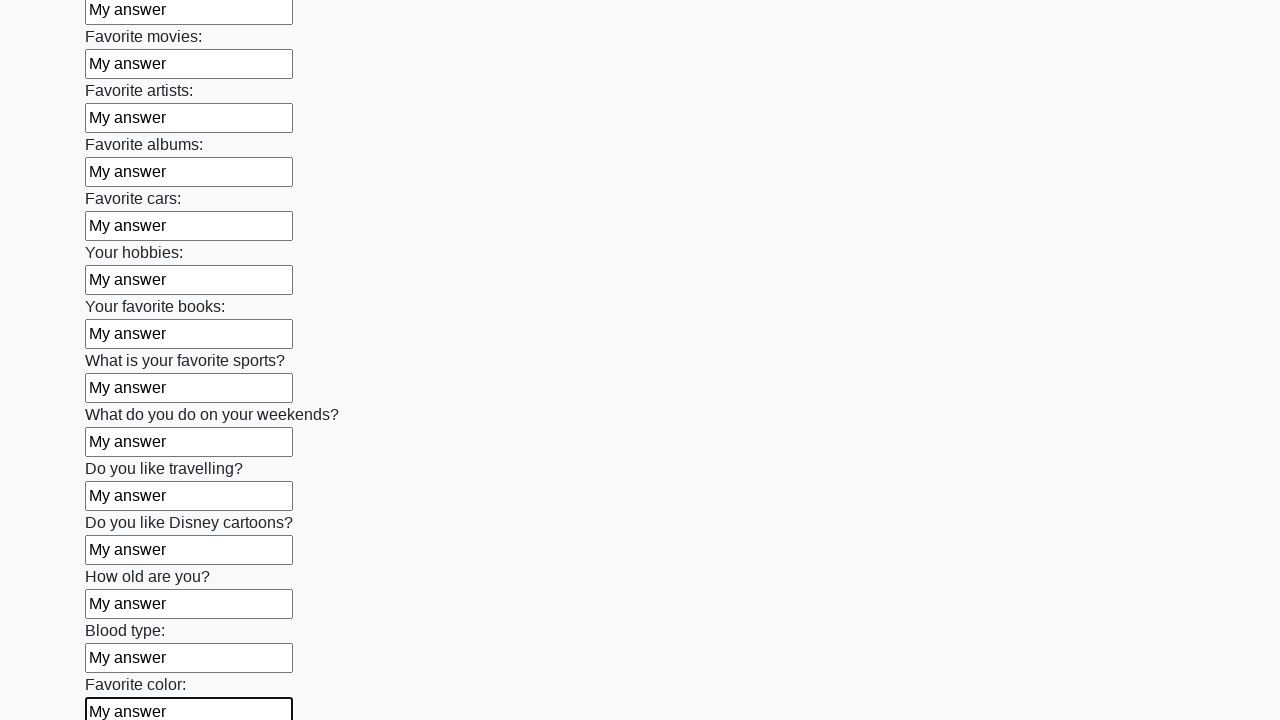

Filled input field with 'My answer' on xpath=//input >> nth=20
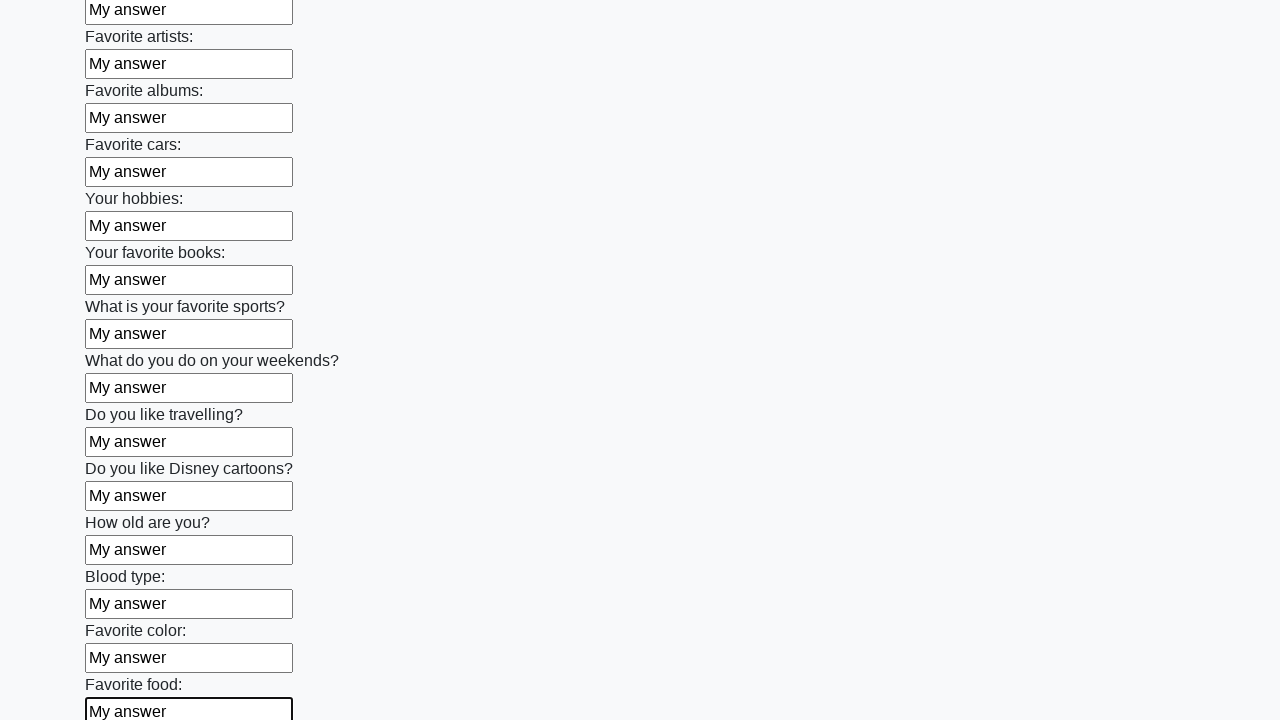

Filled input field with 'My answer' on xpath=//input >> nth=21
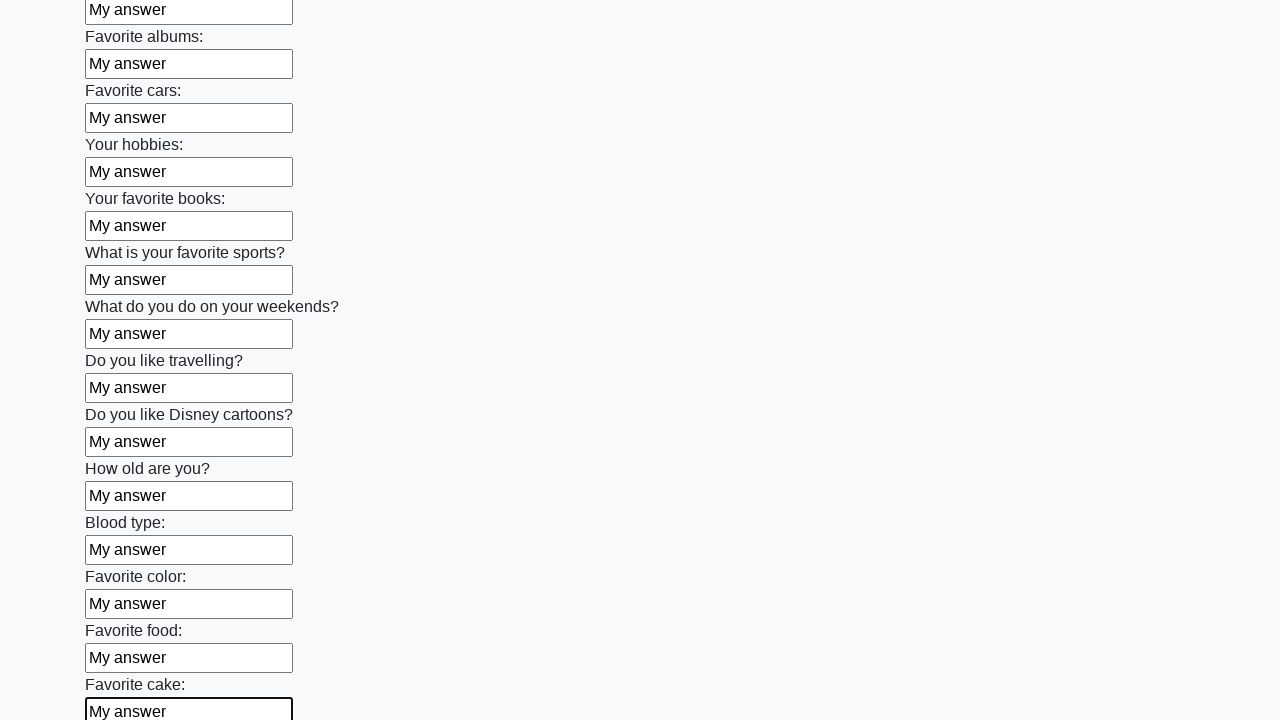

Filled input field with 'My answer' on xpath=//input >> nth=22
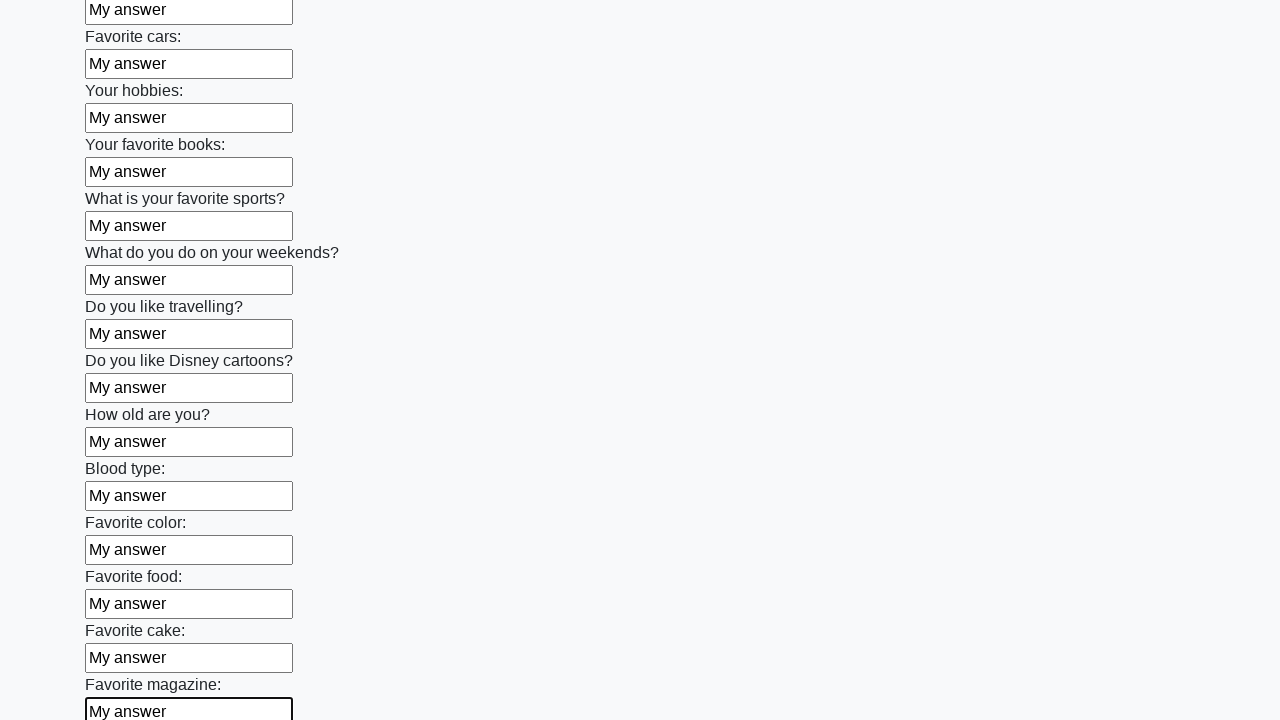

Filled input field with 'My answer' on xpath=//input >> nth=23
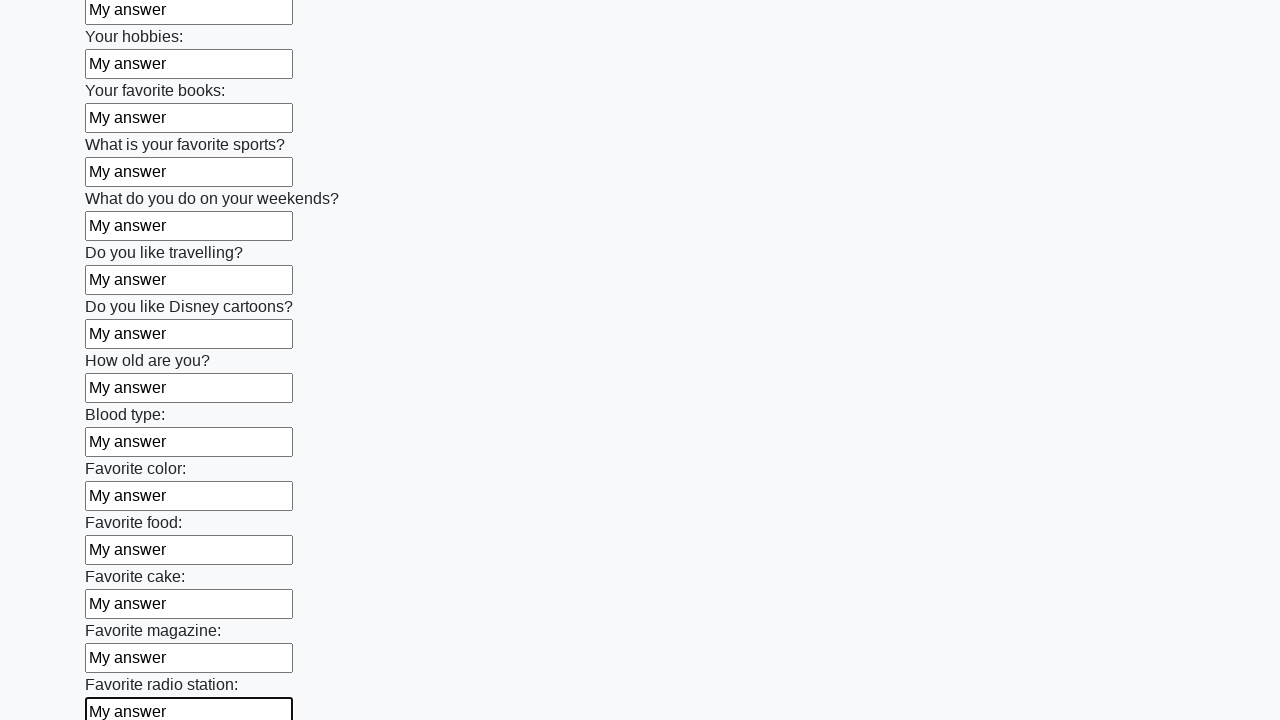

Filled input field with 'My answer' on xpath=//input >> nth=24
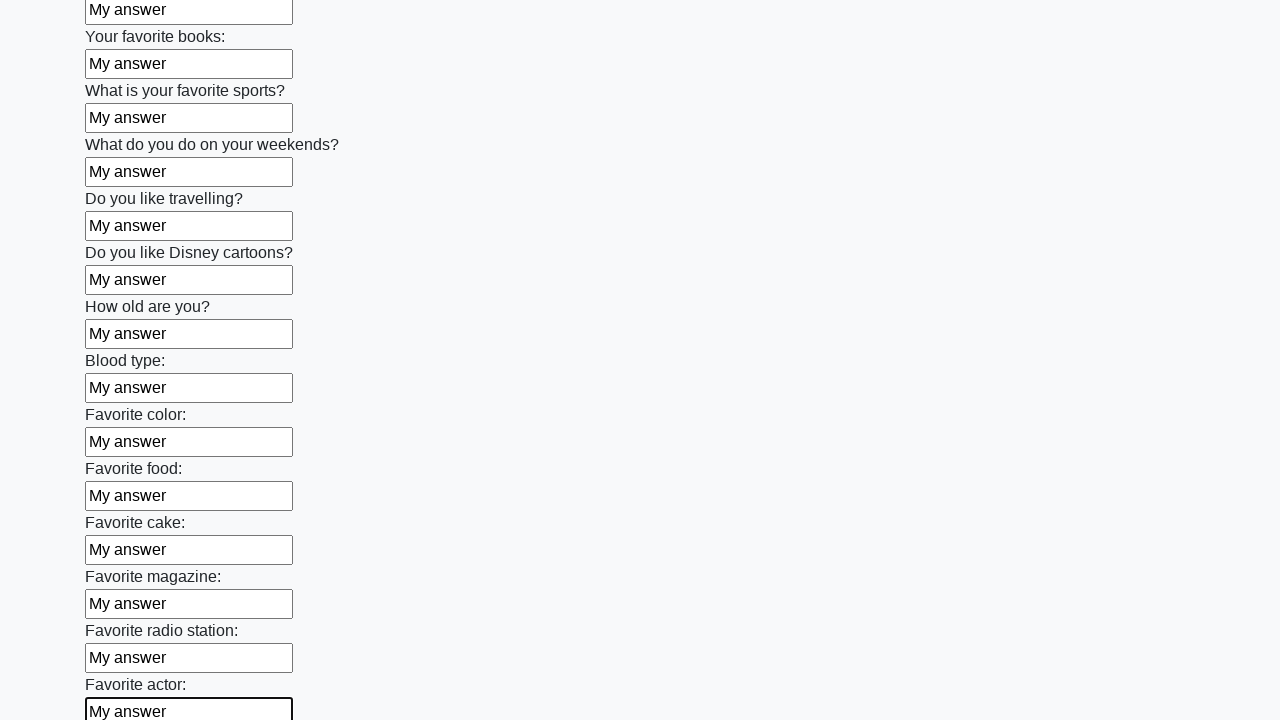

Filled input field with 'My answer' on xpath=//input >> nth=25
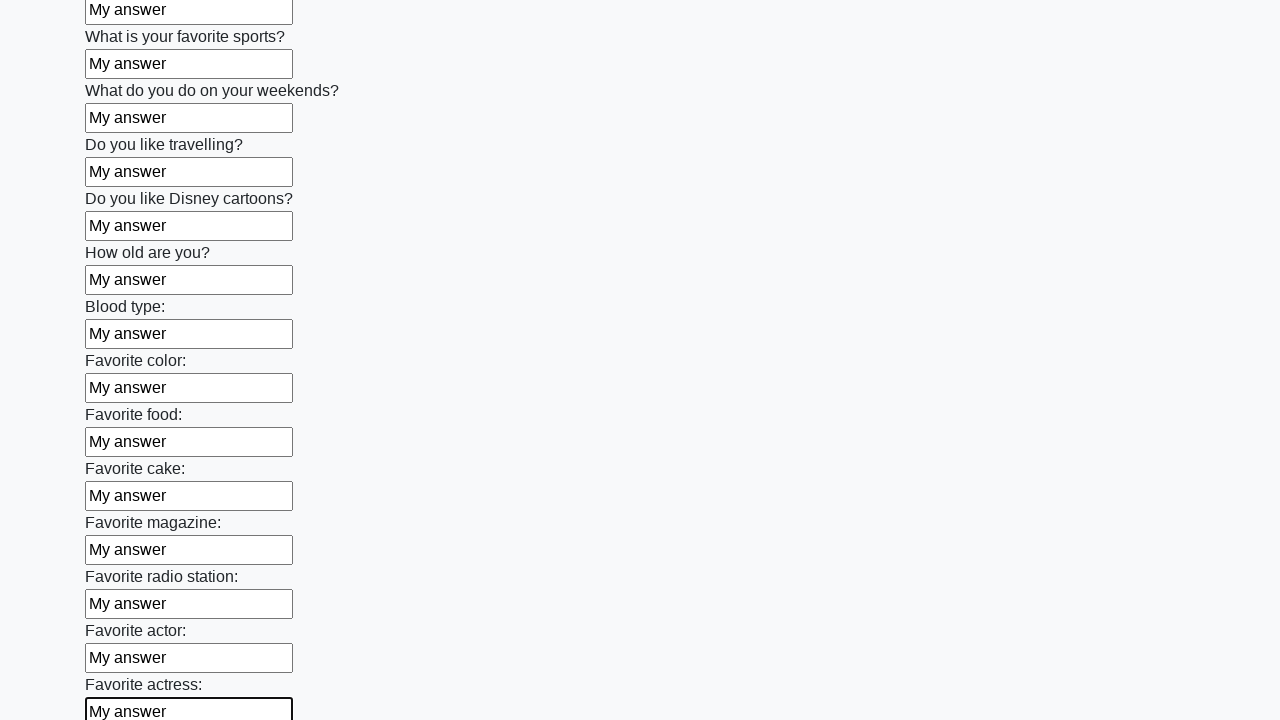

Filled input field with 'My answer' on xpath=//input >> nth=26
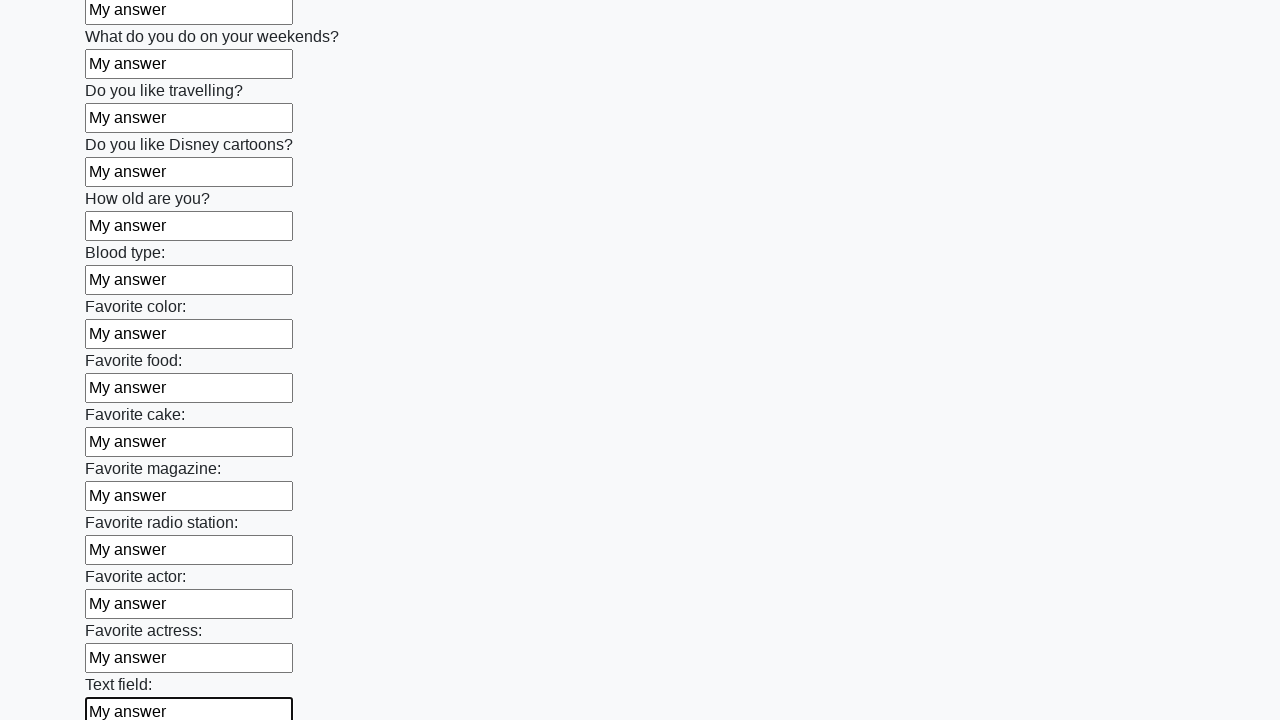

Filled input field with 'My answer' on xpath=//input >> nth=27
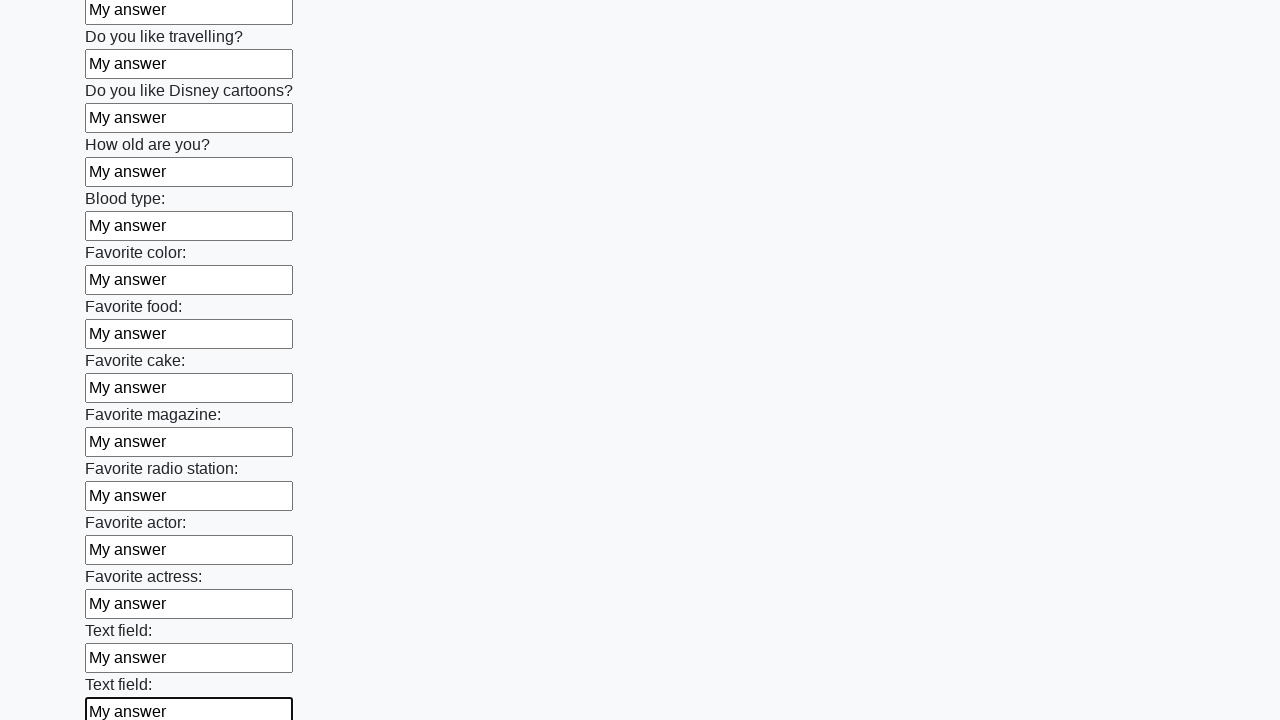

Filled input field with 'My answer' on xpath=//input >> nth=28
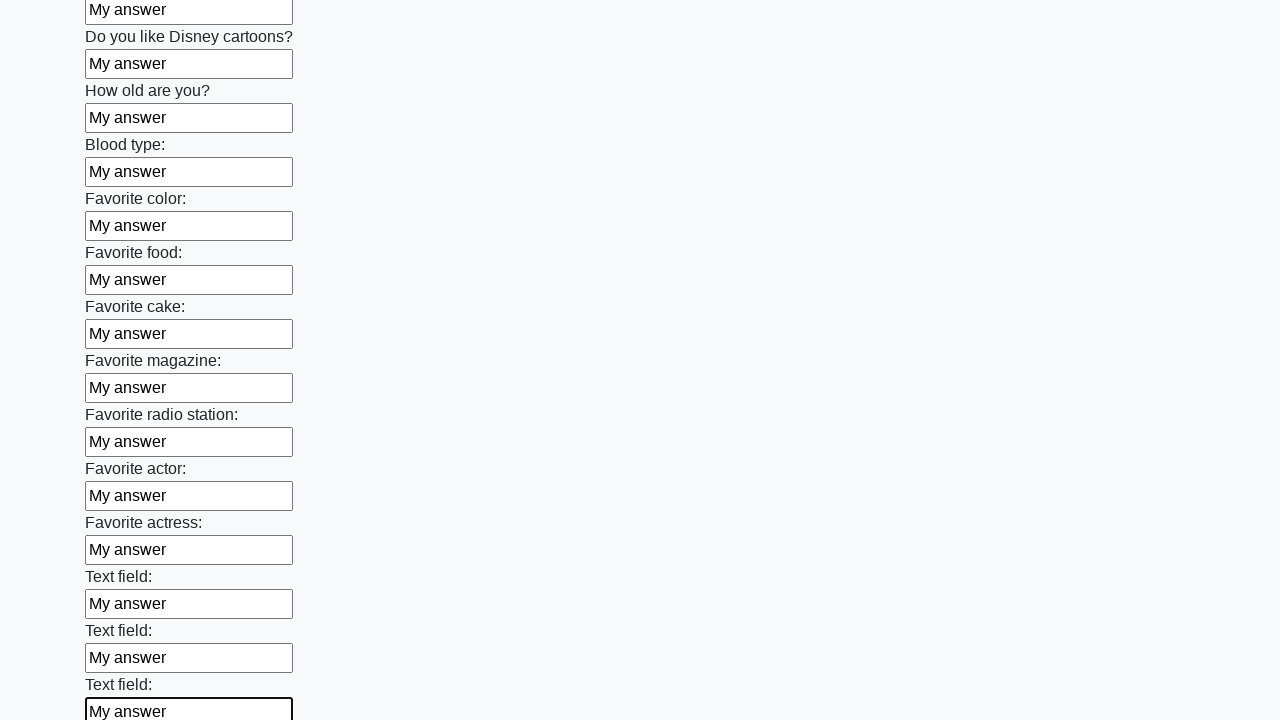

Filled input field with 'My answer' on xpath=//input >> nth=29
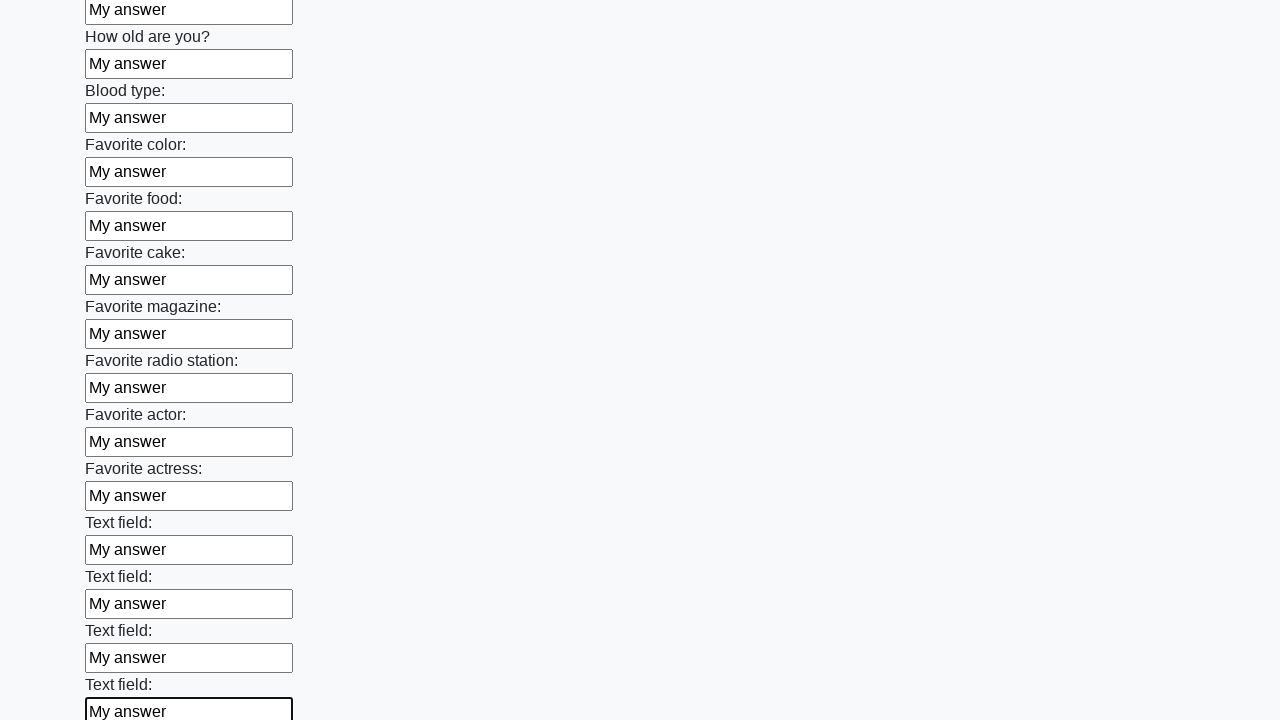

Filled input field with 'My answer' on xpath=//input >> nth=30
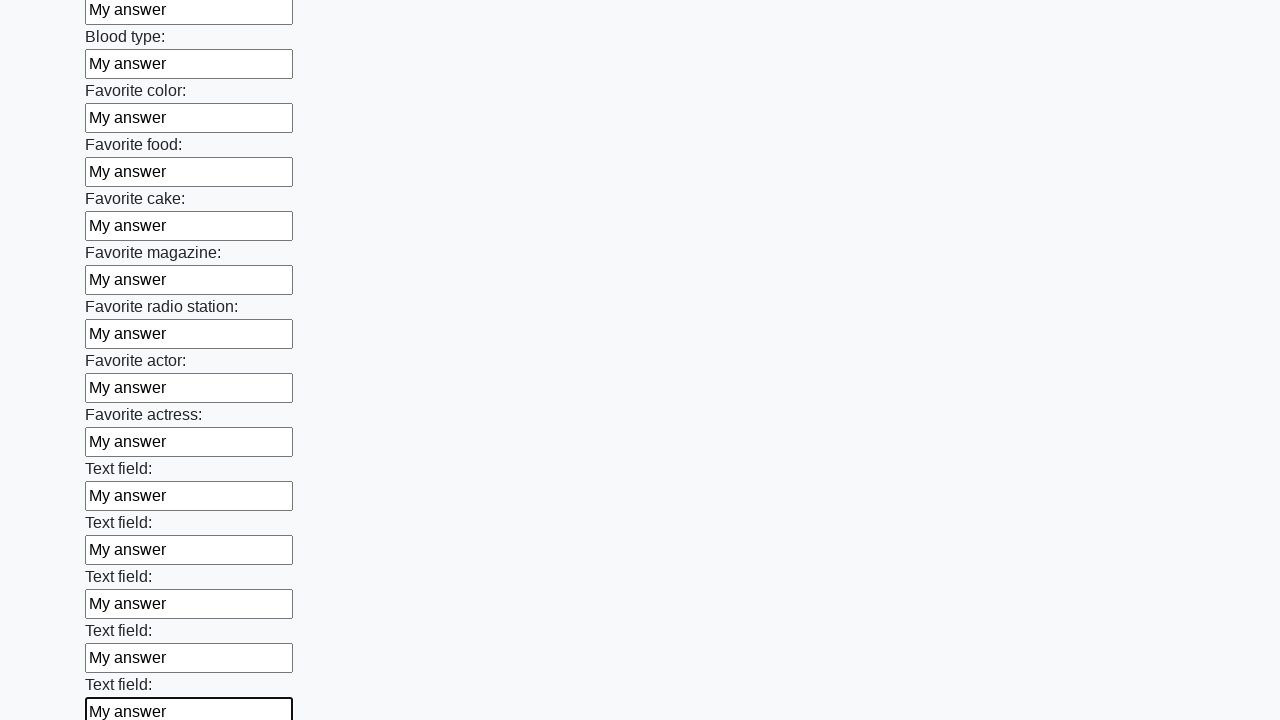

Filled input field with 'My answer' on xpath=//input >> nth=31
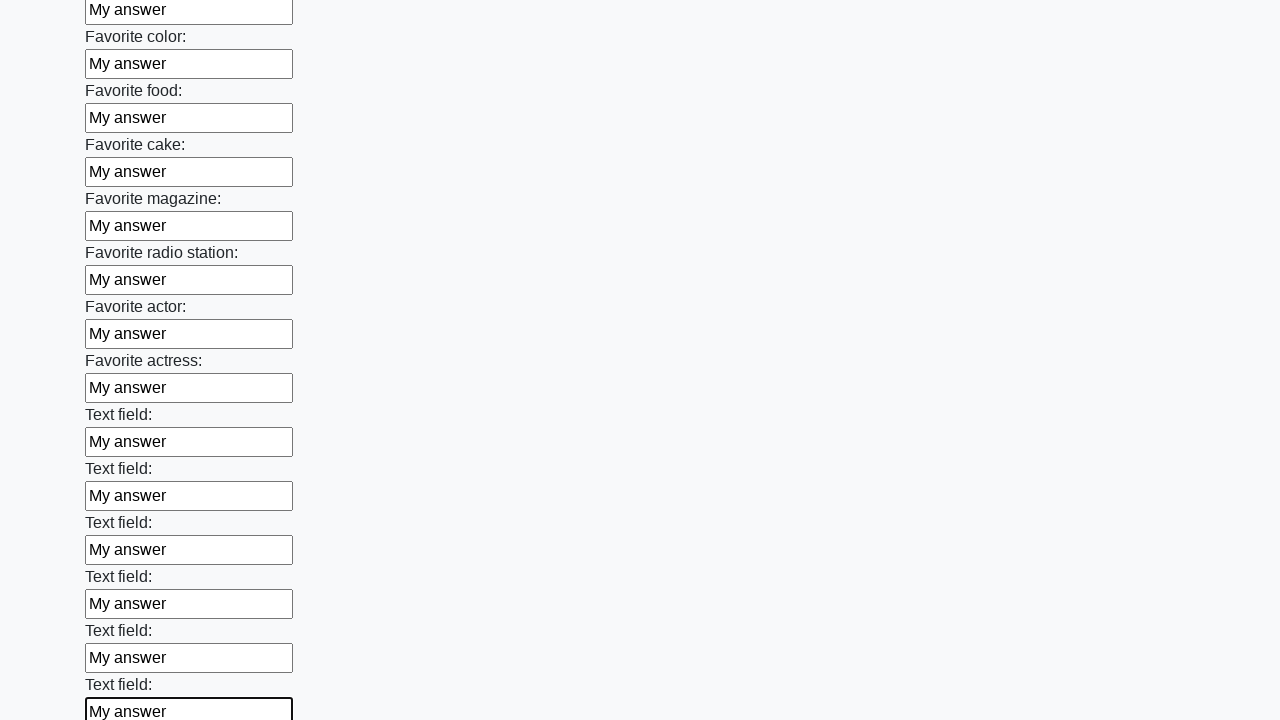

Filled input field with 'My answer' on xpath=//input >> nth=32
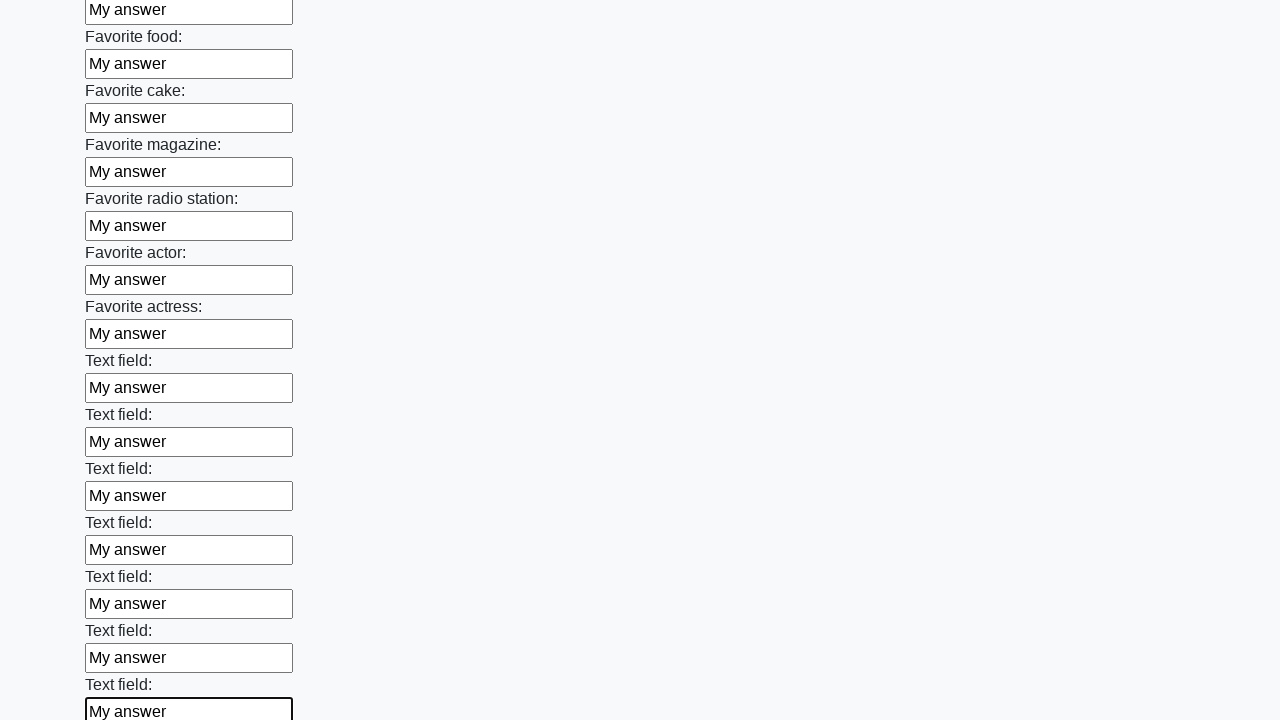

Filled input field with 'My answer' on xpath=//input >> nth=33
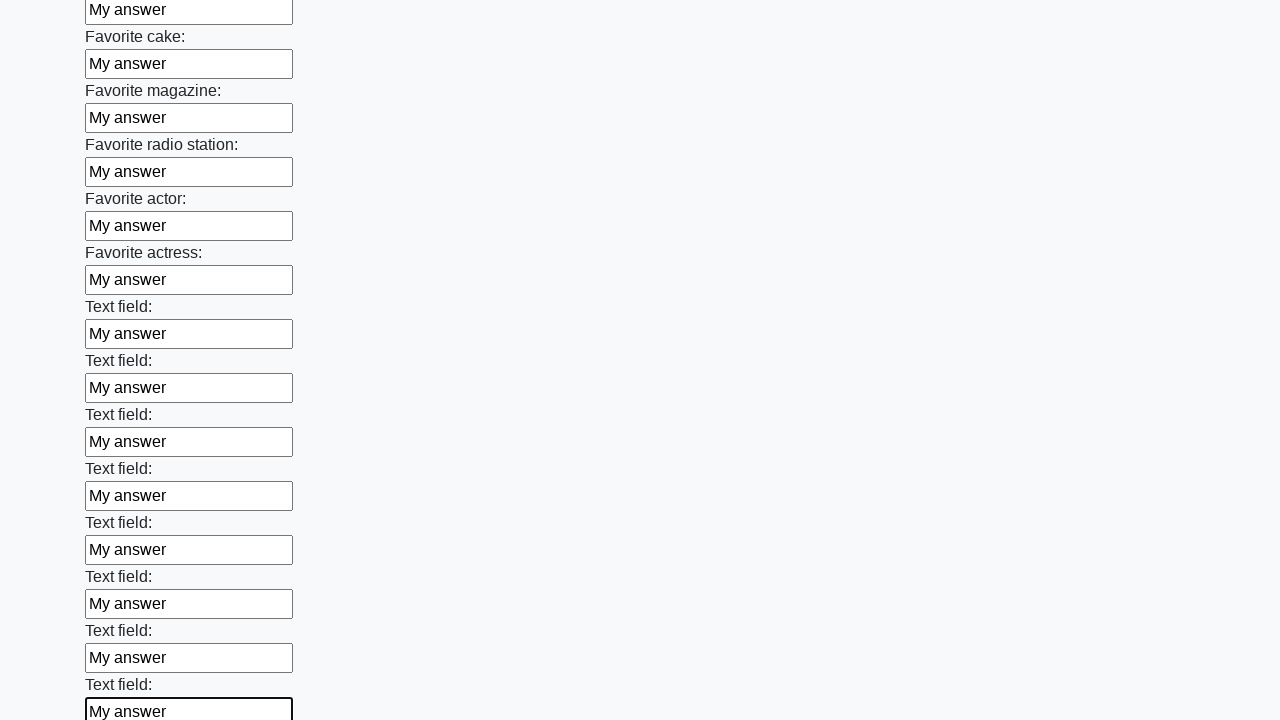

Filled input field with 'My answer' on xpath=//input >> nth=34
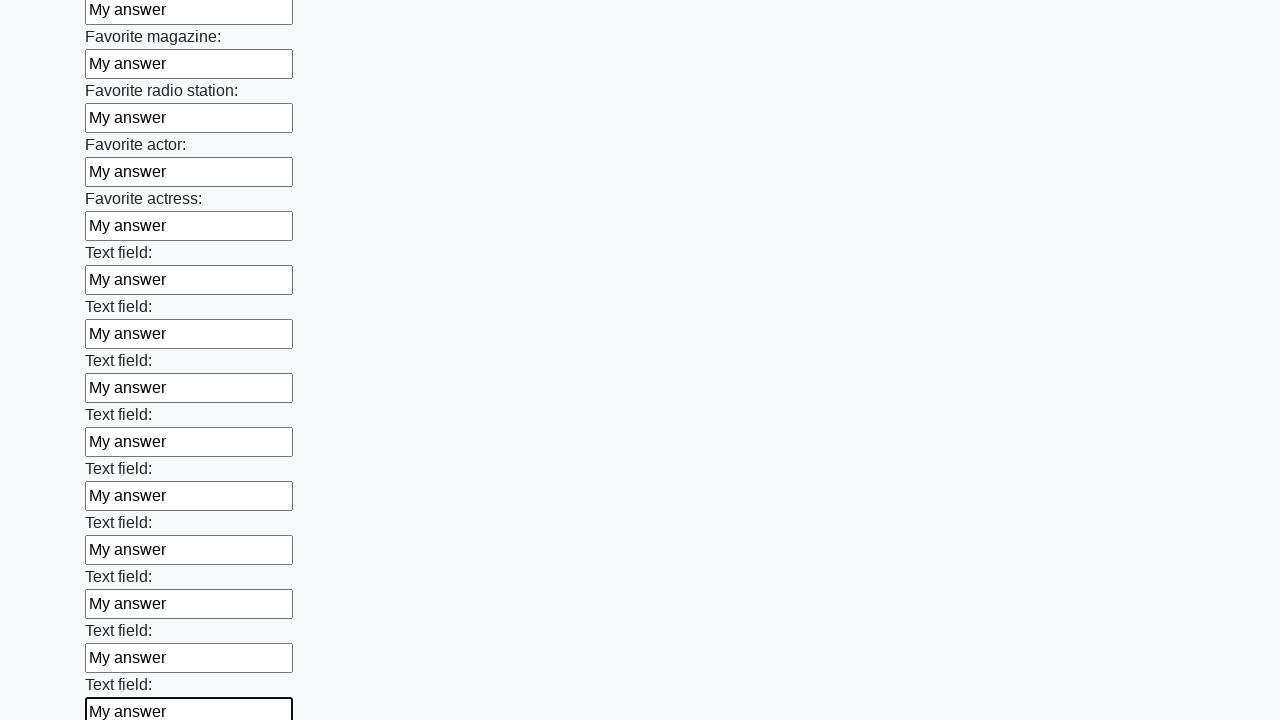

Filled input field with 'My answer' on xpath=//input >> nth=35
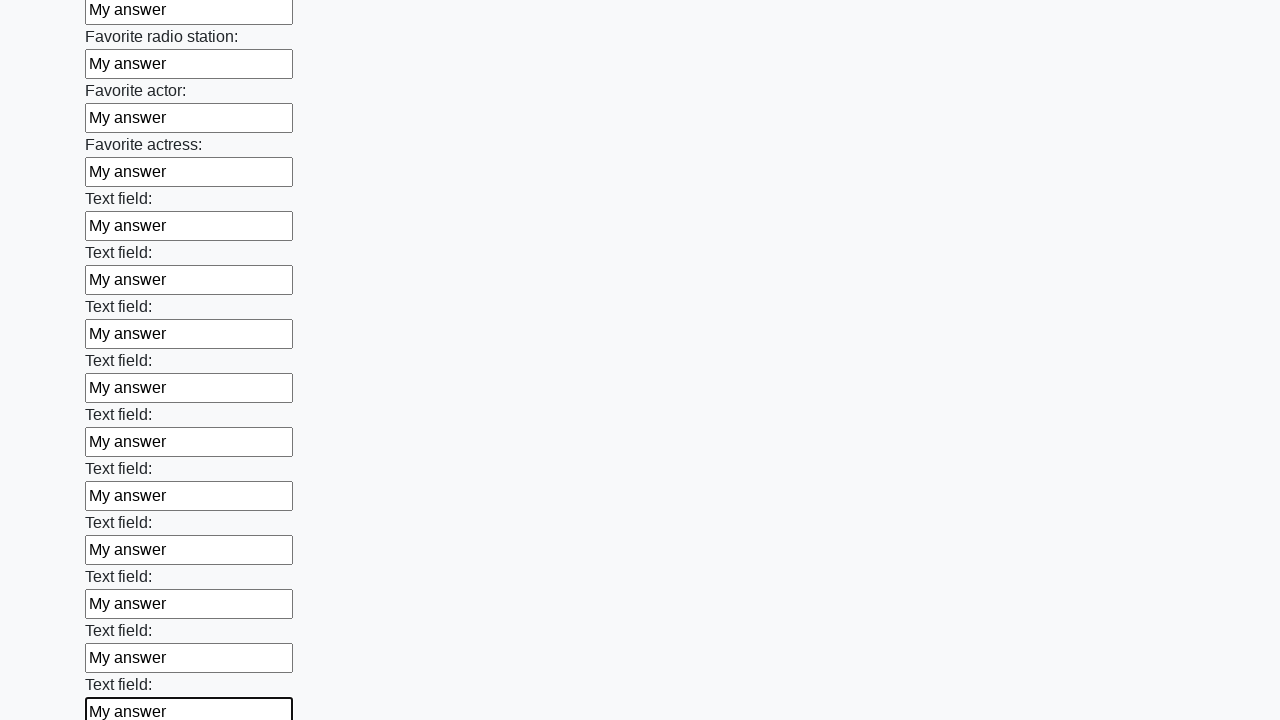

Filled input field with 'My answer' on xpath=//input >> nth=36
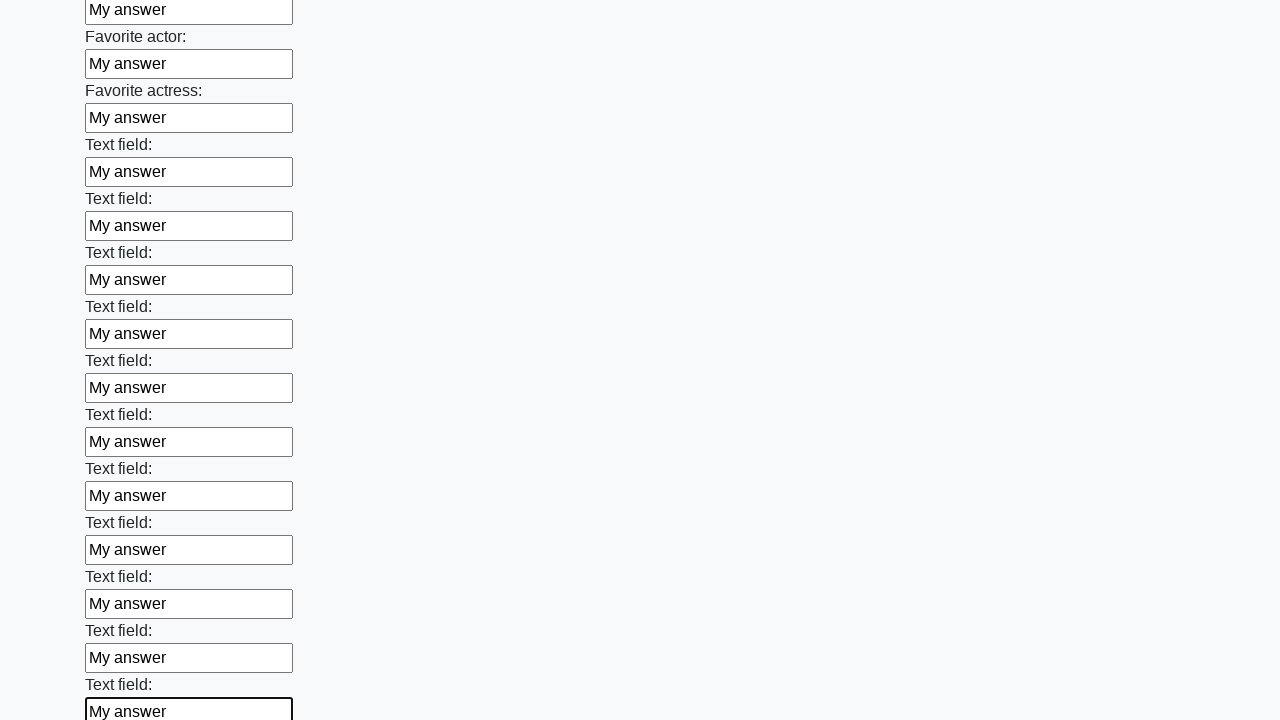

Filled input field with 'My answer' on xpath=//input >> nth=37
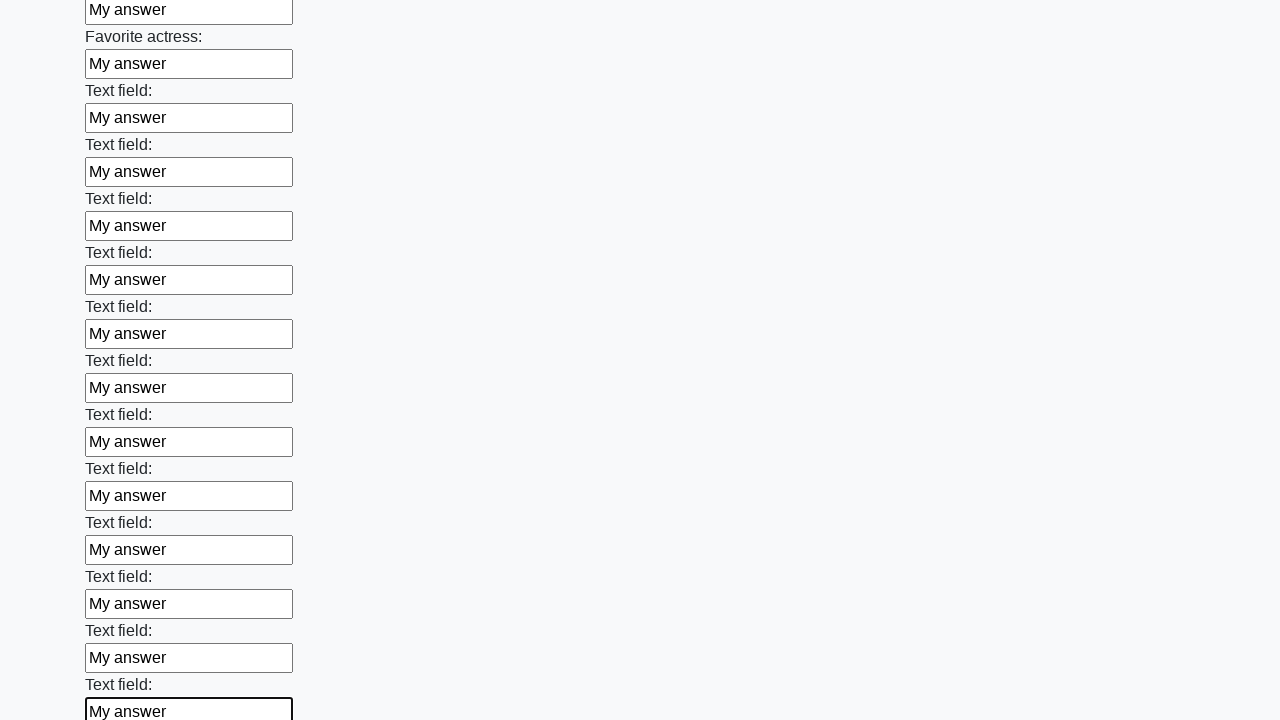

Filled input field with 'My answer' on xpath=//input >> nth=38
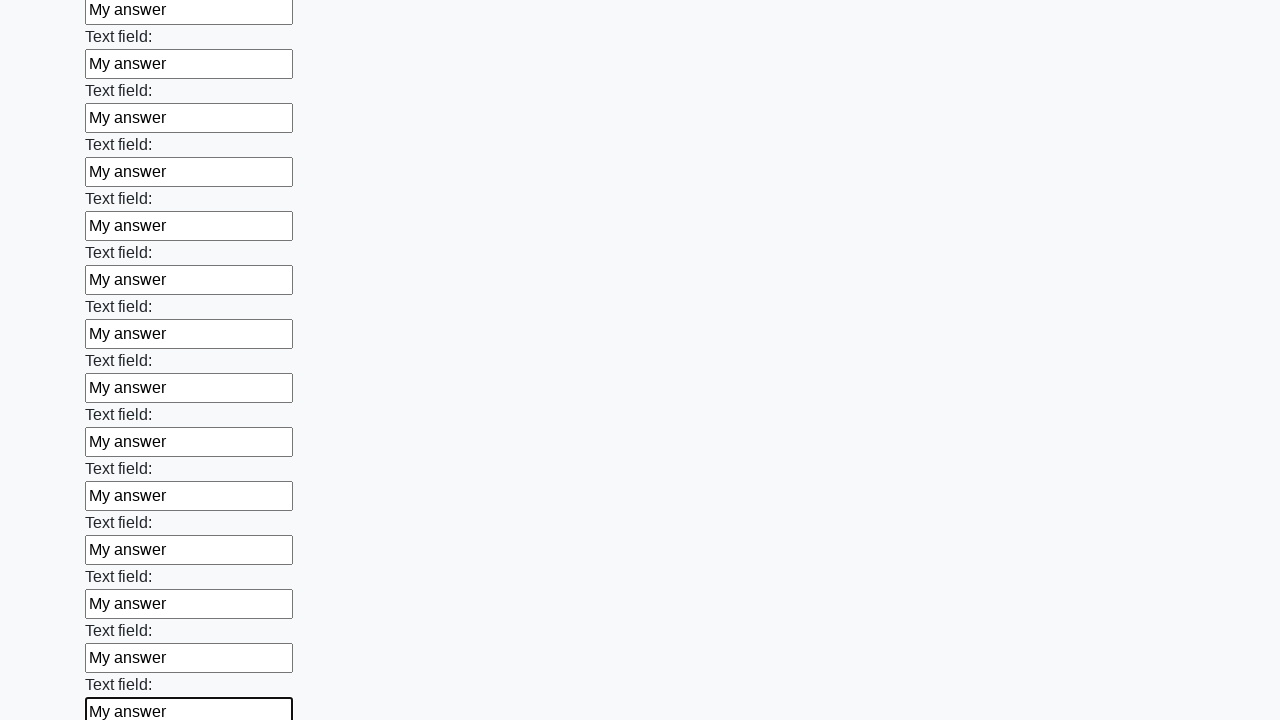

Filled input field with 'My answer' on xpath=//input >> nth=39
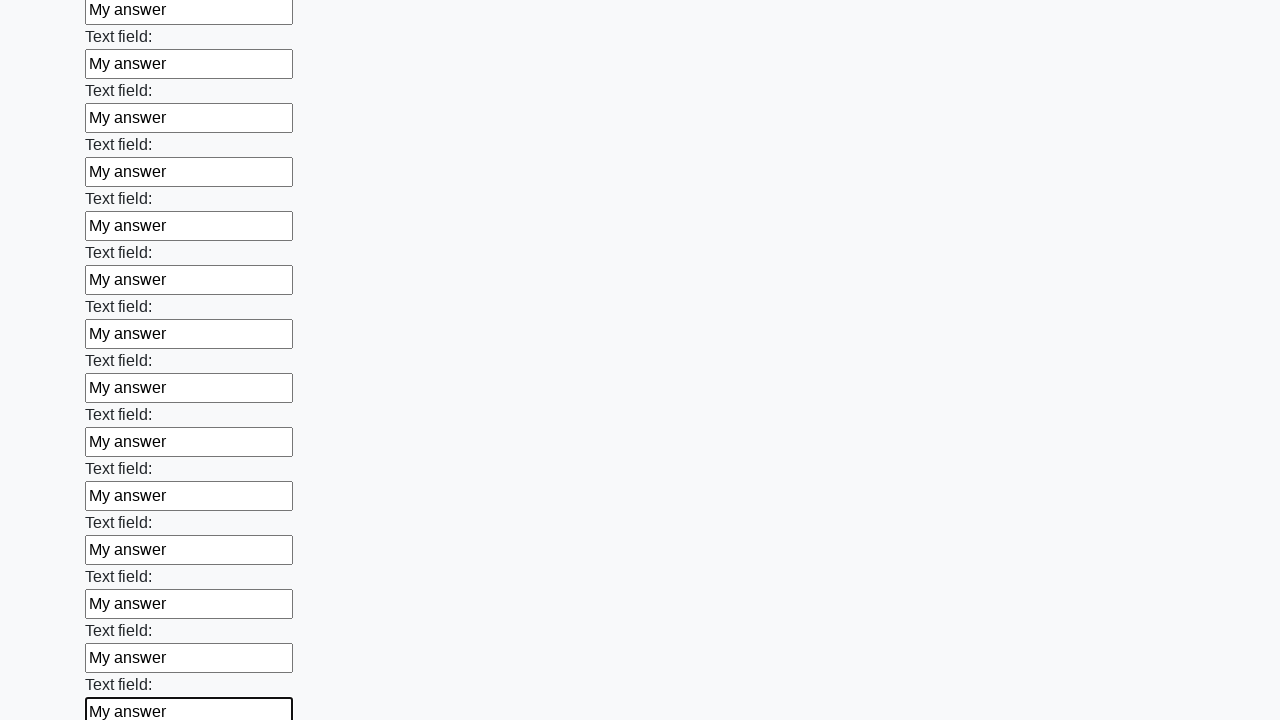

Filled input field with 'My answer' on xpath=//input >> nth=40
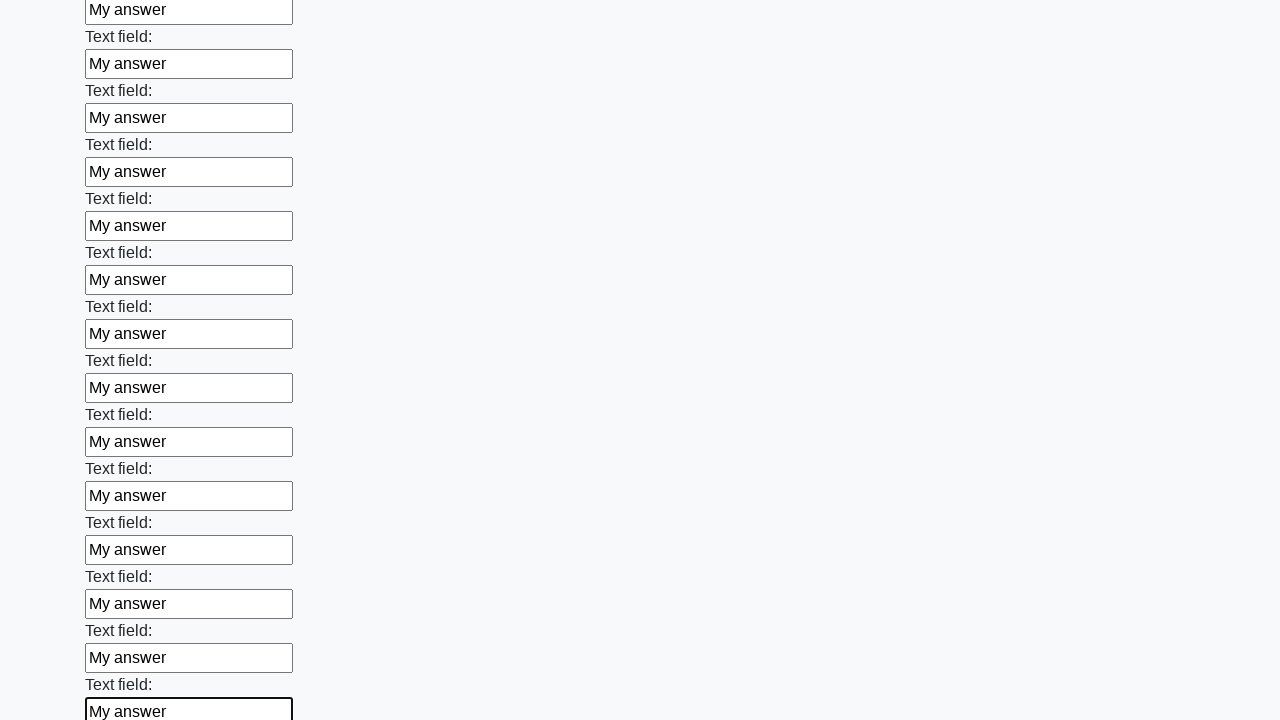

Filled input field with 'My answer' on xpath=//input >> nth=41
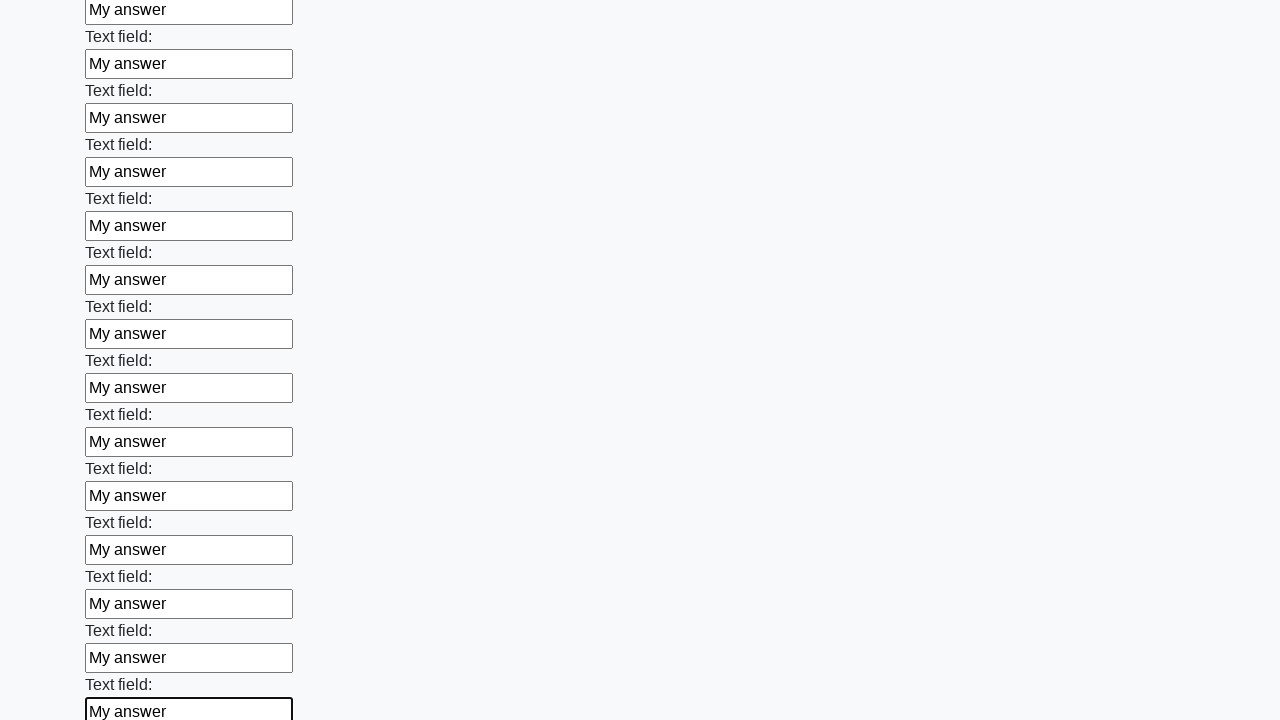

Filled input field with 'My answer' on xpath=//input >> nth=42
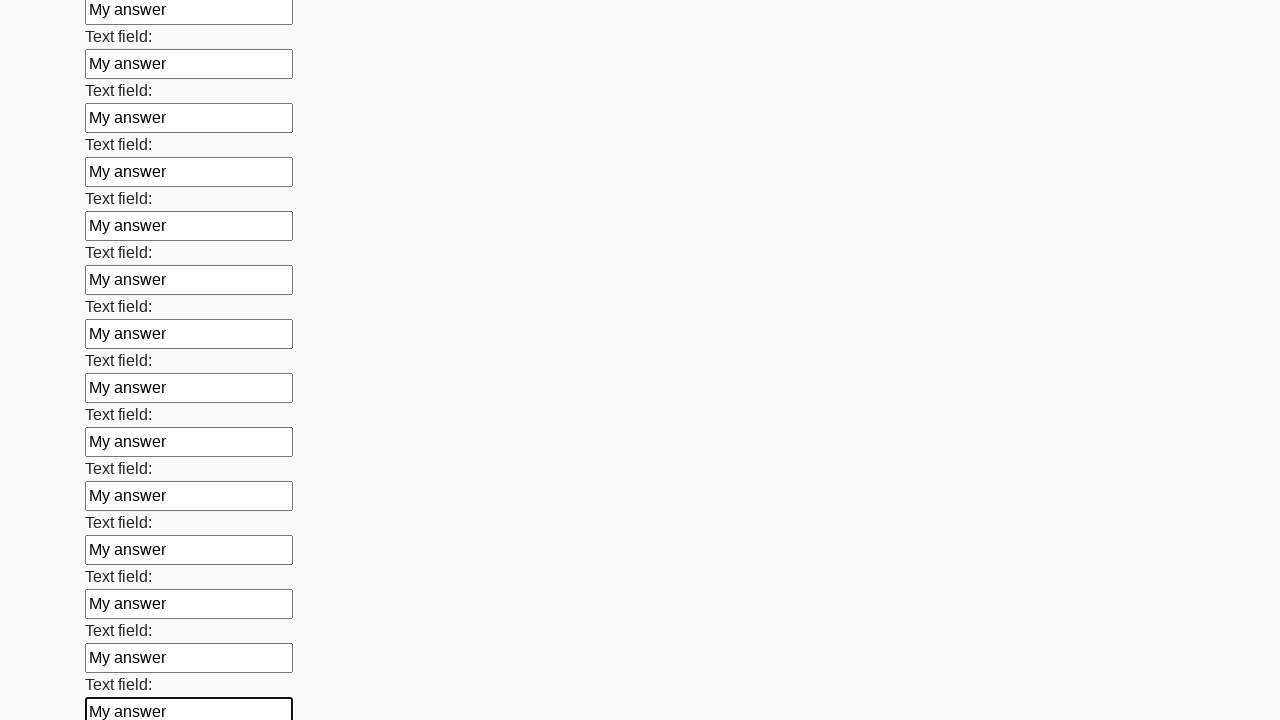

Filled input field with 'My answer' on xpath=//input >> nth=43
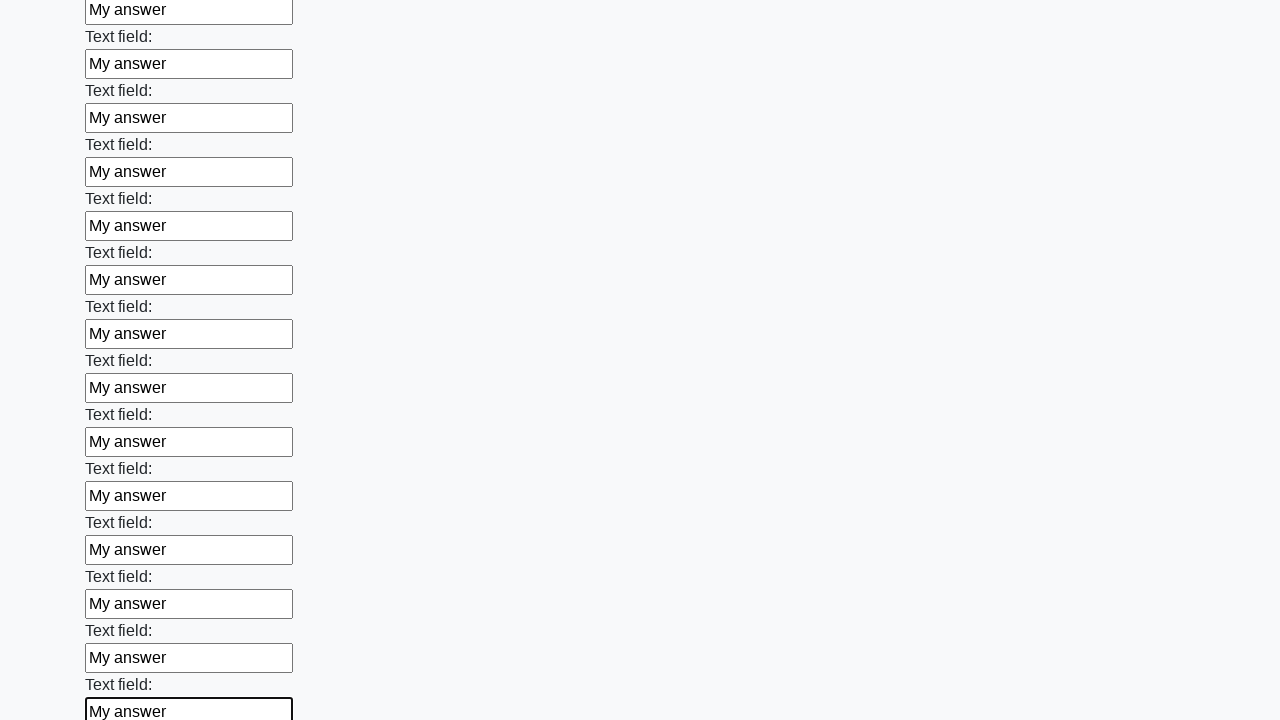

Filled input field with 'My answer' on xpath=//input >> nth=44
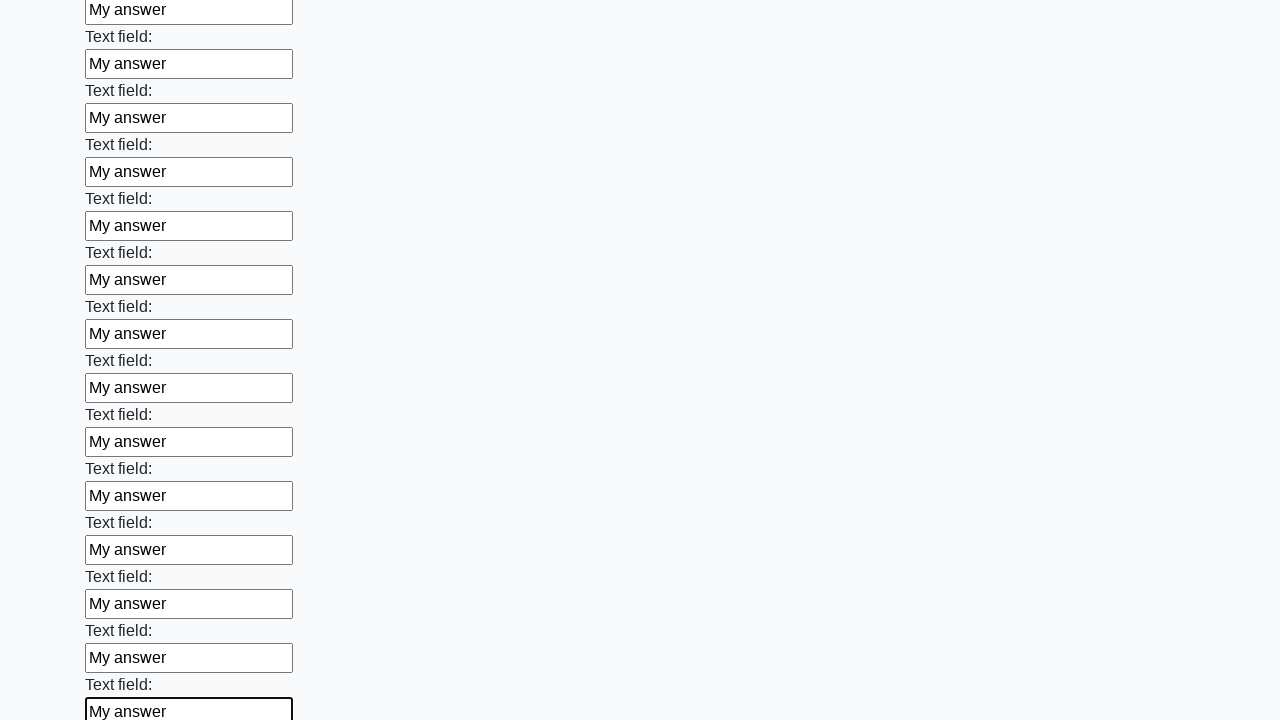

Filled input field with 'My answer' on xpath=//input >> nth=45
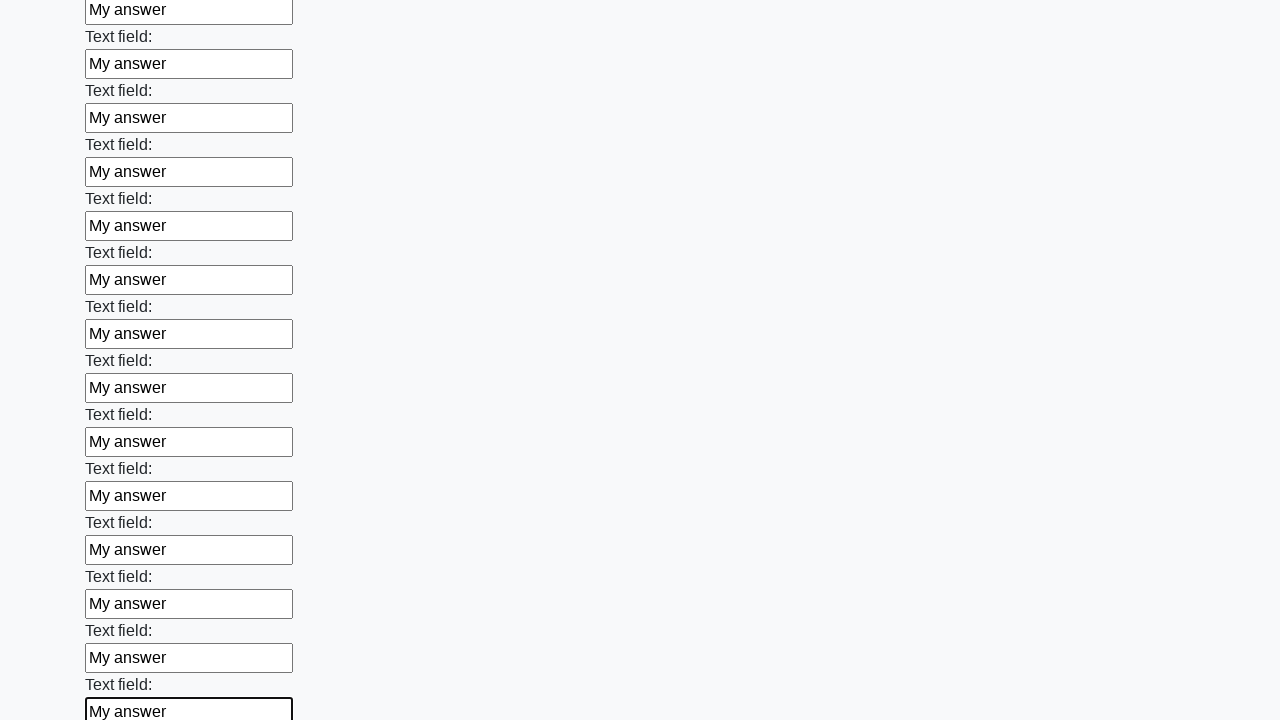

Filled input field with 'My answer' on xpath=//input >> nth=46
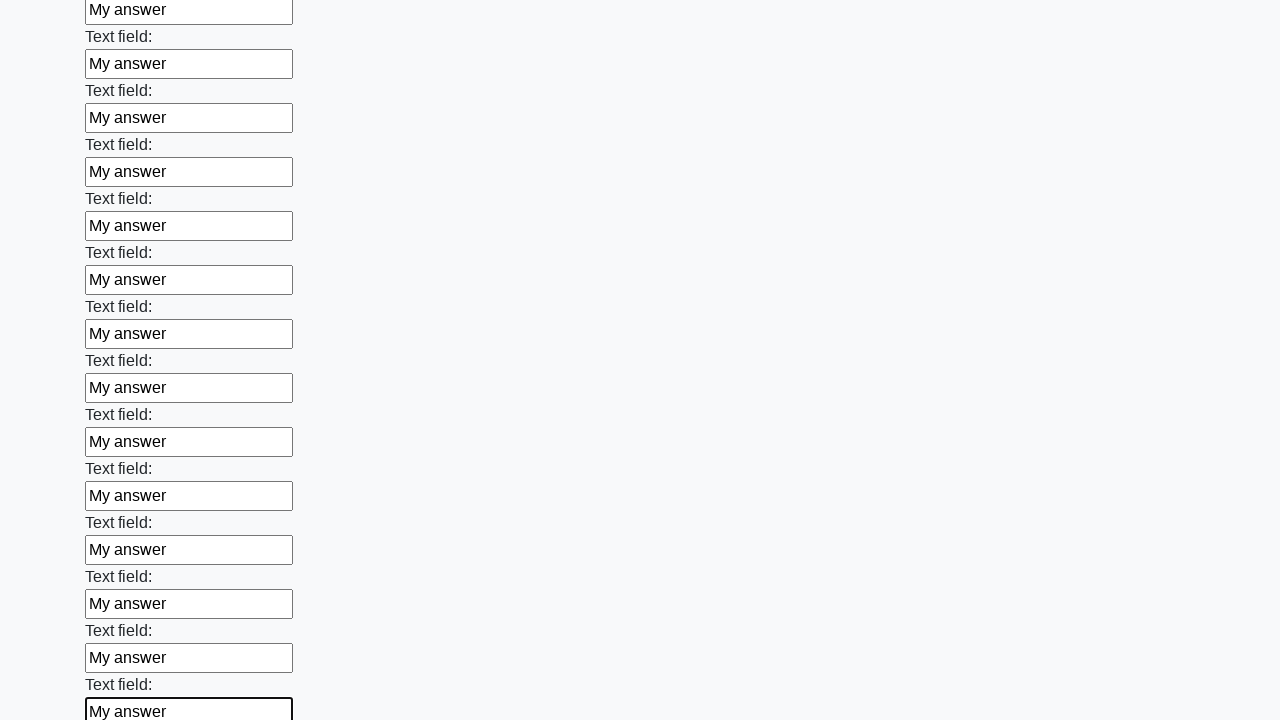

Filled input field with 'My answer' on xpath=//input >> nth=47
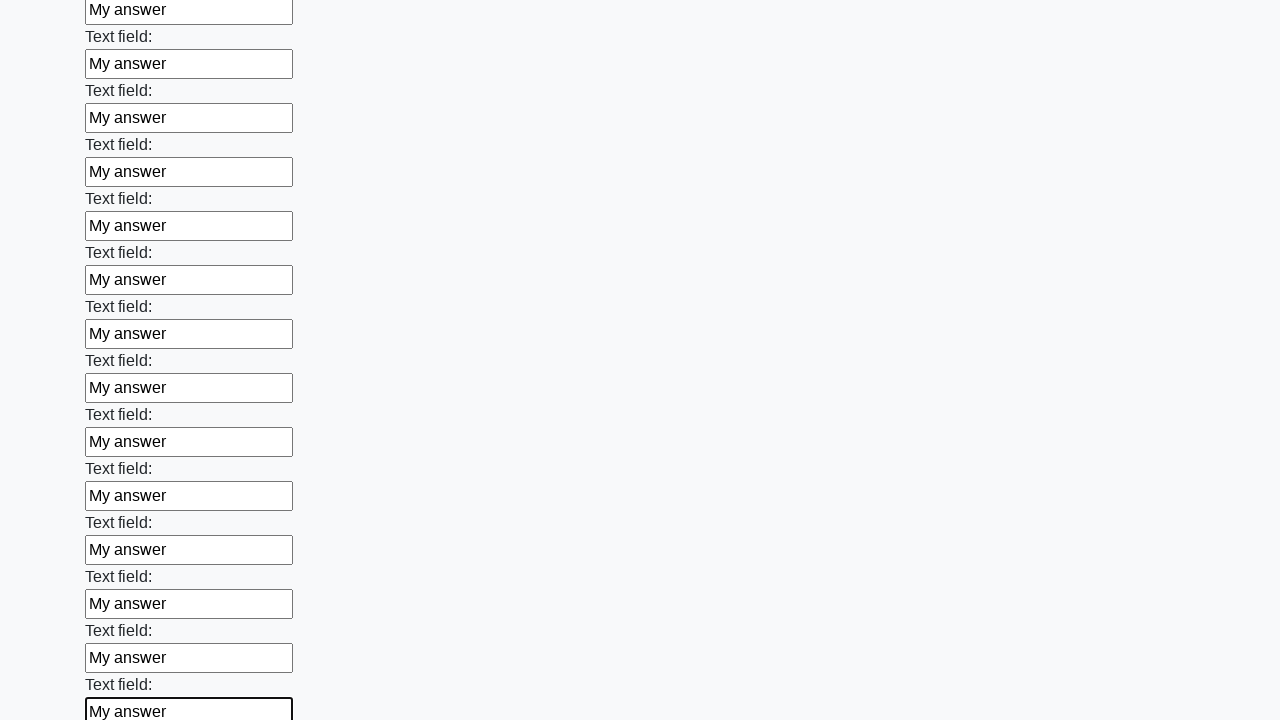

Filled input field with 'My answer' on xpath=//input >> nth=48
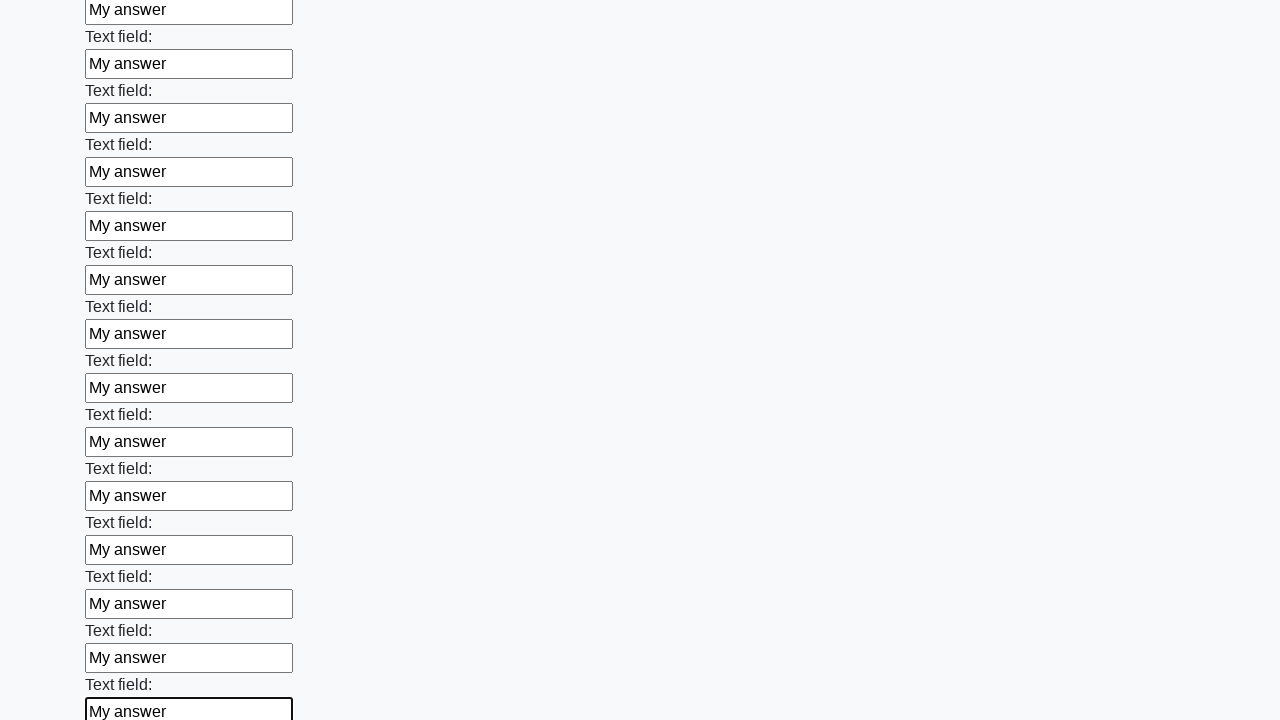

Filled input field with 'My answer' on xpath=//input >> nth=49
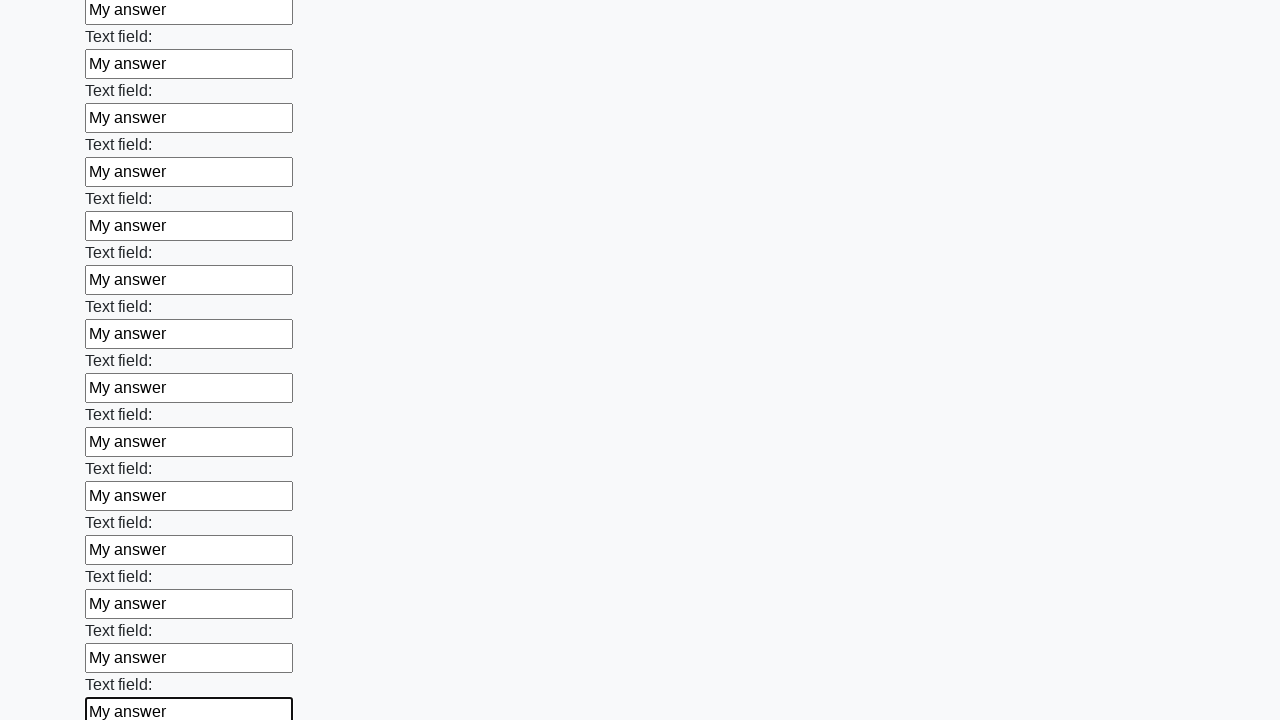

Filled input field with 'My answer' on xpath=//input >> nth=50
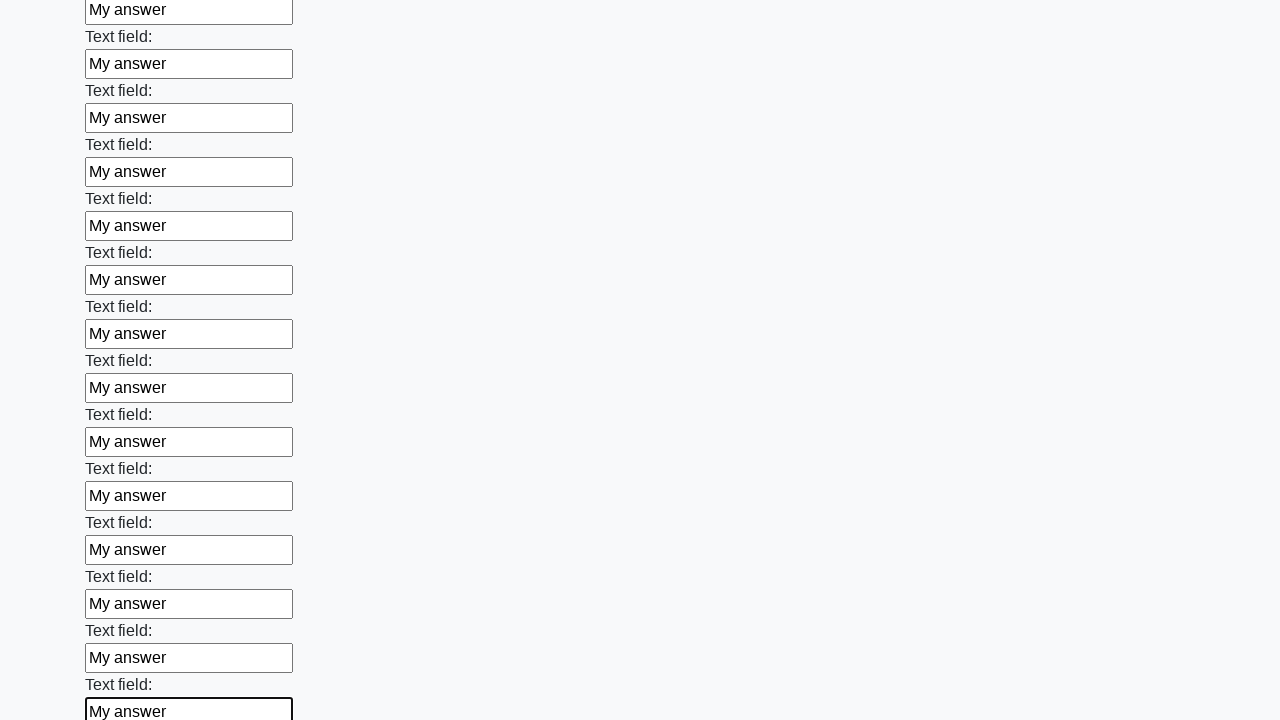

Filled input field with 'My answer' on xpath=//input >> nth=51
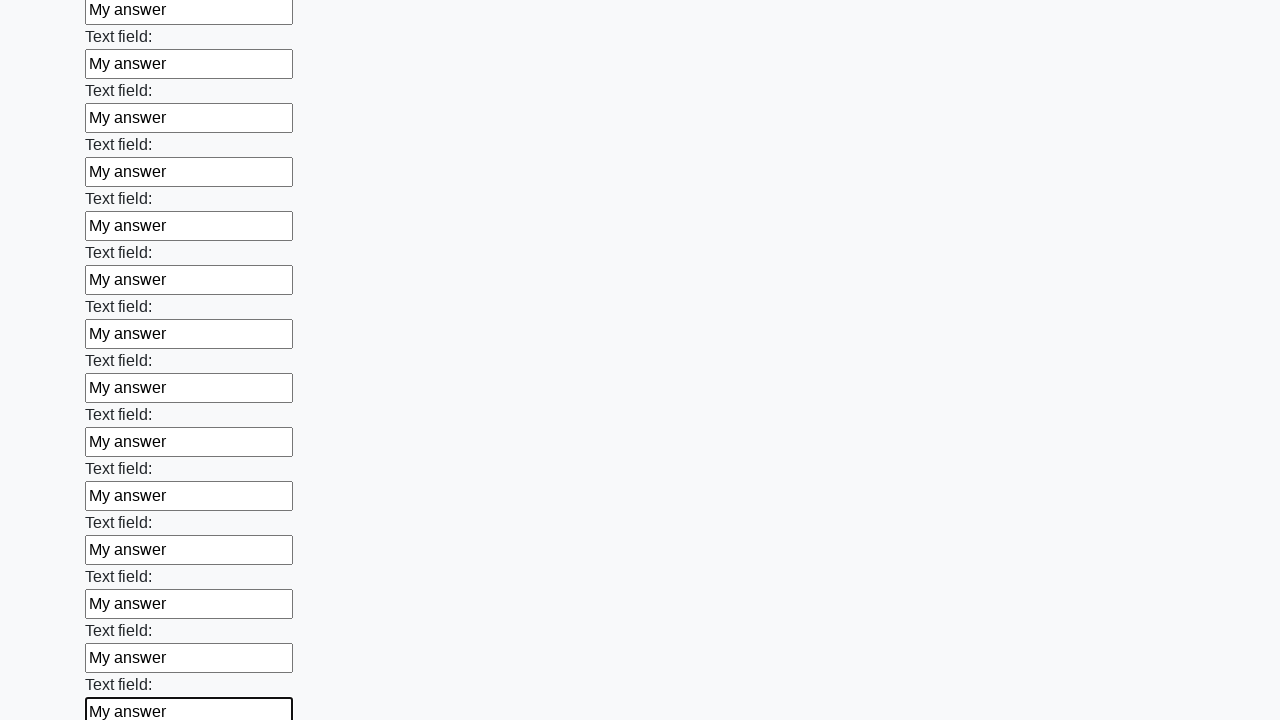

Filled input field with 'My answer' on xpath=//input >> nth=52
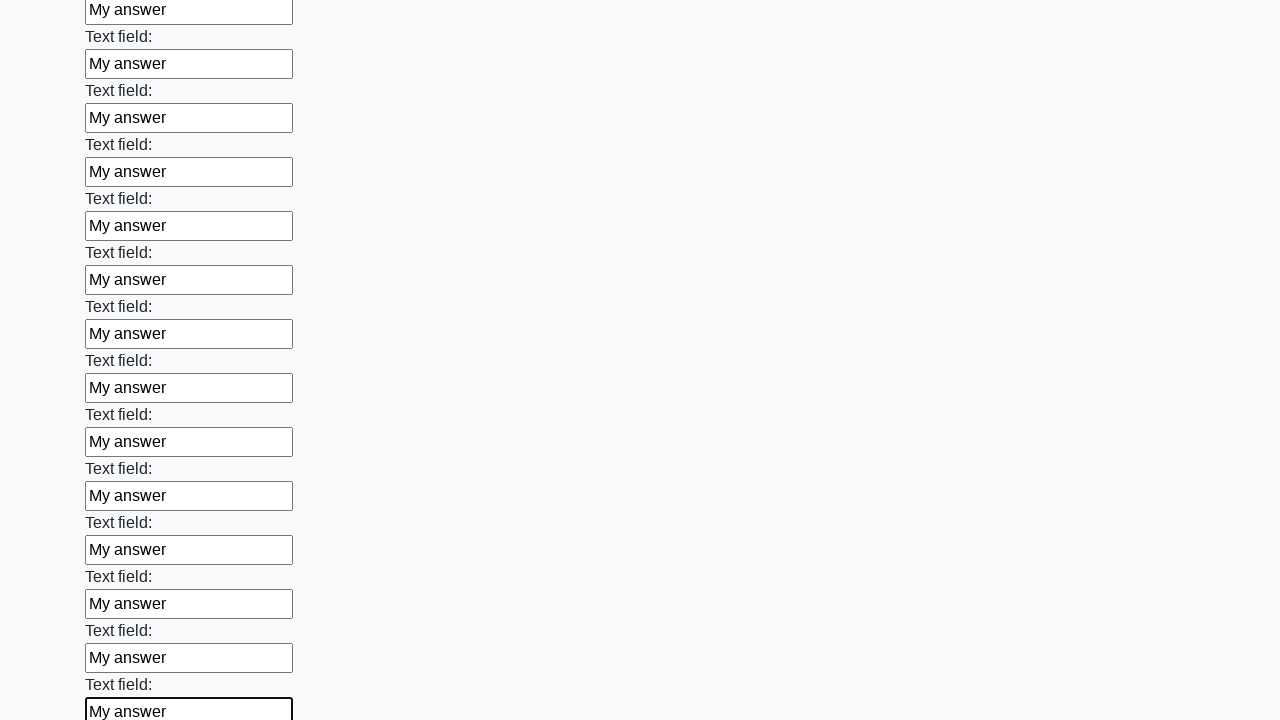

Filled input field with 'My answer' on xpath=//input >> nth=53
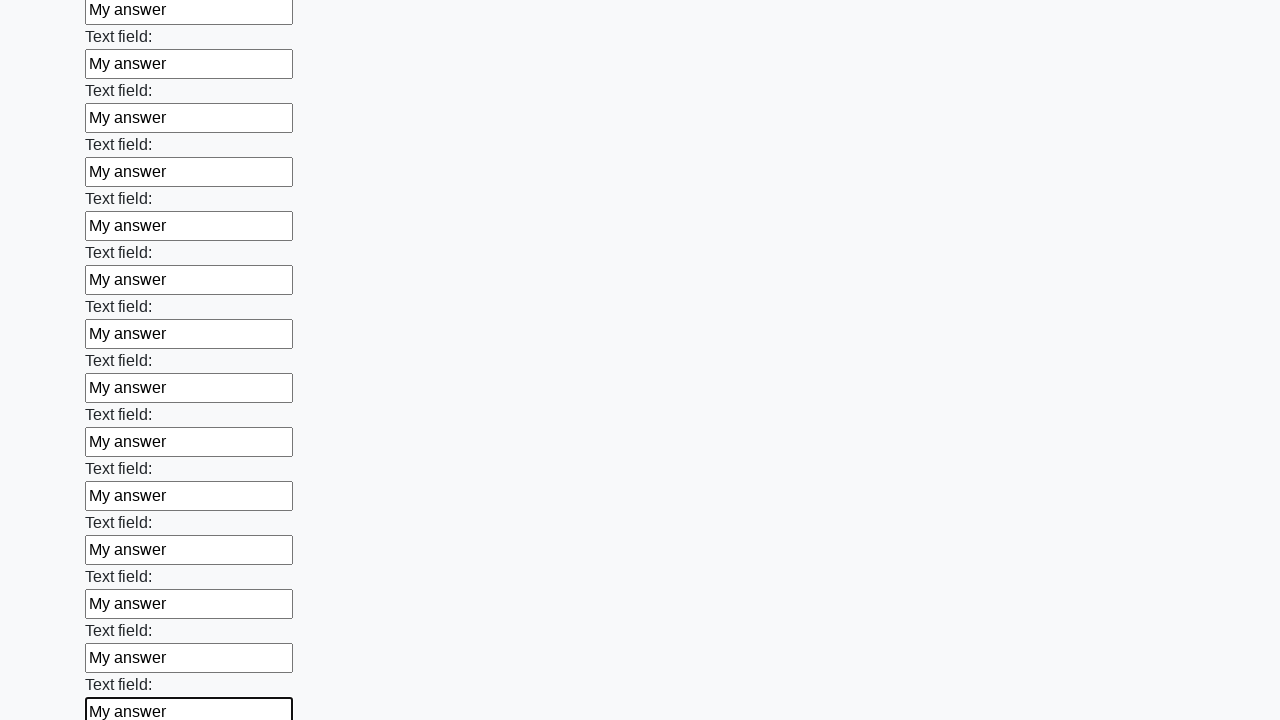

Filled input field with 'My answer' on xpath=//input >> nth=54
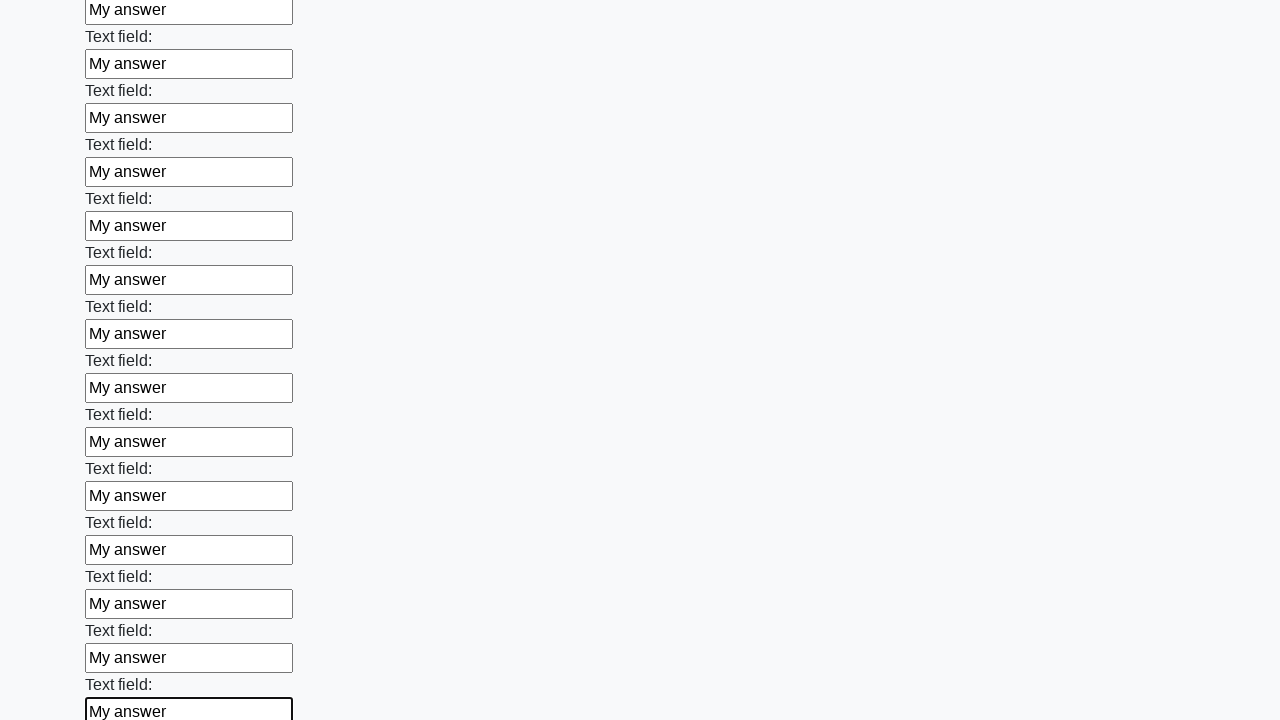

Filled input field with 'My answer' on xpath=//input >> nth=55
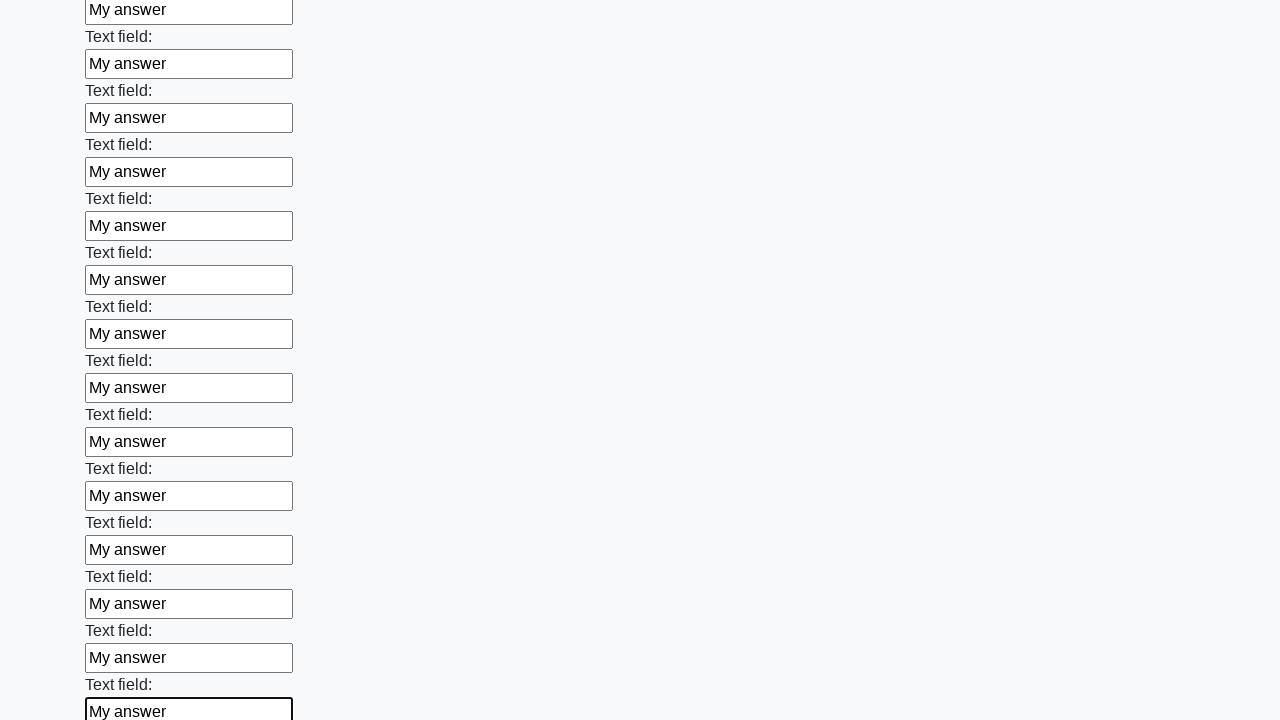

Filled input field with 'My answer' on xpath=//input >> nth=56
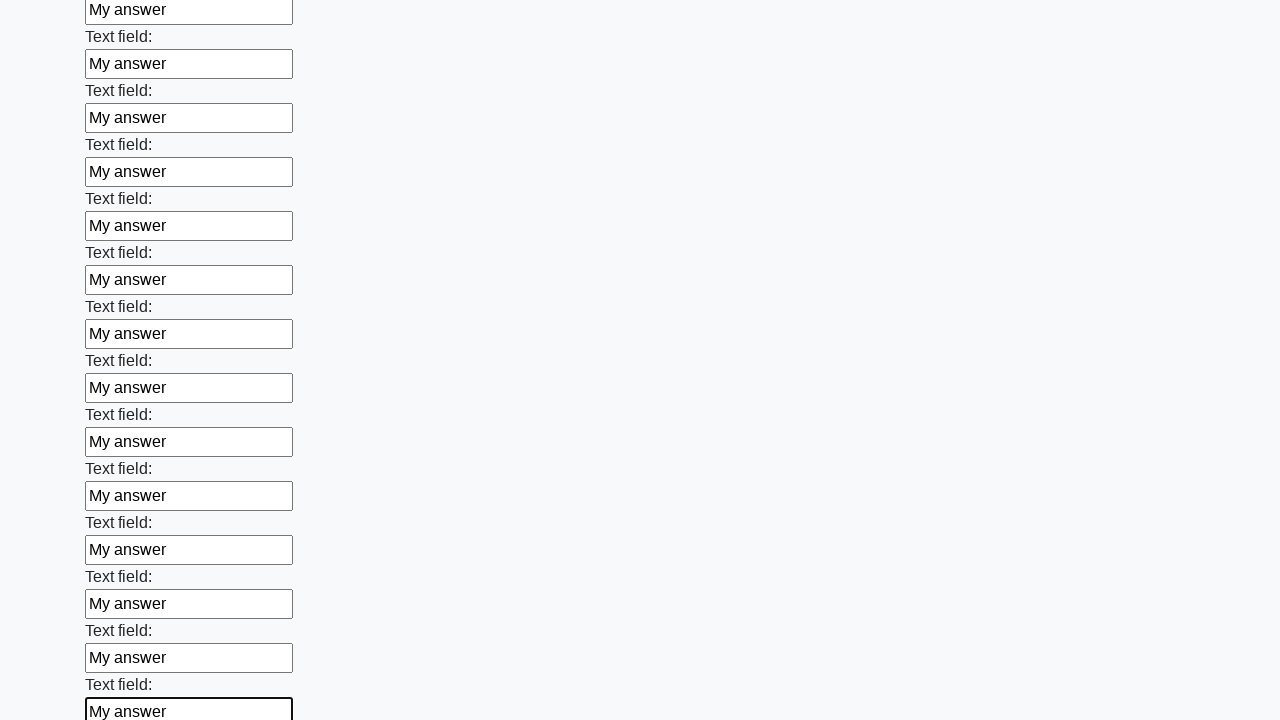

Filled input field with 'My answer' on xpath=//input >> nth=57
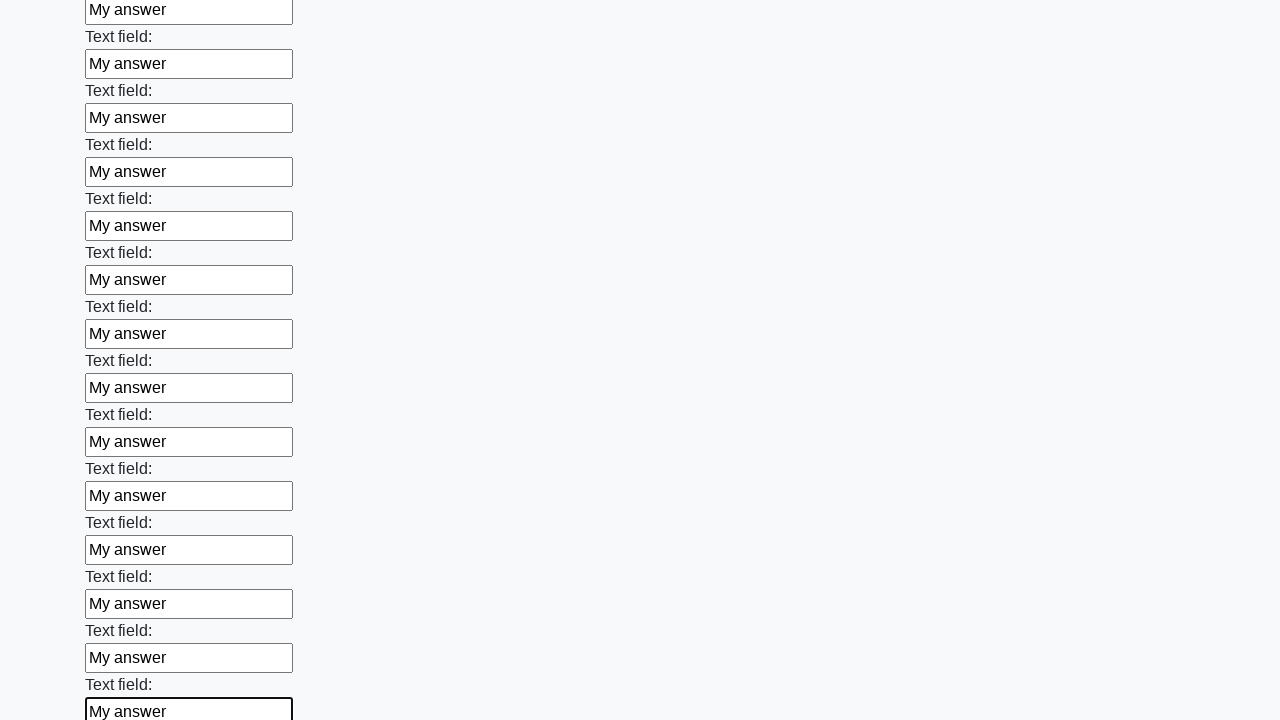

Filled input field with 'My answer' on xpath=//input >> nth=58
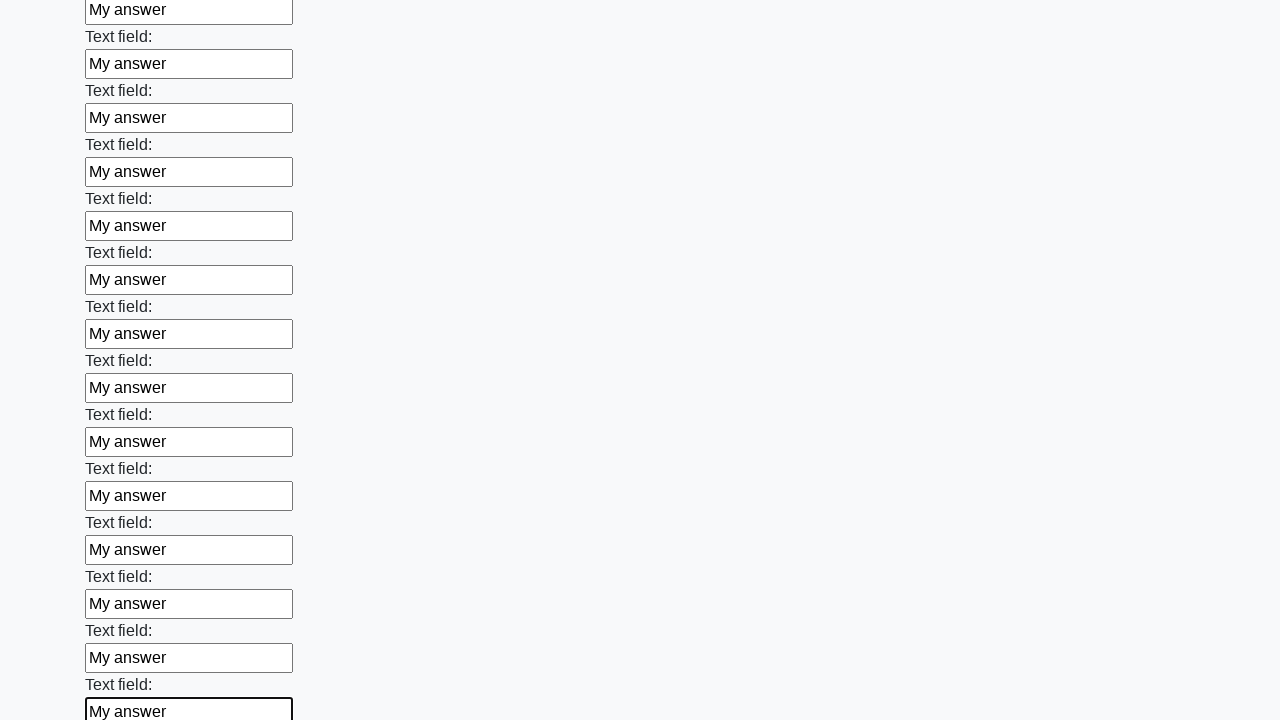

Filled input field with 'My answer' on xpath=//input >> nth=59
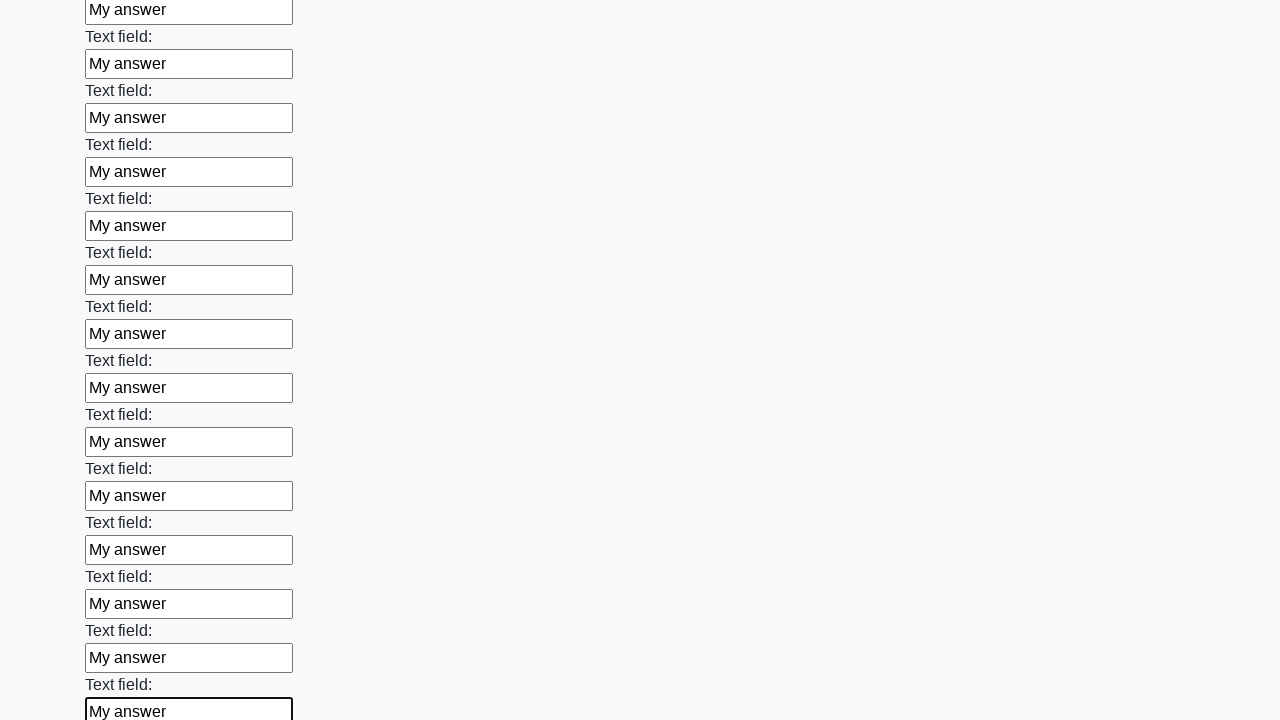

Filled input field with 'My answer' on xpath=//input >> nth=60
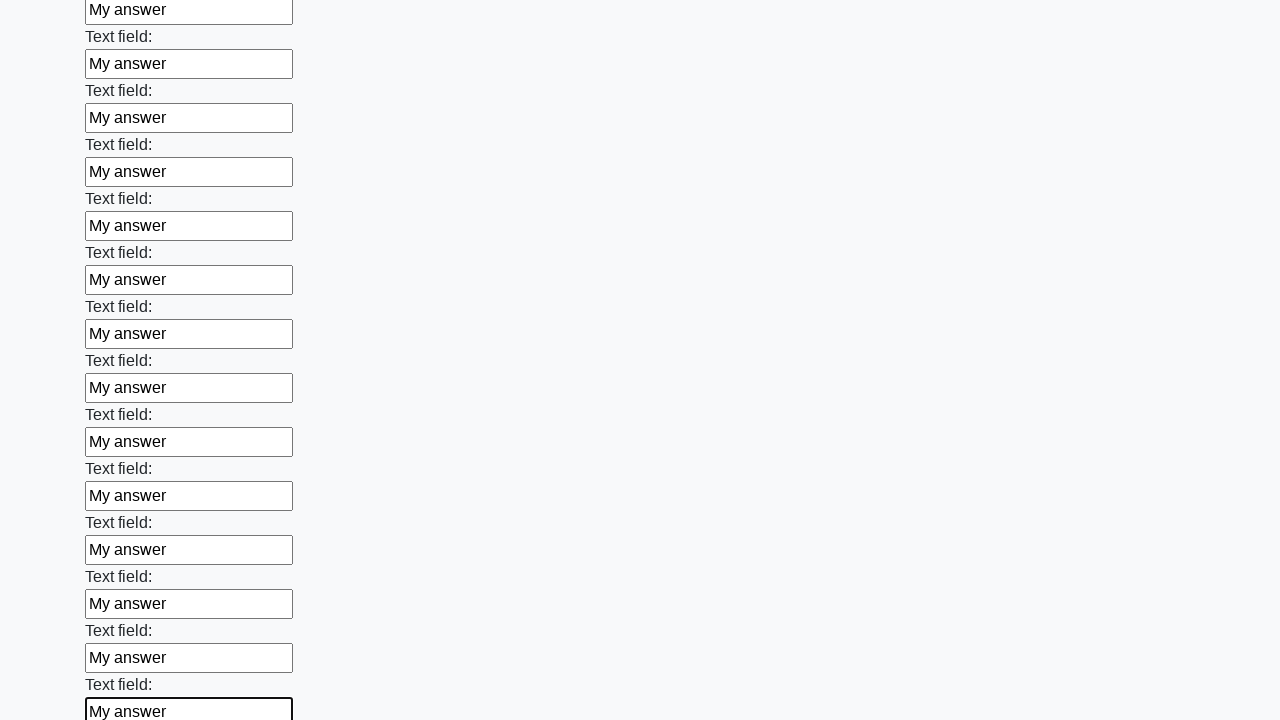

Filled input field with 'My answer' on xpath=//input >> nth=61
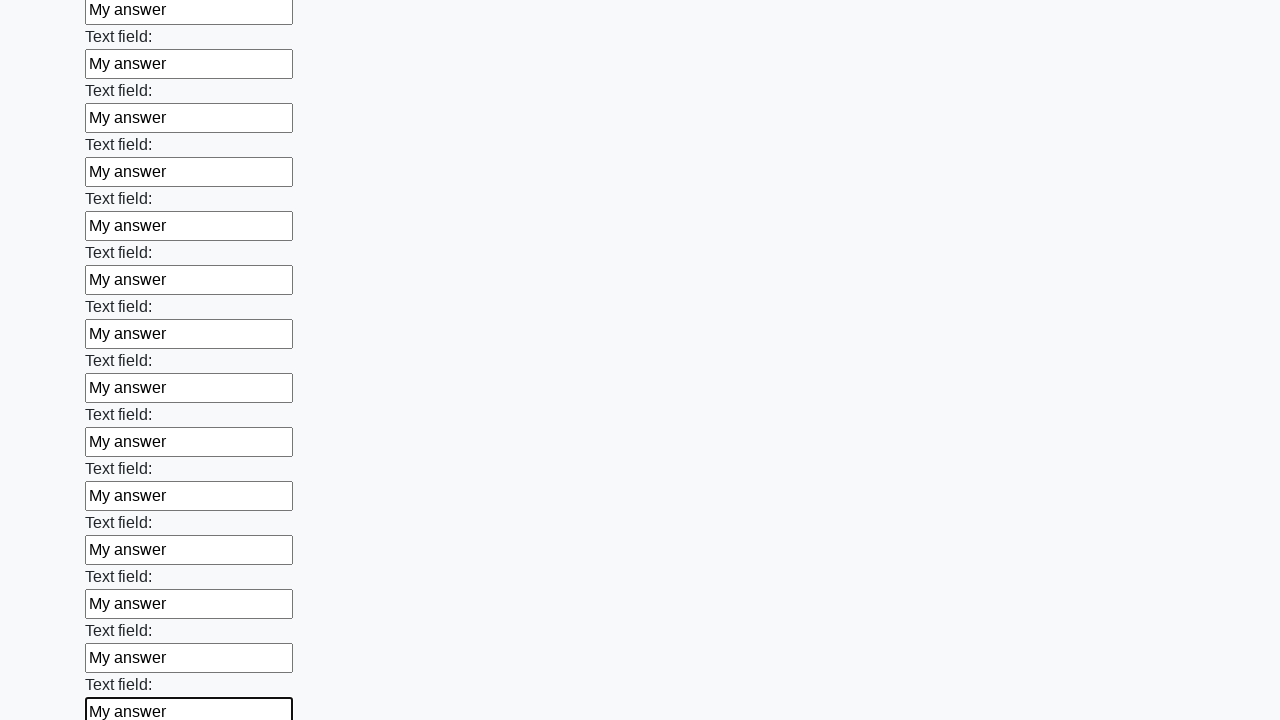

Filled input field with 'My answer' on xpath=//input >> nth=62
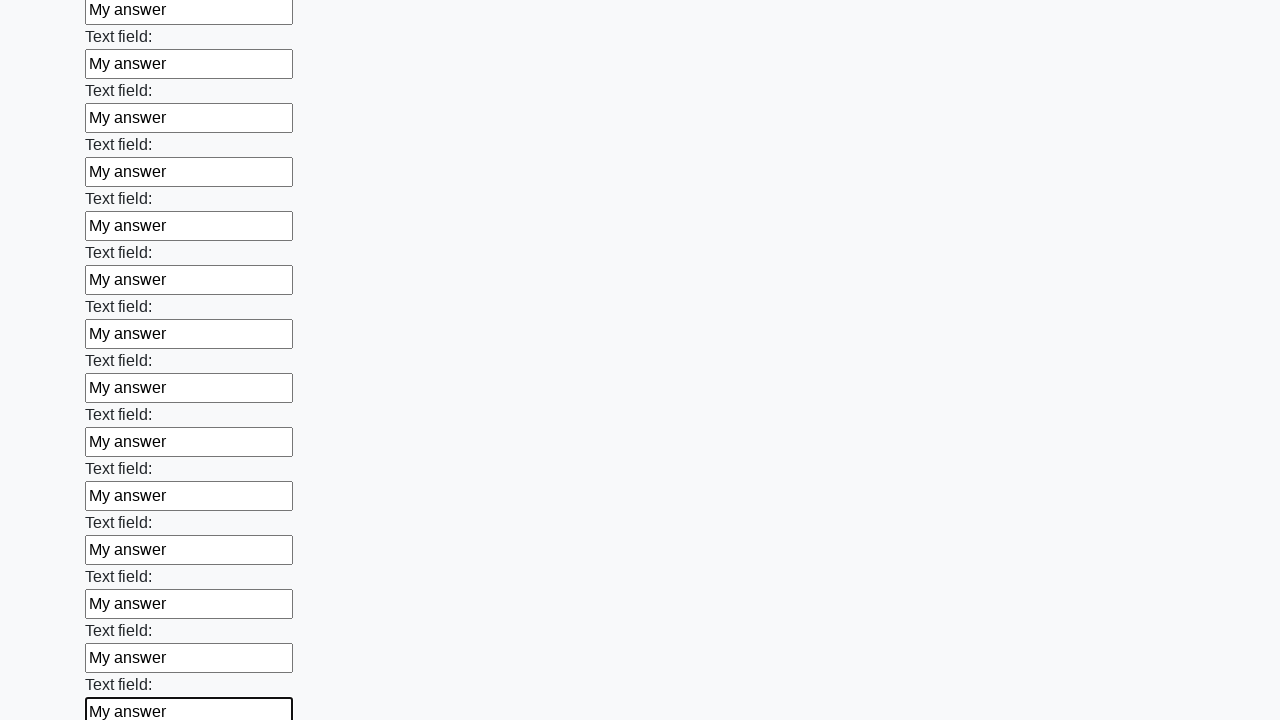

Filled input field with 'My answer' on xpath=//input >> nth=63
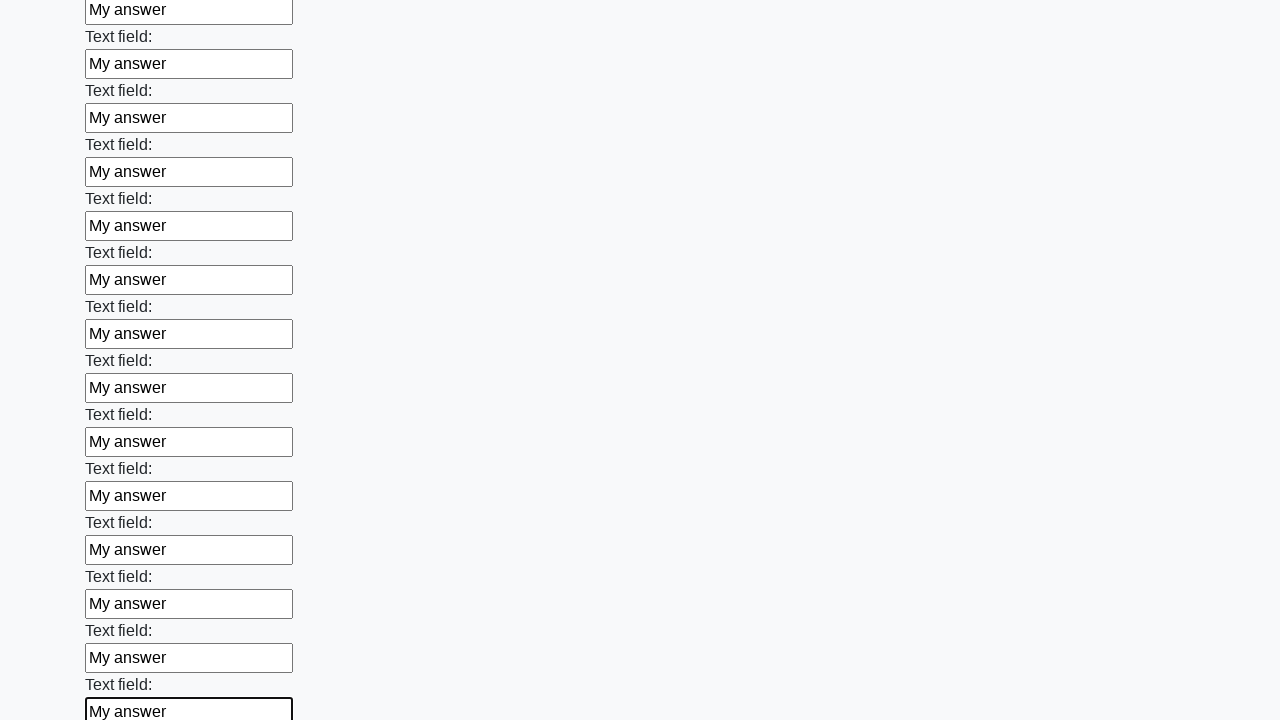

Filled input field with 'My answer' on xpath=//input >> nth=64
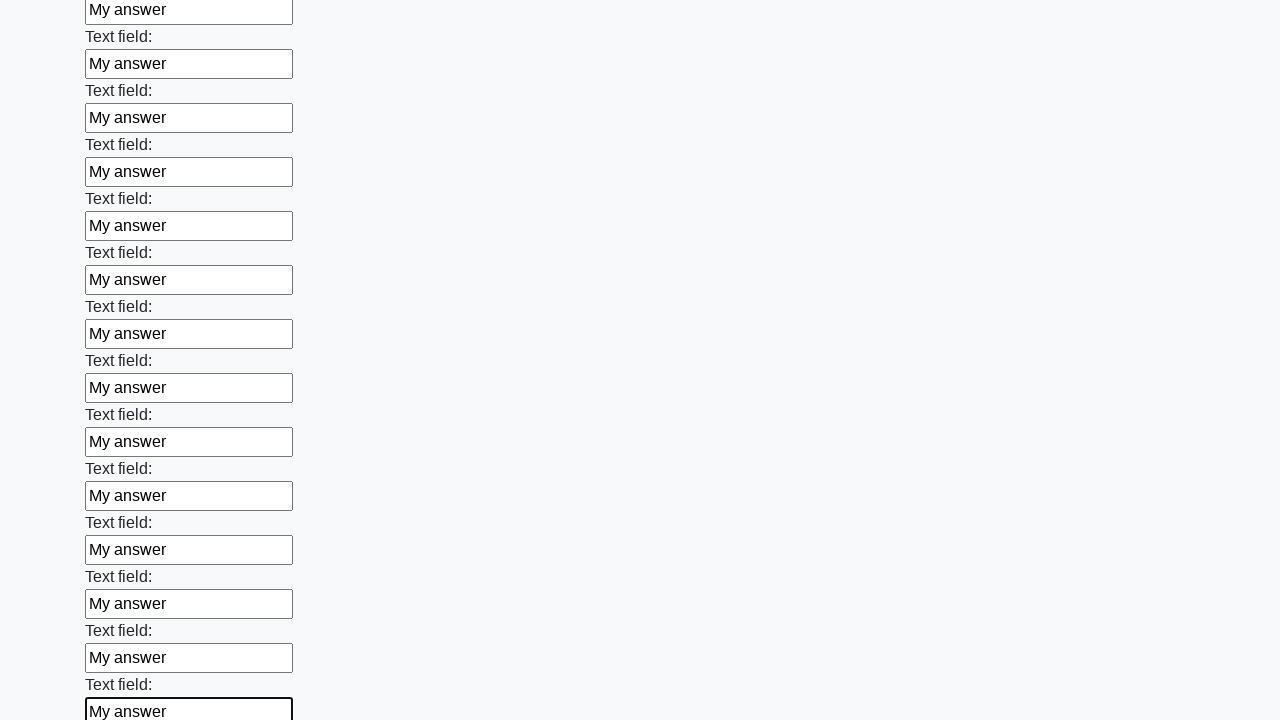

Filled input field with 'My answer' on xpath=//input >> nth=65
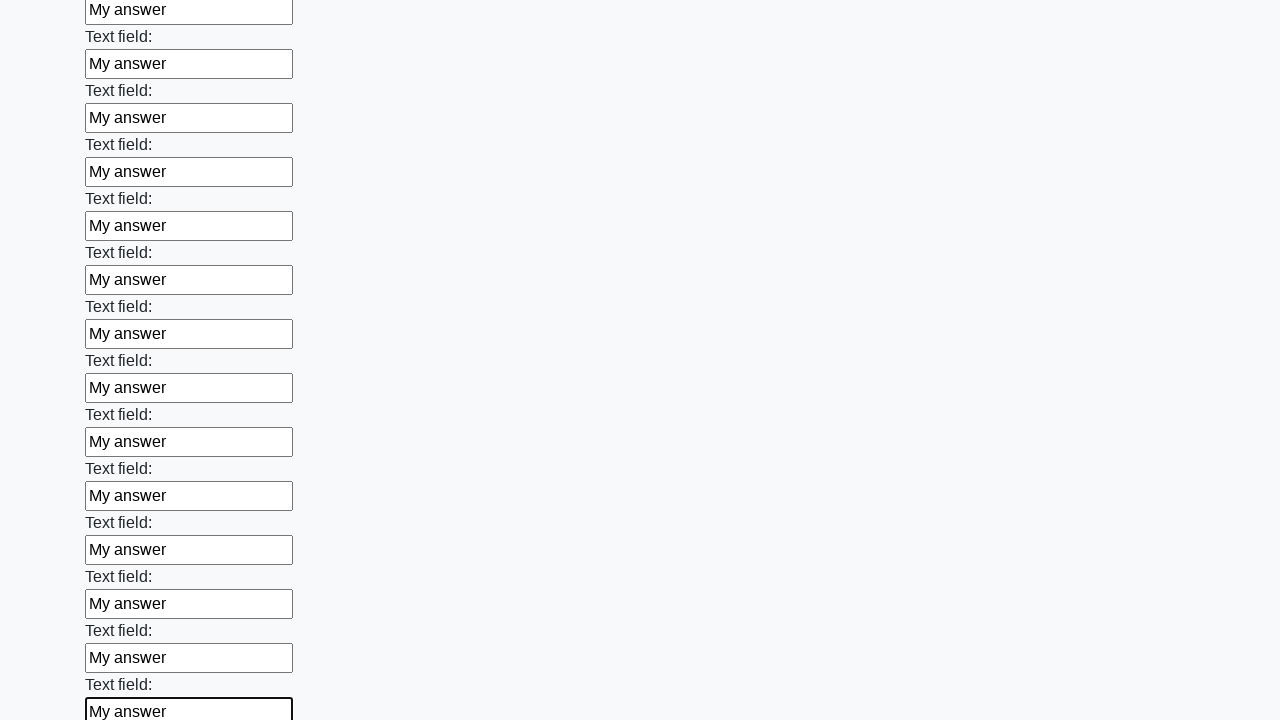

Filled input field with 'My answer' on xpath=//input >> nth=66
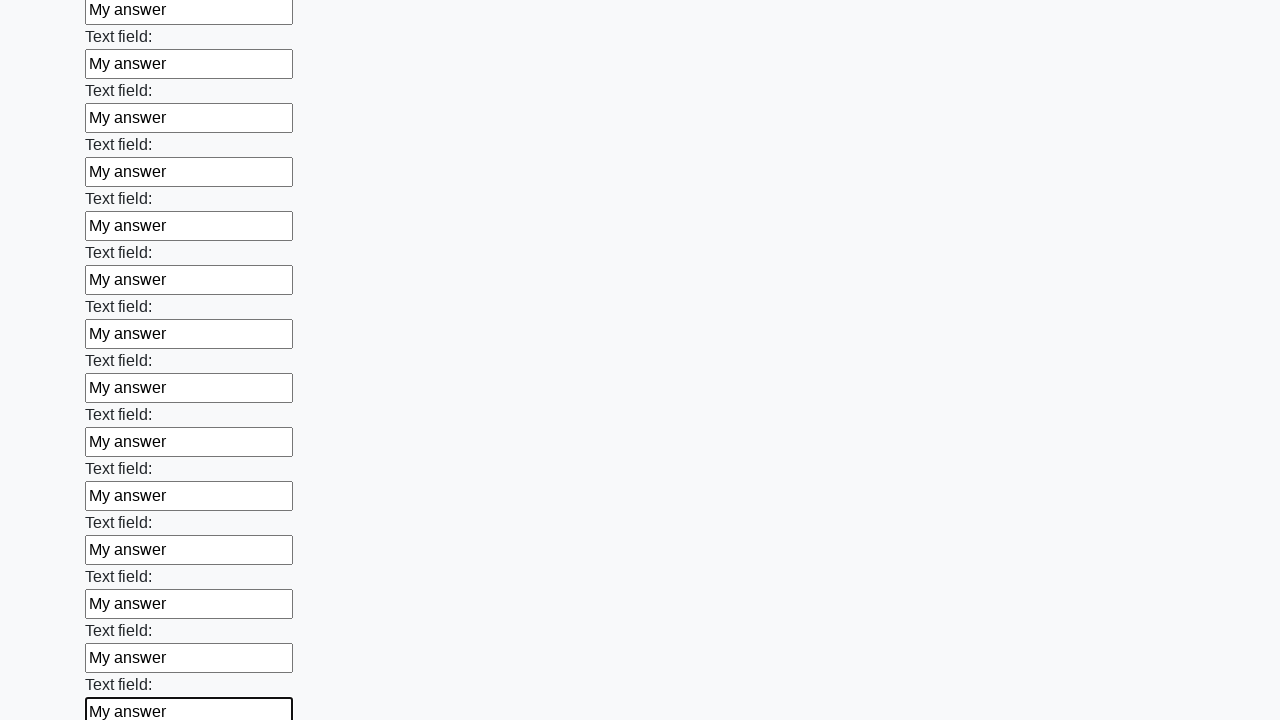

Filled input field with 'My answer' on xpath=//input >> nth=67
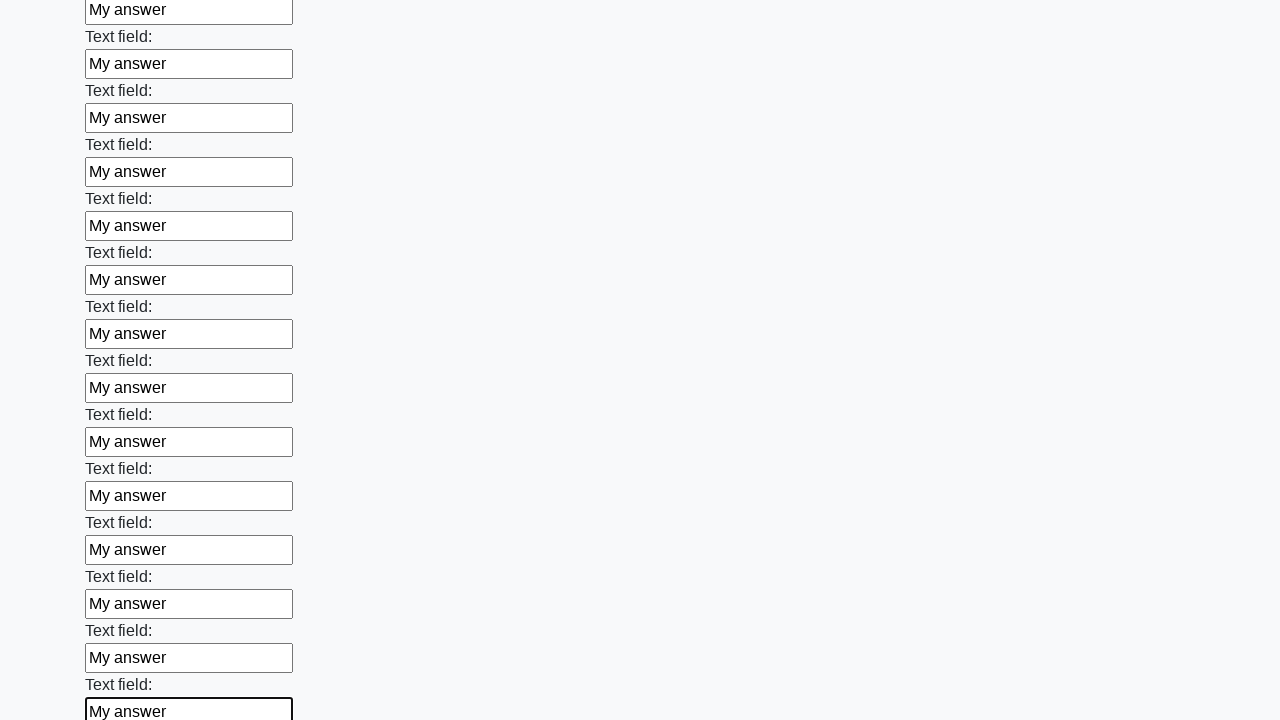

Filled input field with 'My answer' on xpath=//input >> nth=68
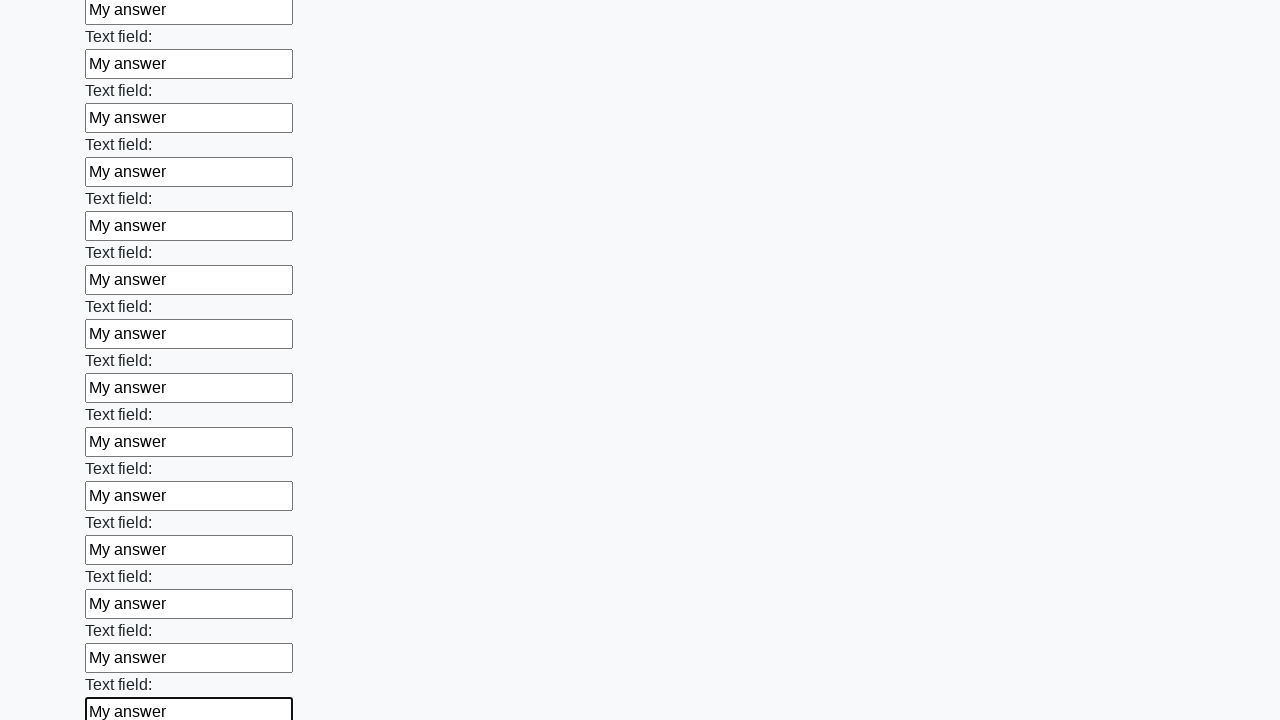

Filled input field with 'My answer' on xpath=//input >> nth=69
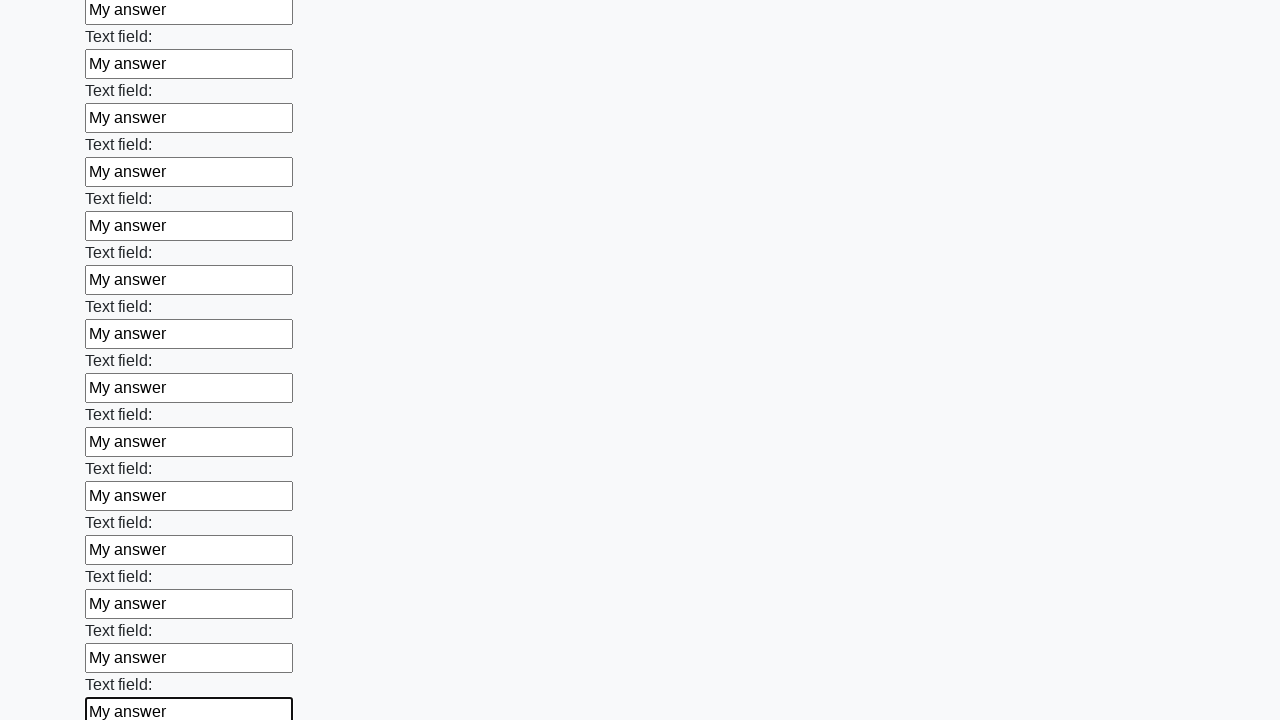

Filled input field with 'My answer' on xpath=//input >> nth=70
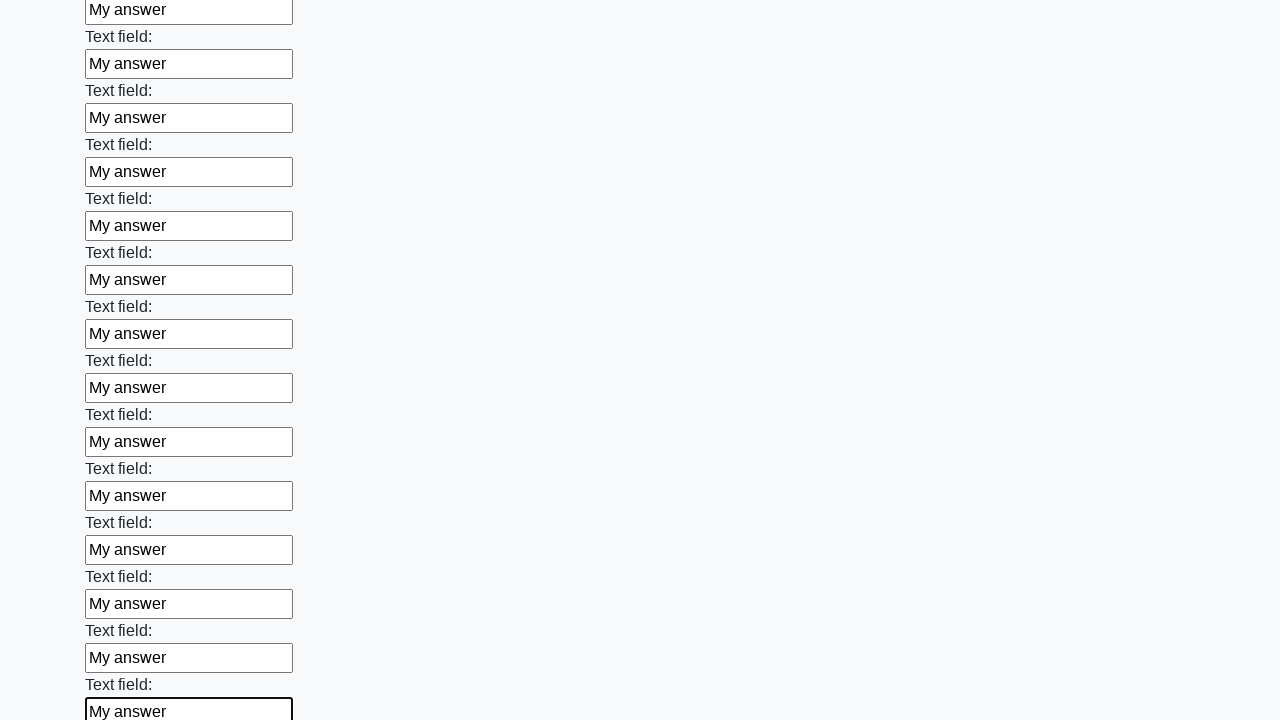

Filled input field with 'My answer' on xpath=//input >> nth=71
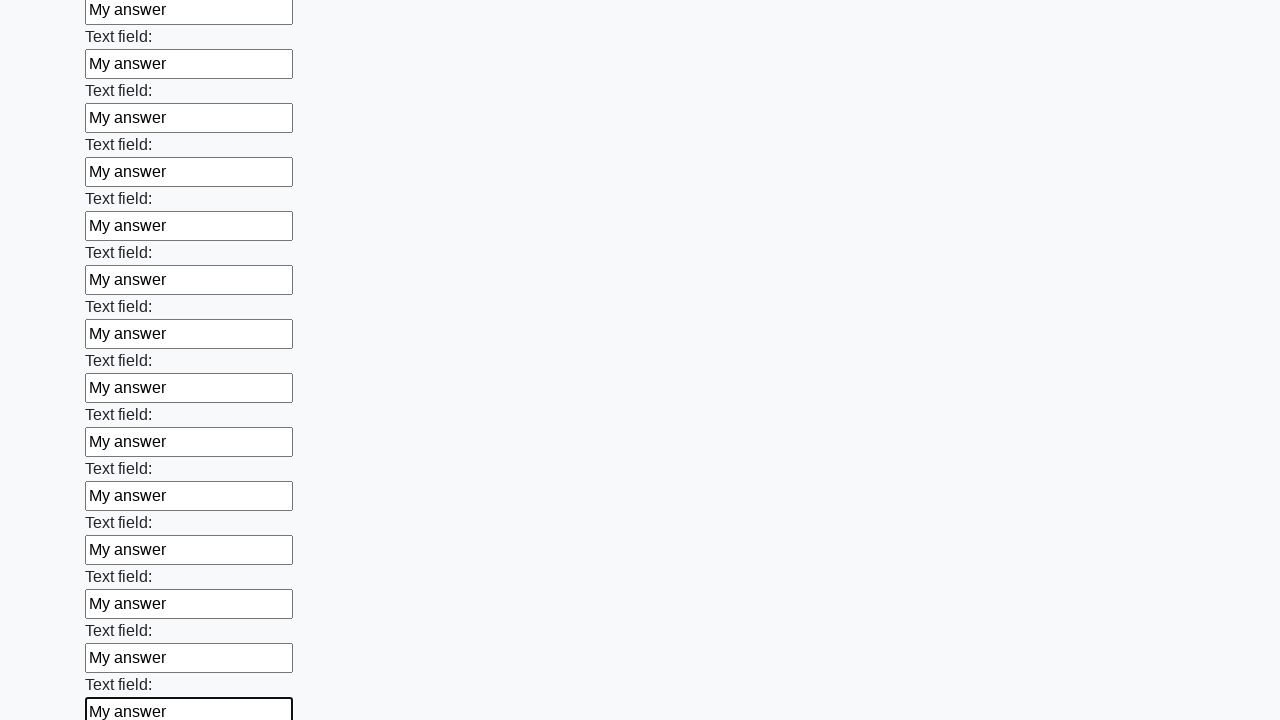

Filled input field with 'My answer' on xpath=//input >> nth=72
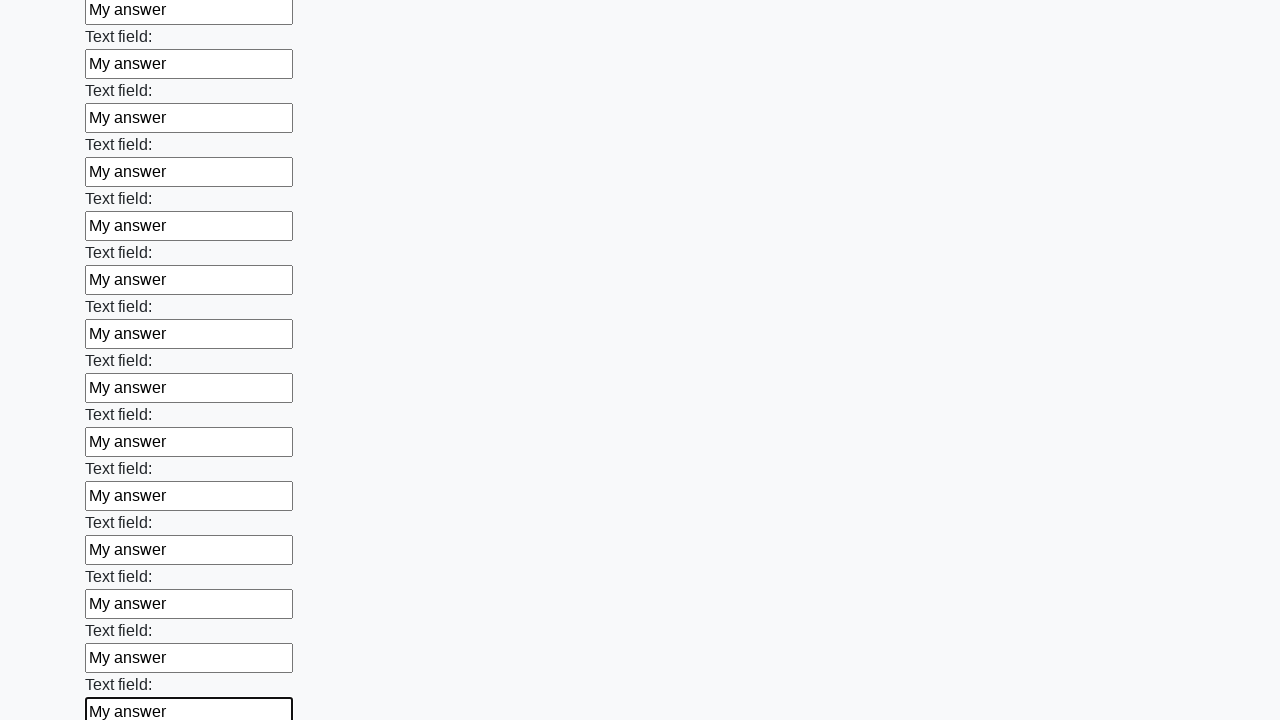

Filled input field with 'My answer' on xpath=//input >> nth=73
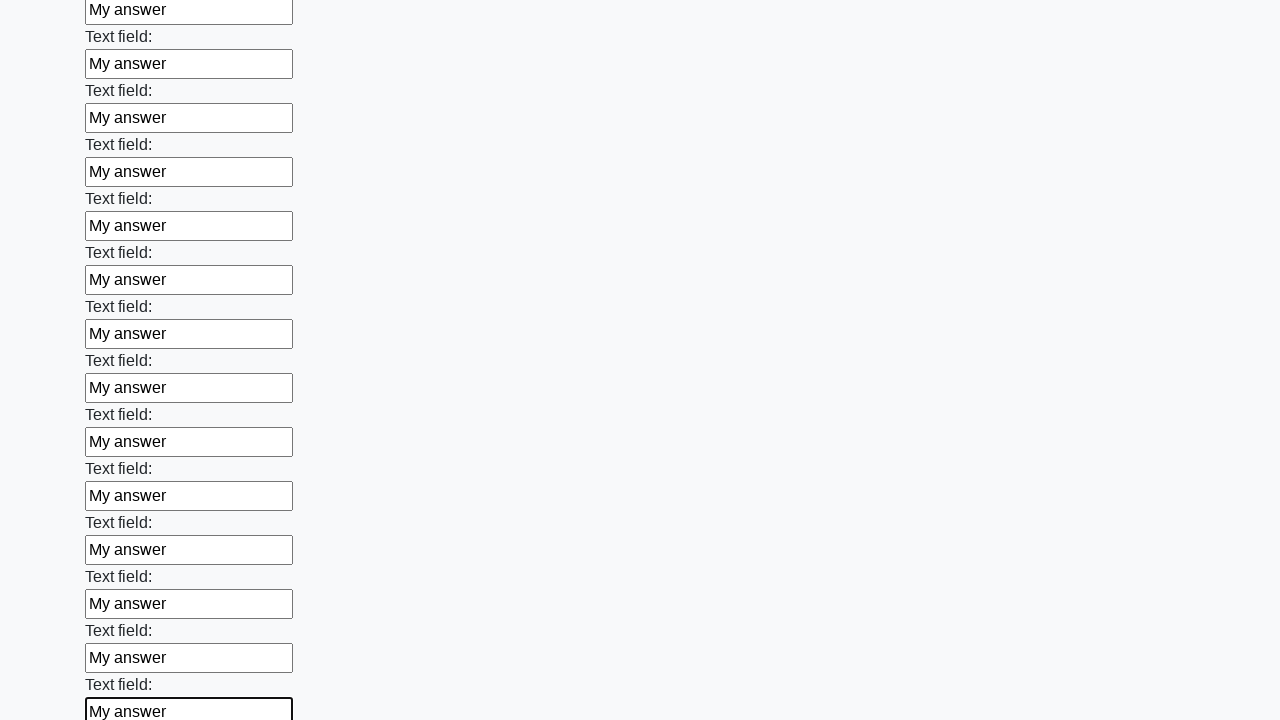

Filled input field with 'My answer' on xpath=//input >> nth=74
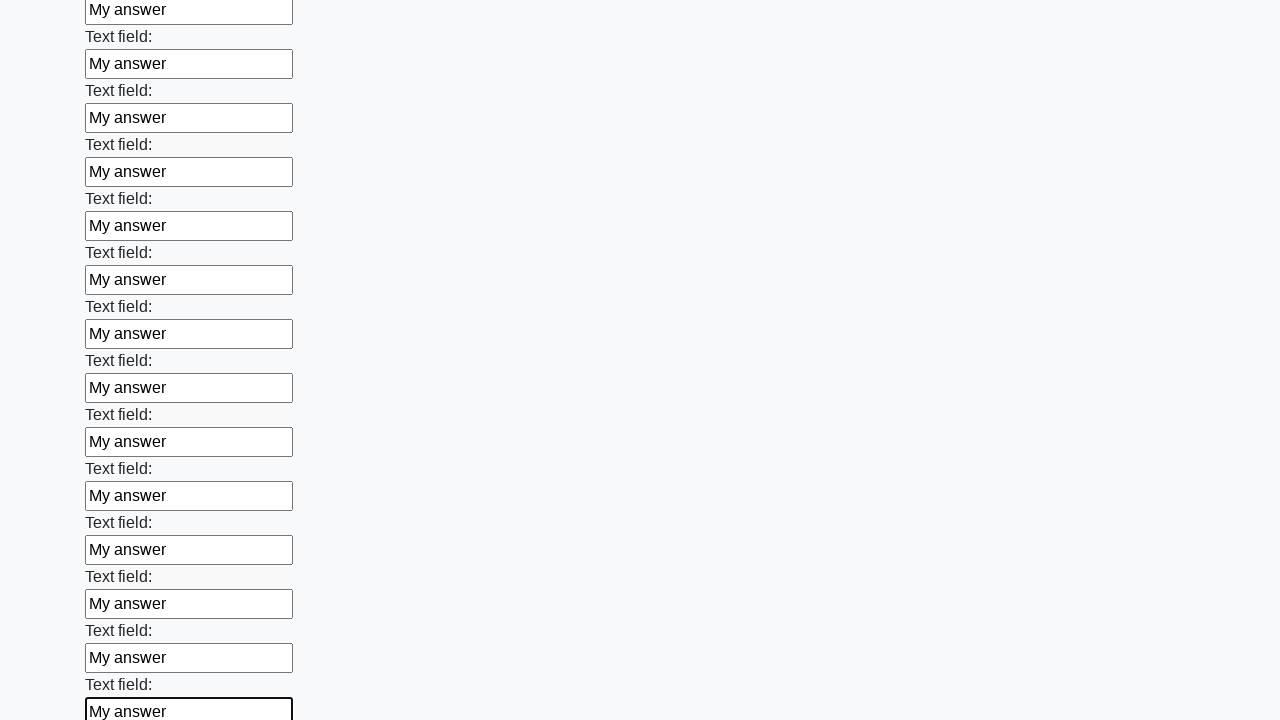

Filled input field with 'My answer' on xpath=//input >> nth=75
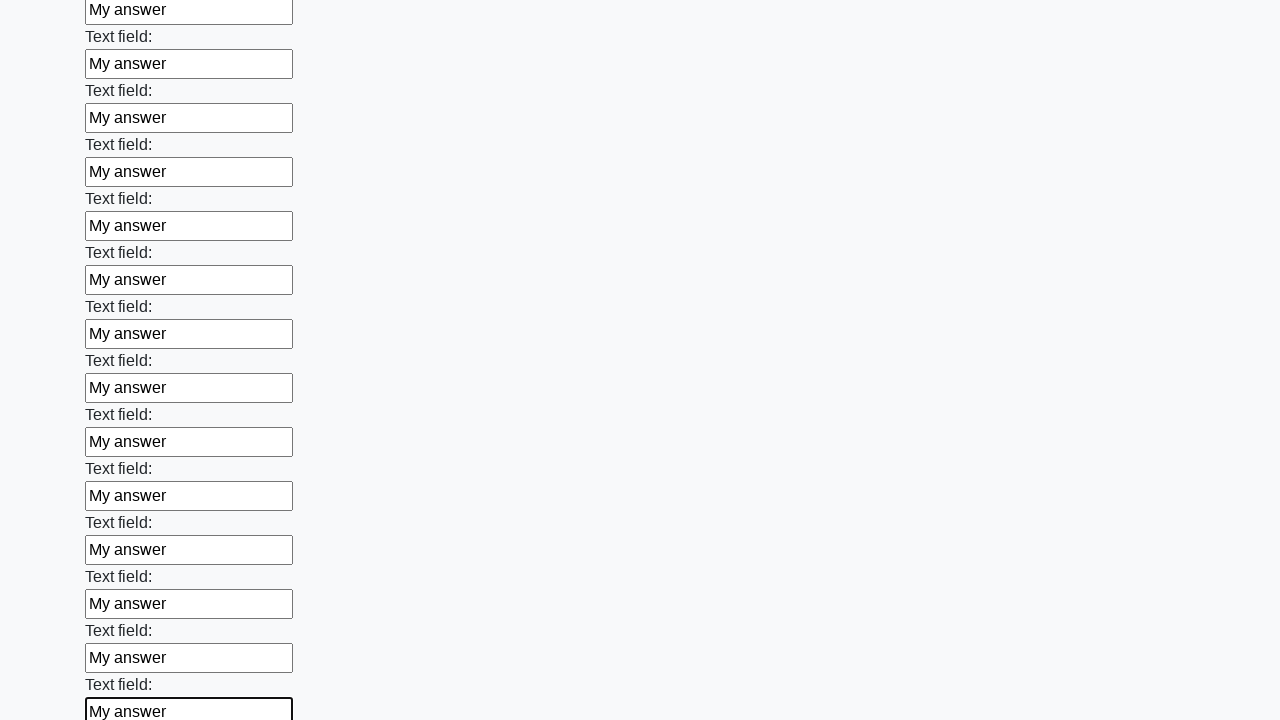

Filled input field with 'My answer' on xpath=//input >> nth=76
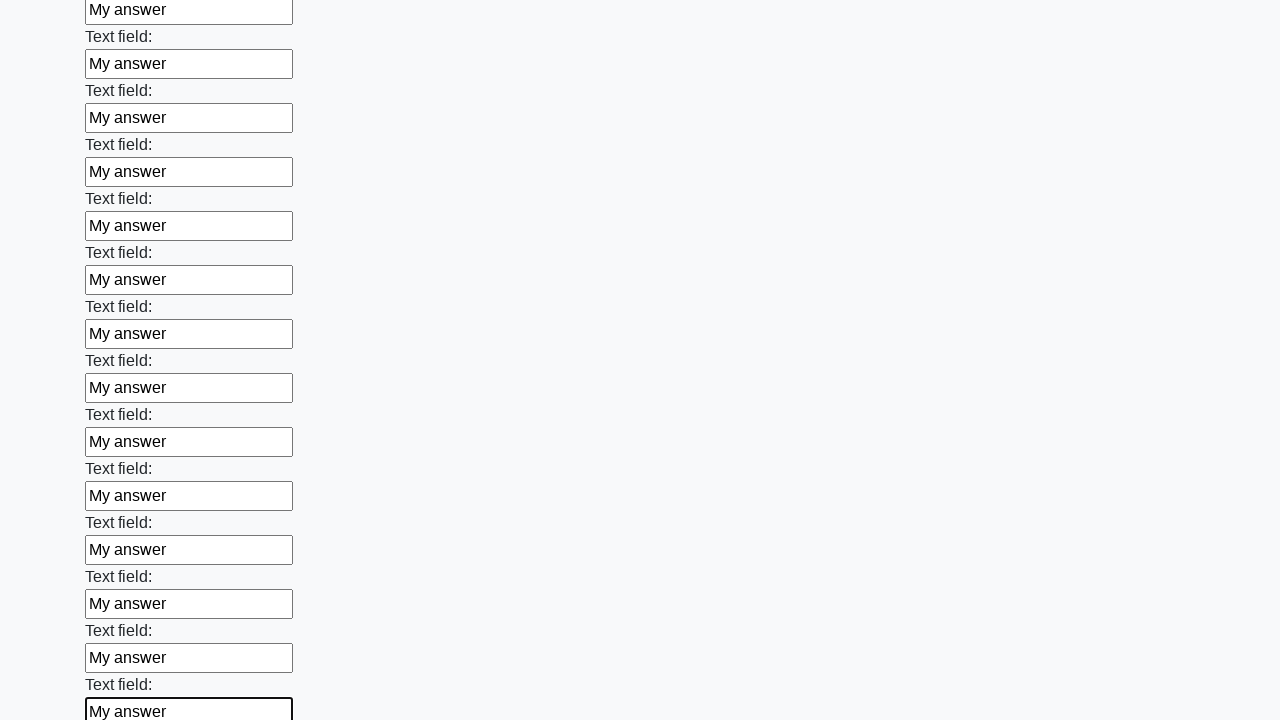

Filled input field with 'My answer' on xpath=//input >> nth=77
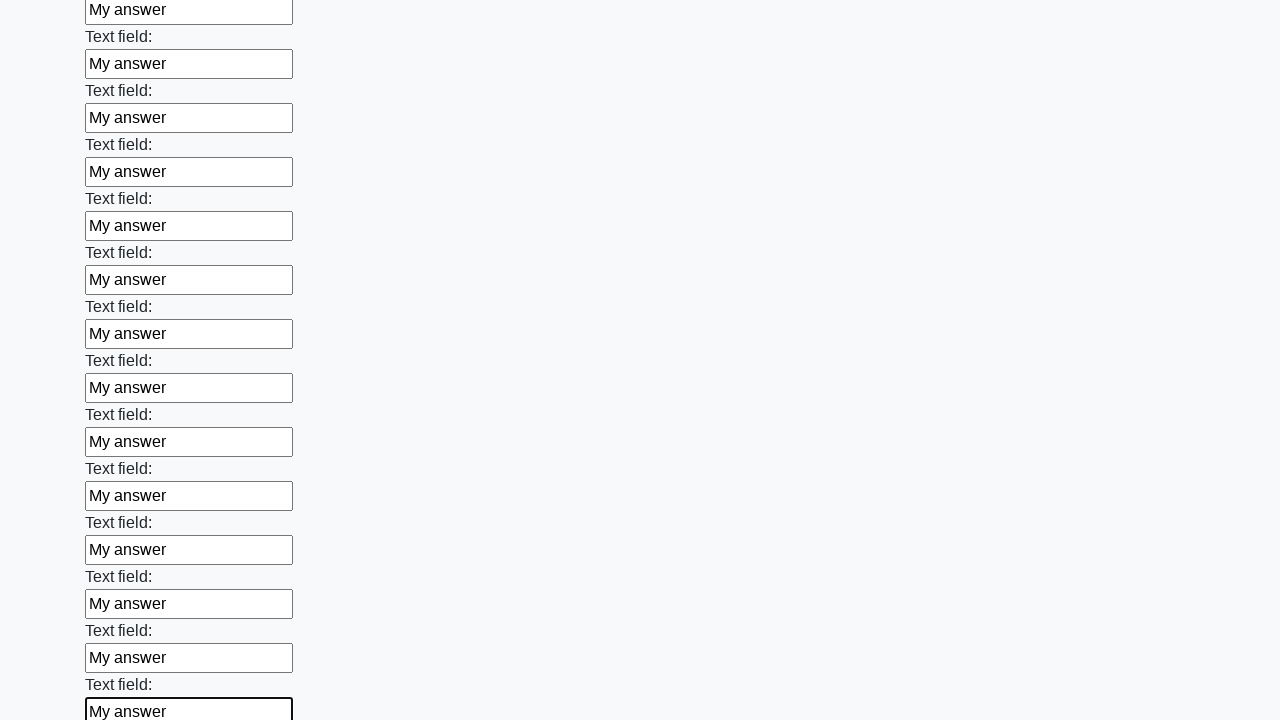

Filled input field with 'My answer' on xpath=//input >> nth=78
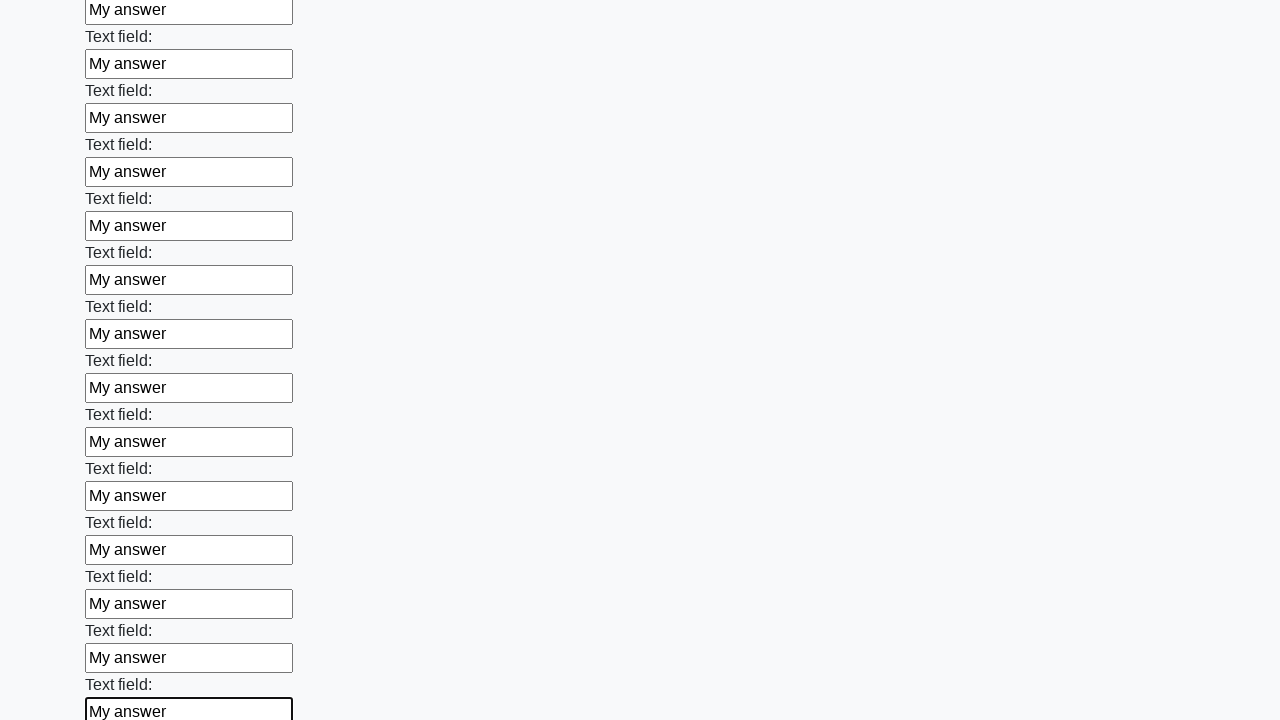

Filled input field with 'My answer' on xpath=//input >> nth=79
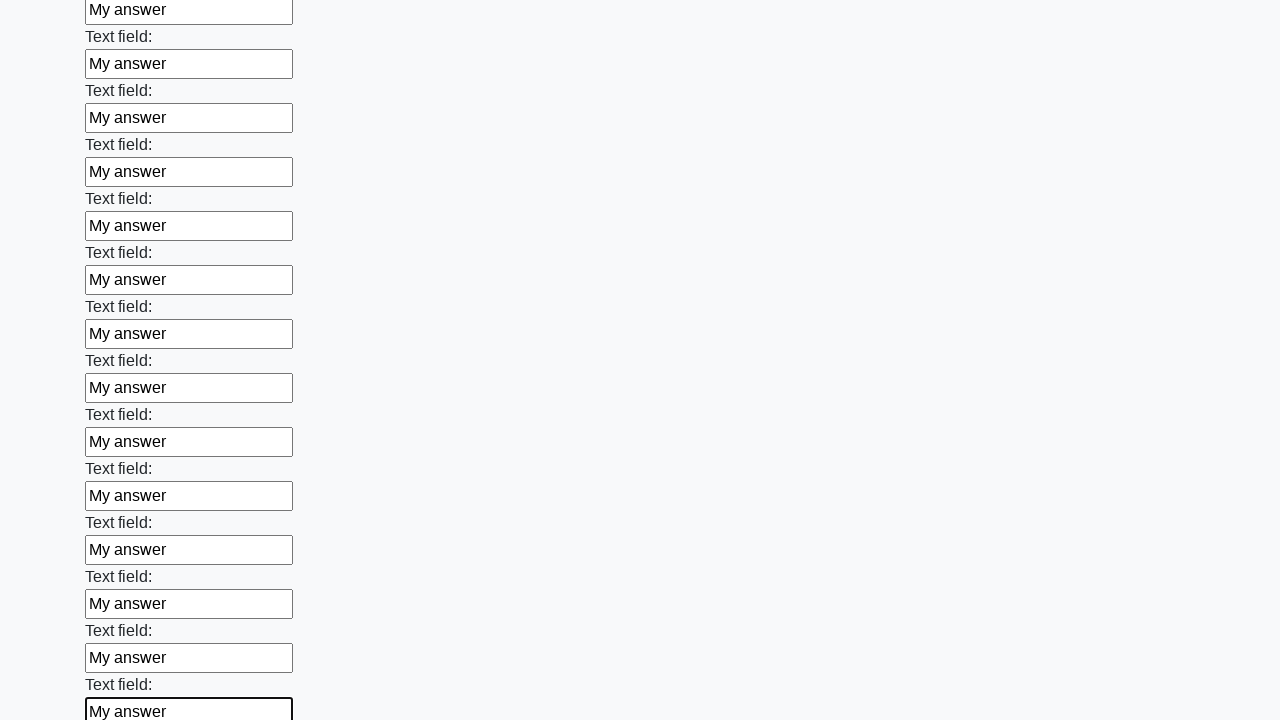

Filled input field with 'My answer' on xpath=//input >> nth=80
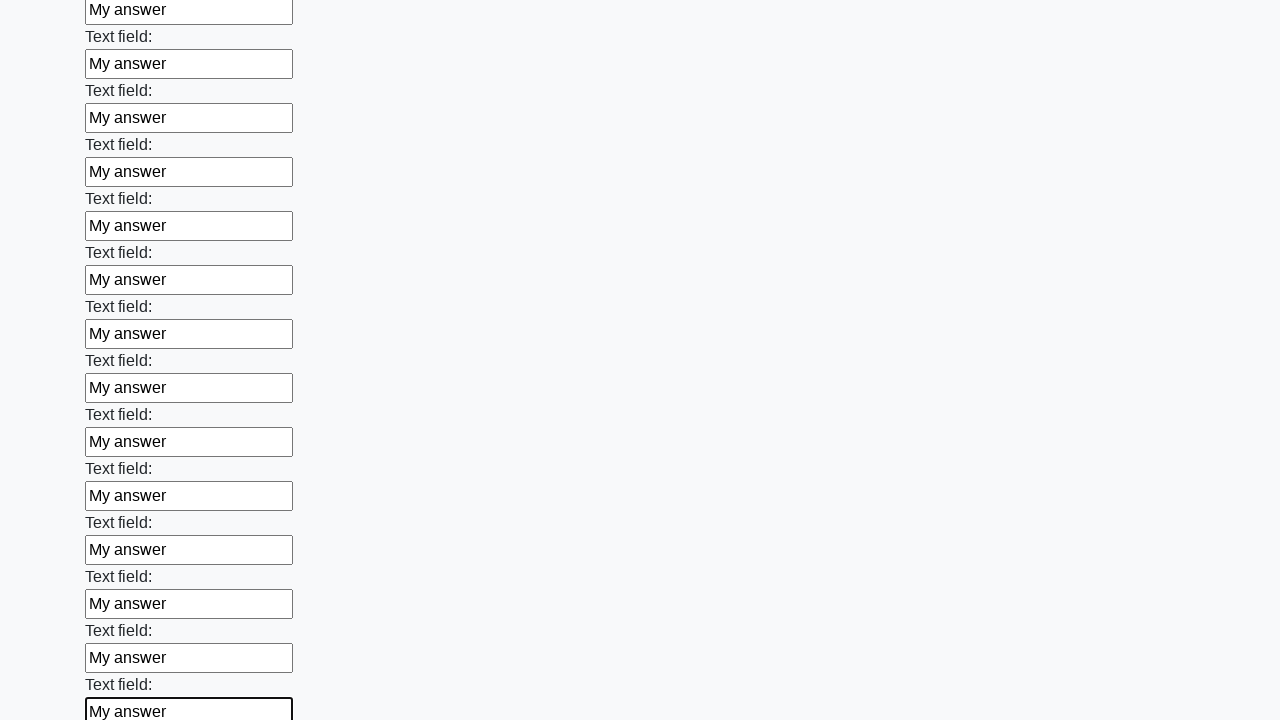

Filled input field with 'My answer' on xpath=//input >> nth=81
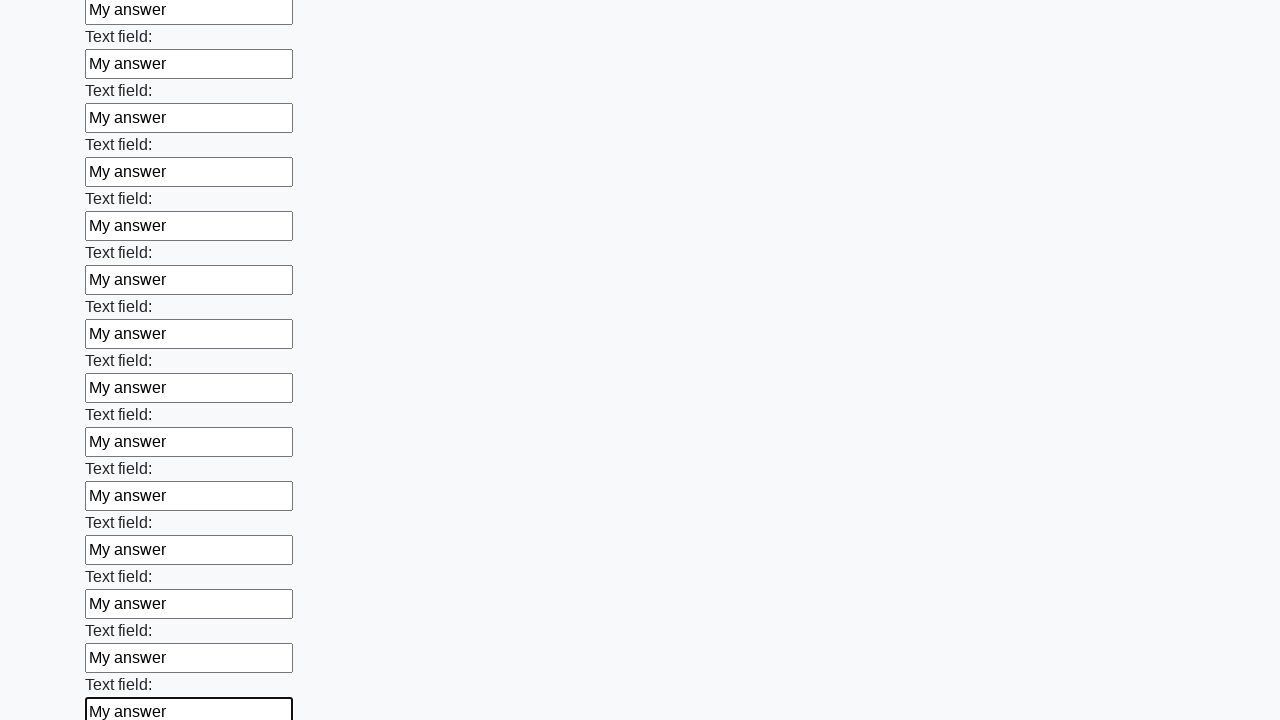

Filled input field with 'My answer' on xpath=//input >> nth=82
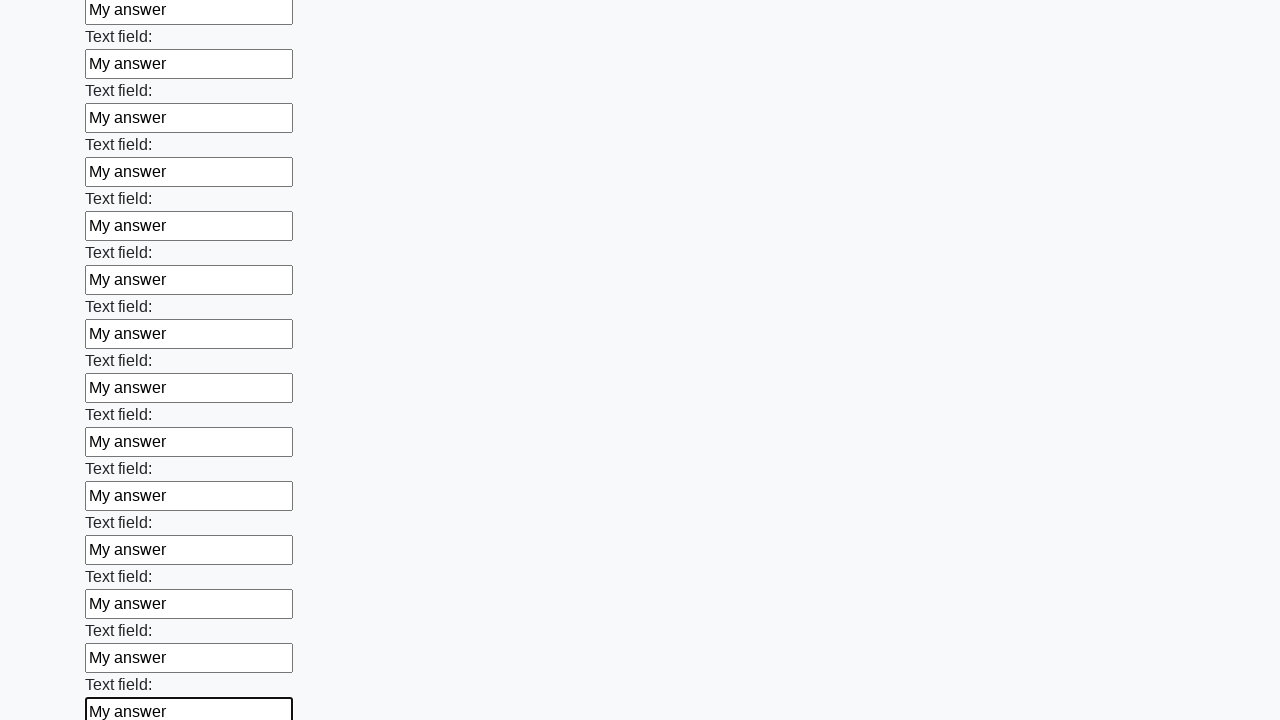

Filled input field with 'My answer' on xpath=//input >> nth=83
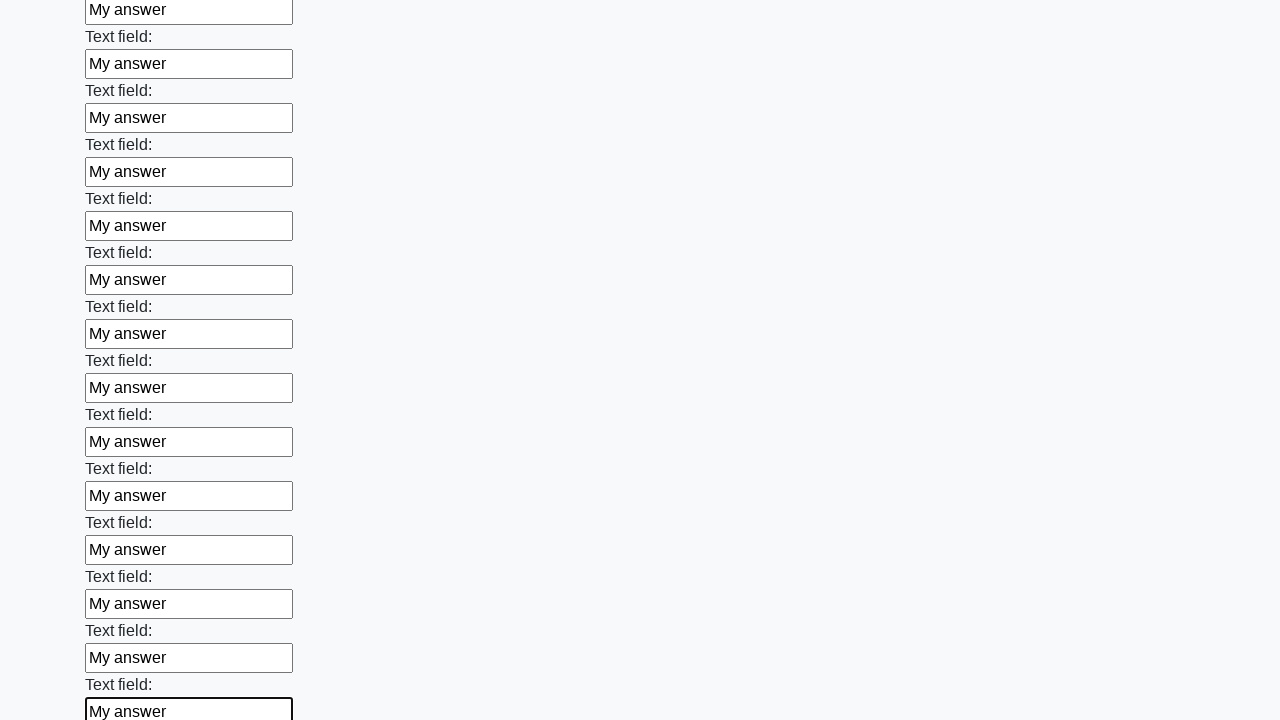

Filled input field with 'My answer' on xpath=//input >> nth=84
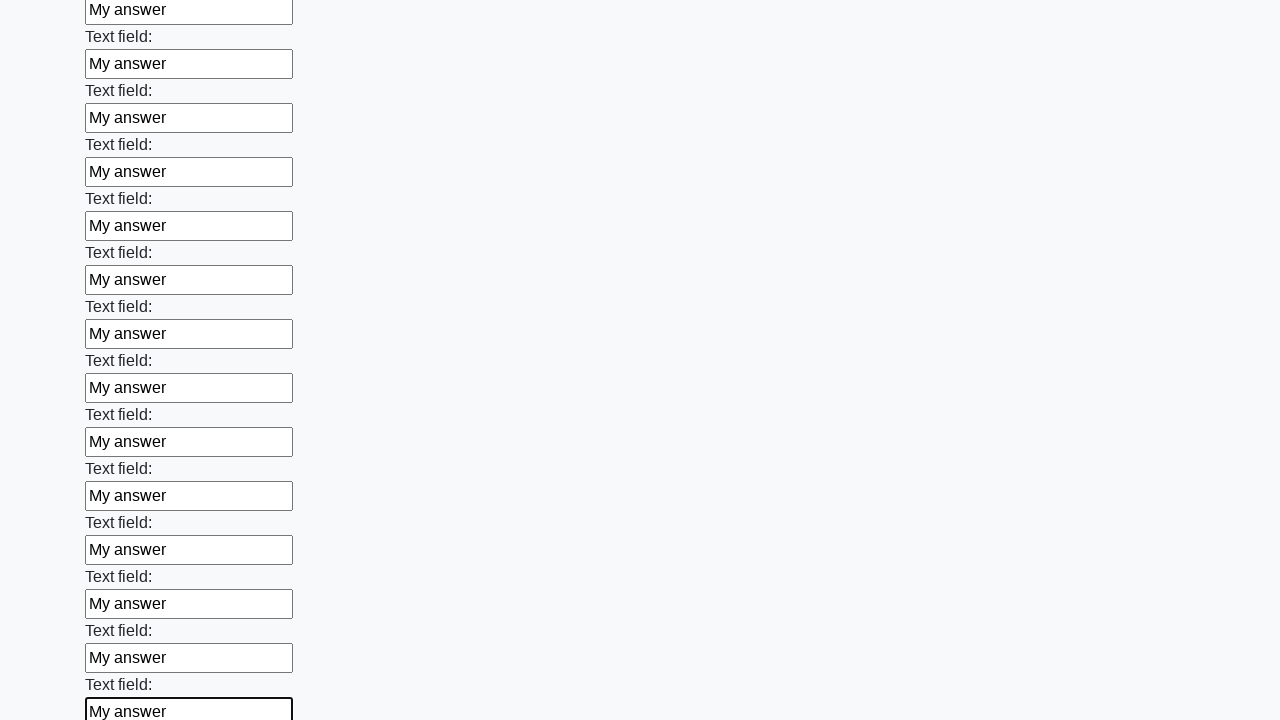

Filled input field with 'My answer' on xpath=//input >> nth=85
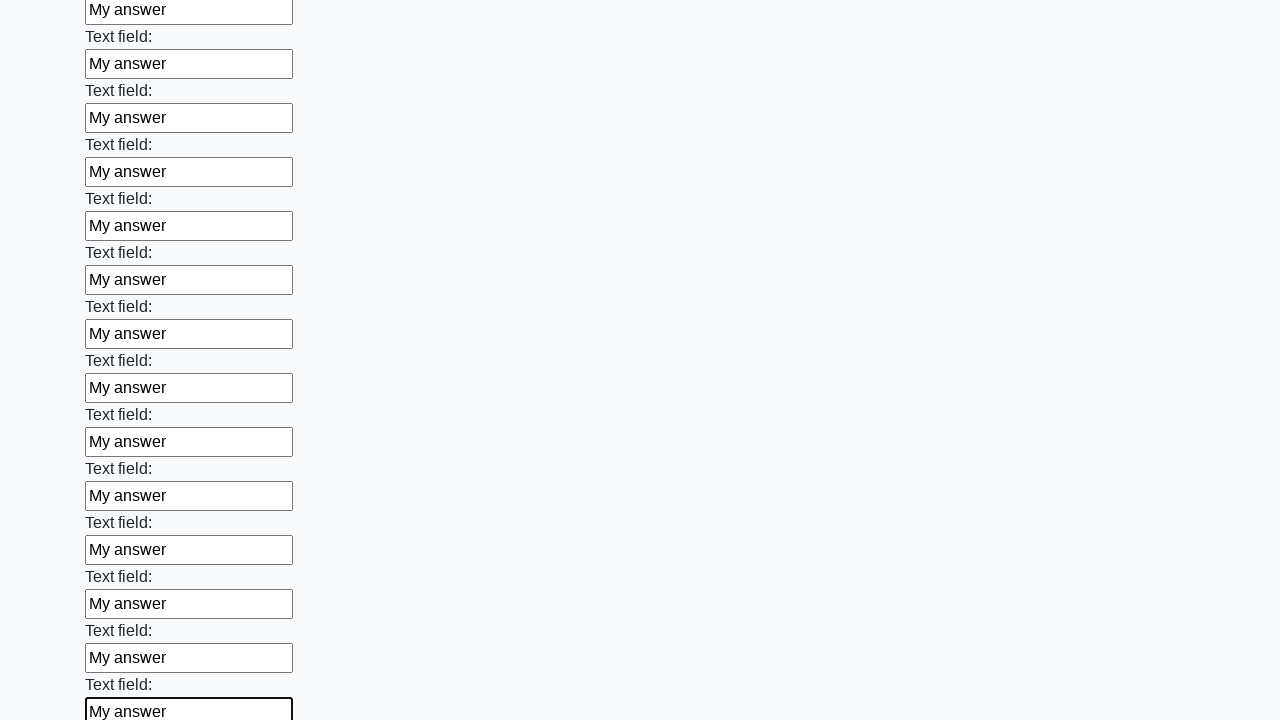

Filled input field with 'My answer' on xpath=//input >> nth=86
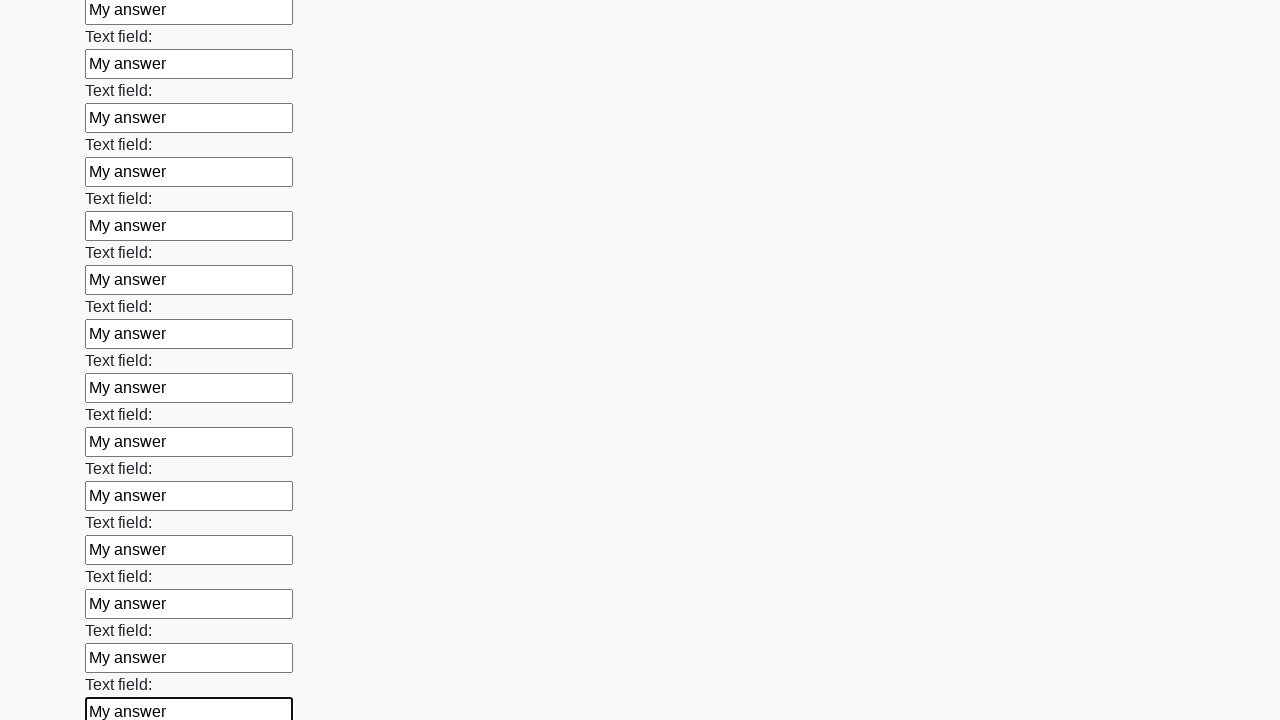

Filled input field with 'My answer' on xpath=//input >> nth=87
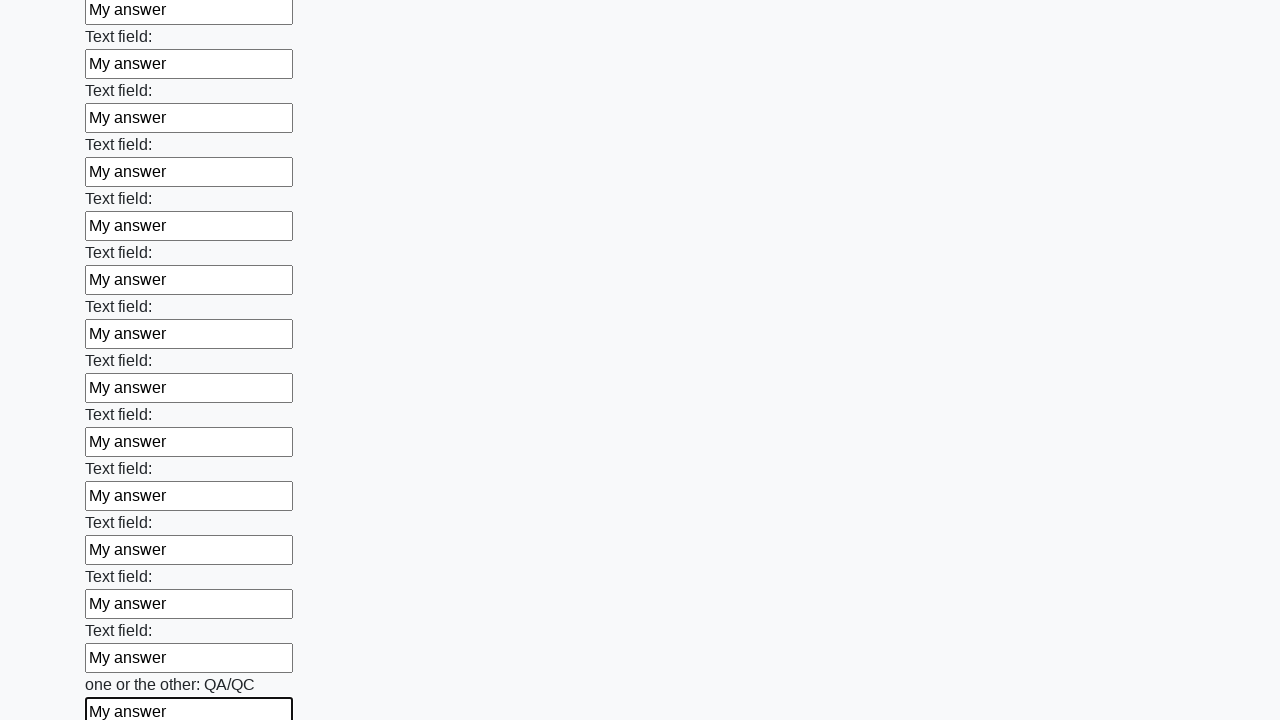

Filled input field with 'My answer' on xpath=//input >> nth=88
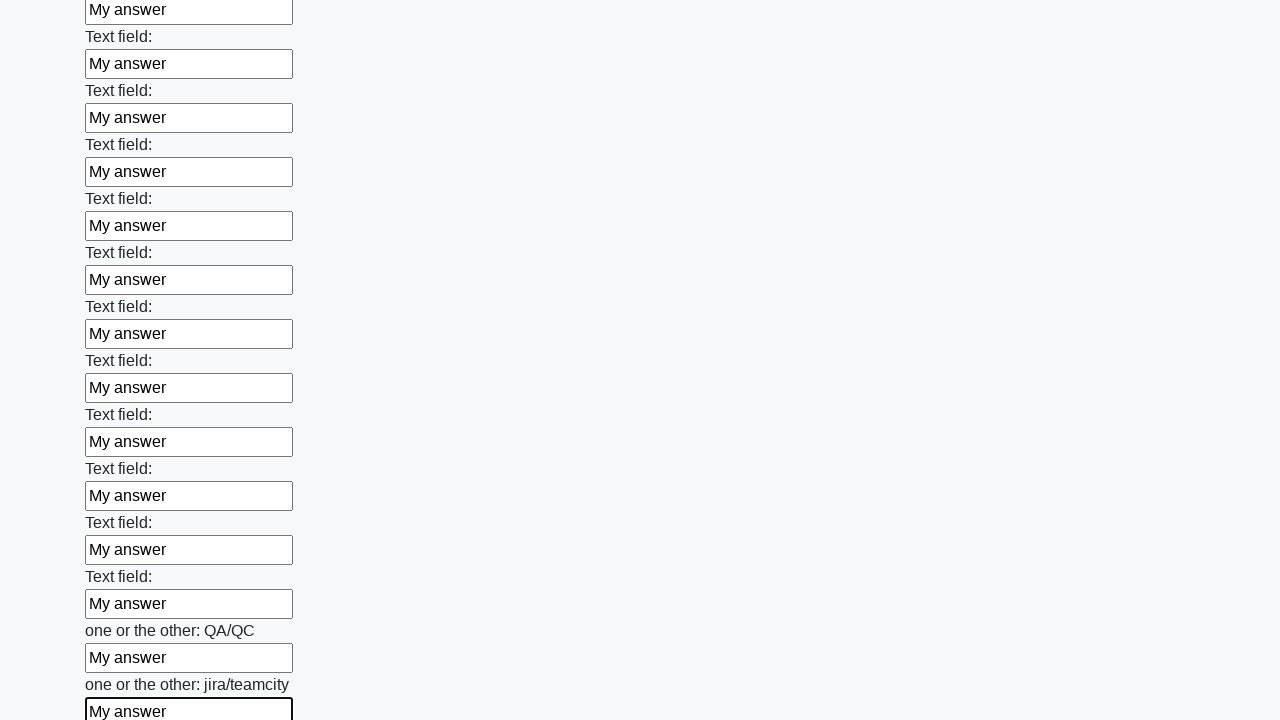

Filled input field with 'My answer' on xpath=//input >> nth=89
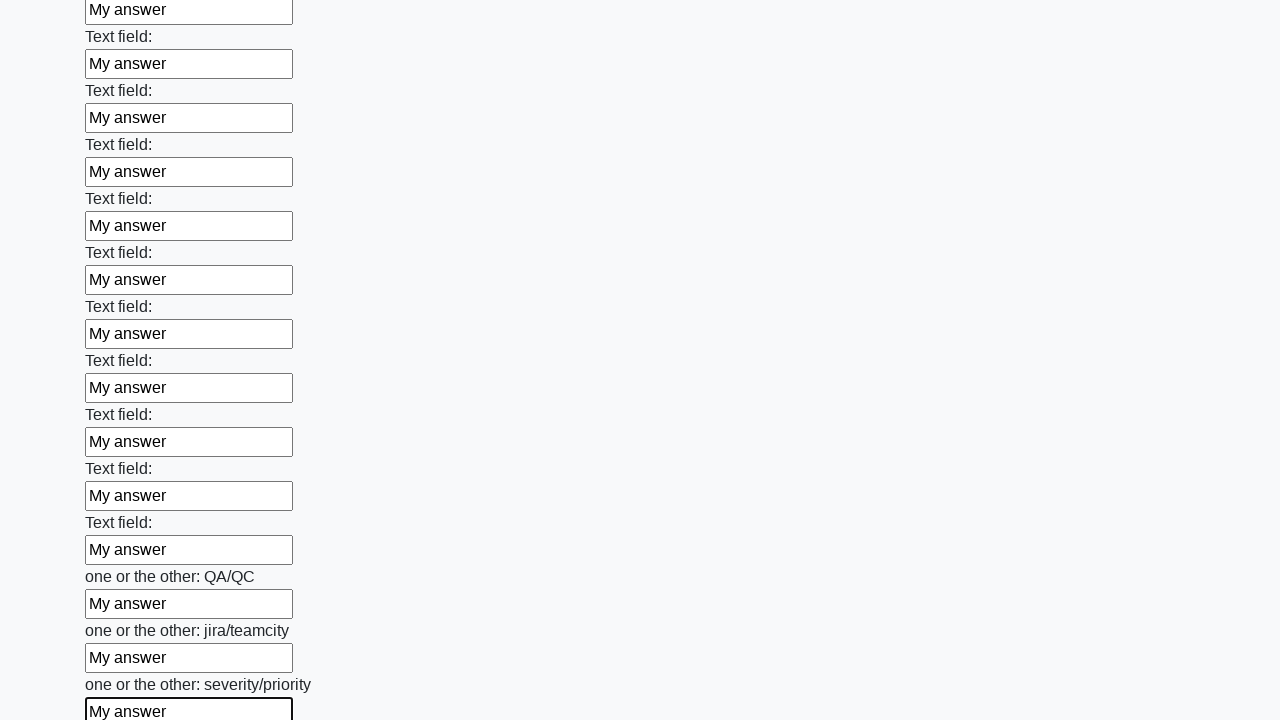

Filled input field with 'My answer' on xpath=//input >> nth=90
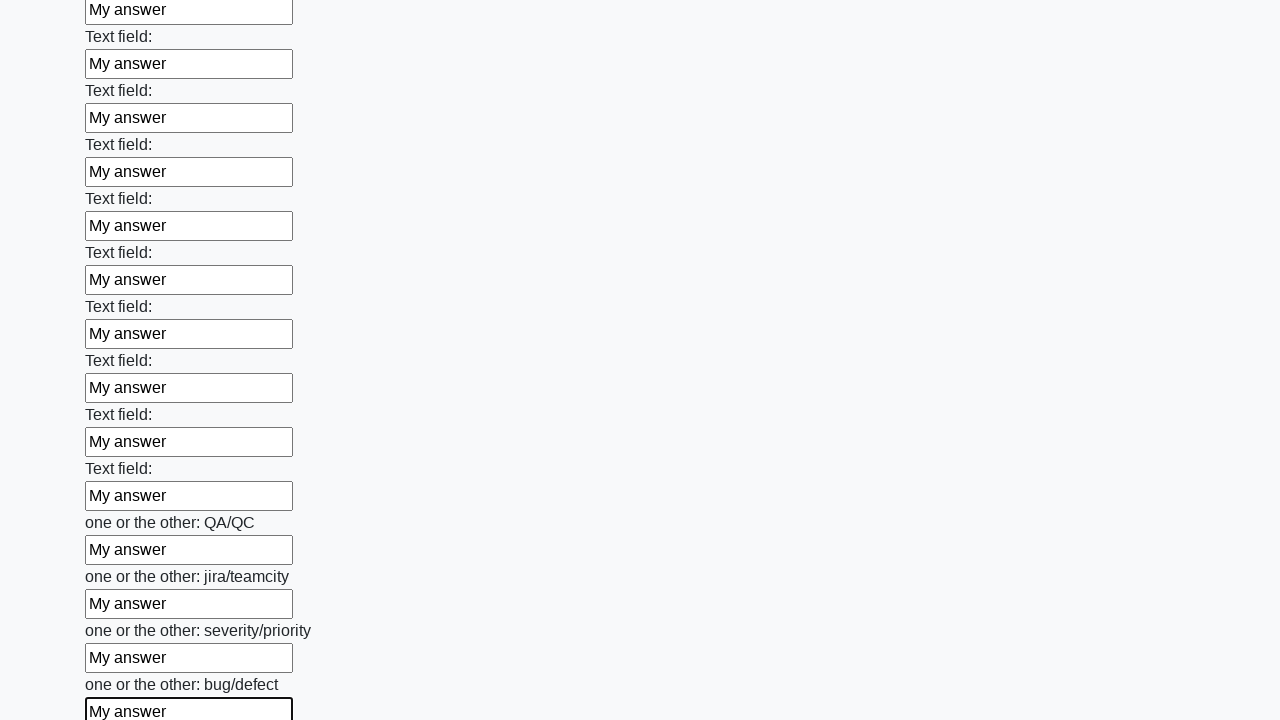

Filled input field with 'My answer' on xpath=//input >> nth=91
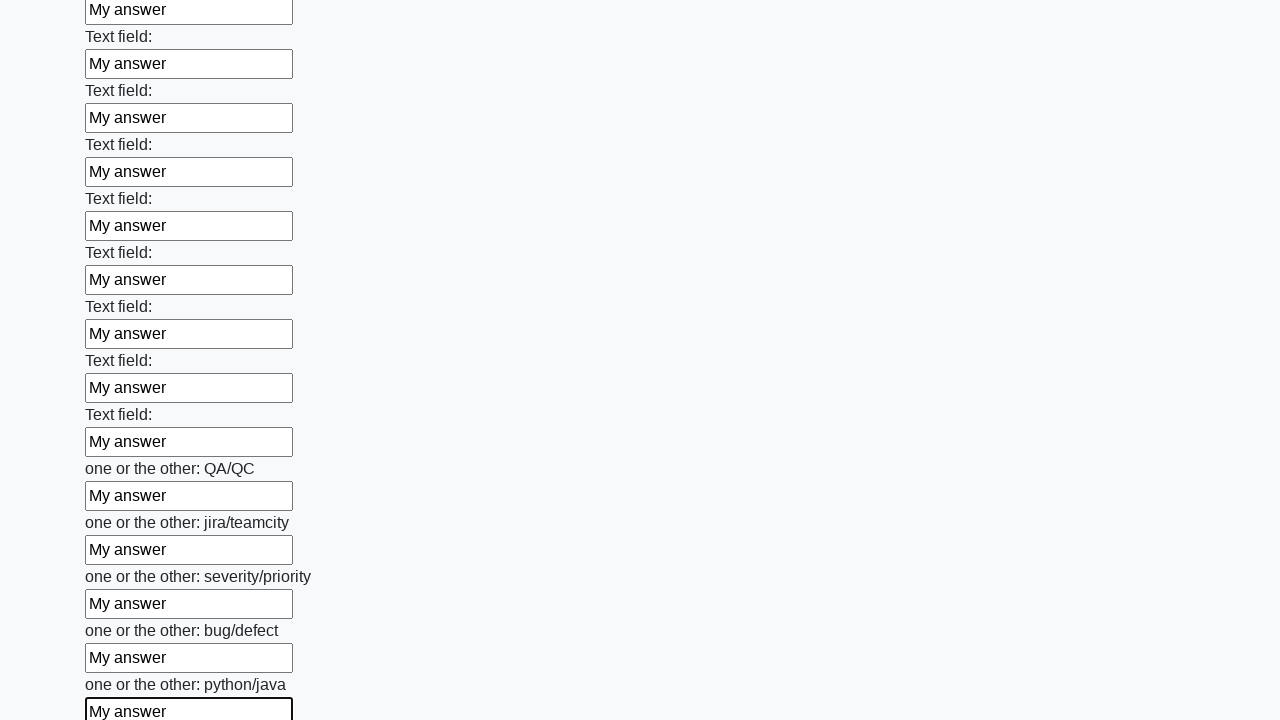

Filled input field with 'My answer' on xpath=//input >> nth=92
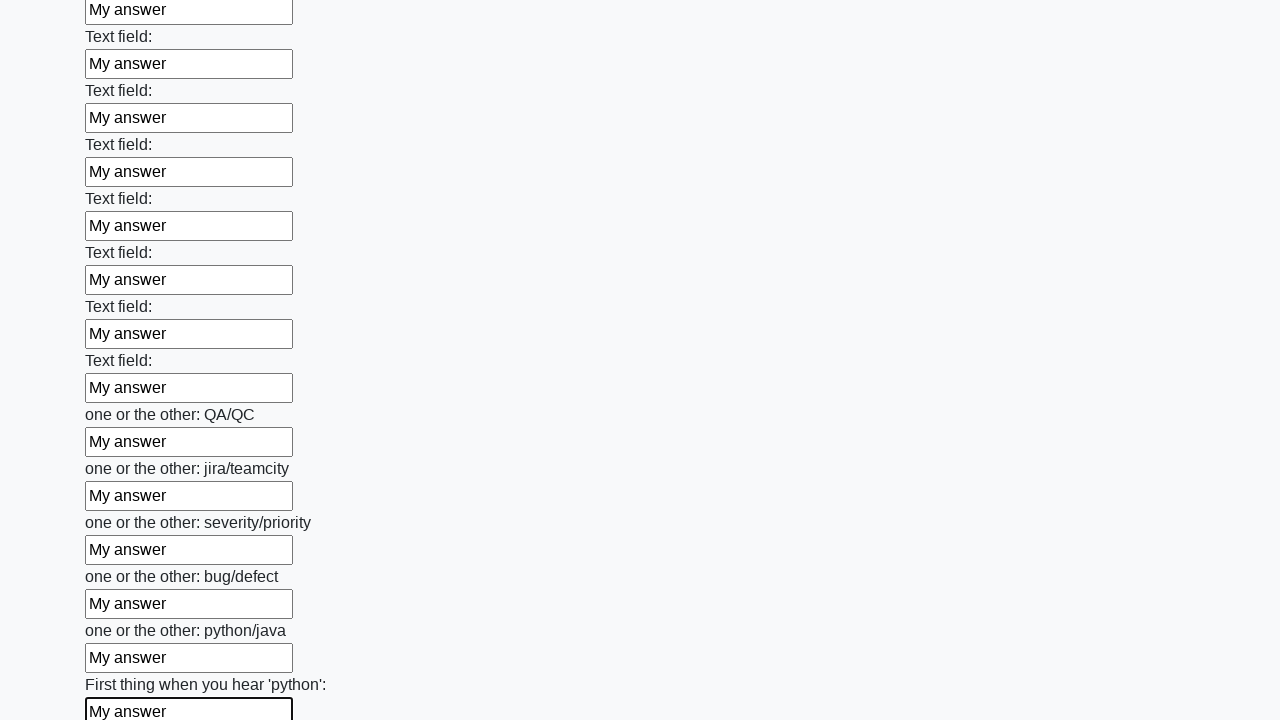

Filled input field with 'My answer' on xpath=//input >> nth=93
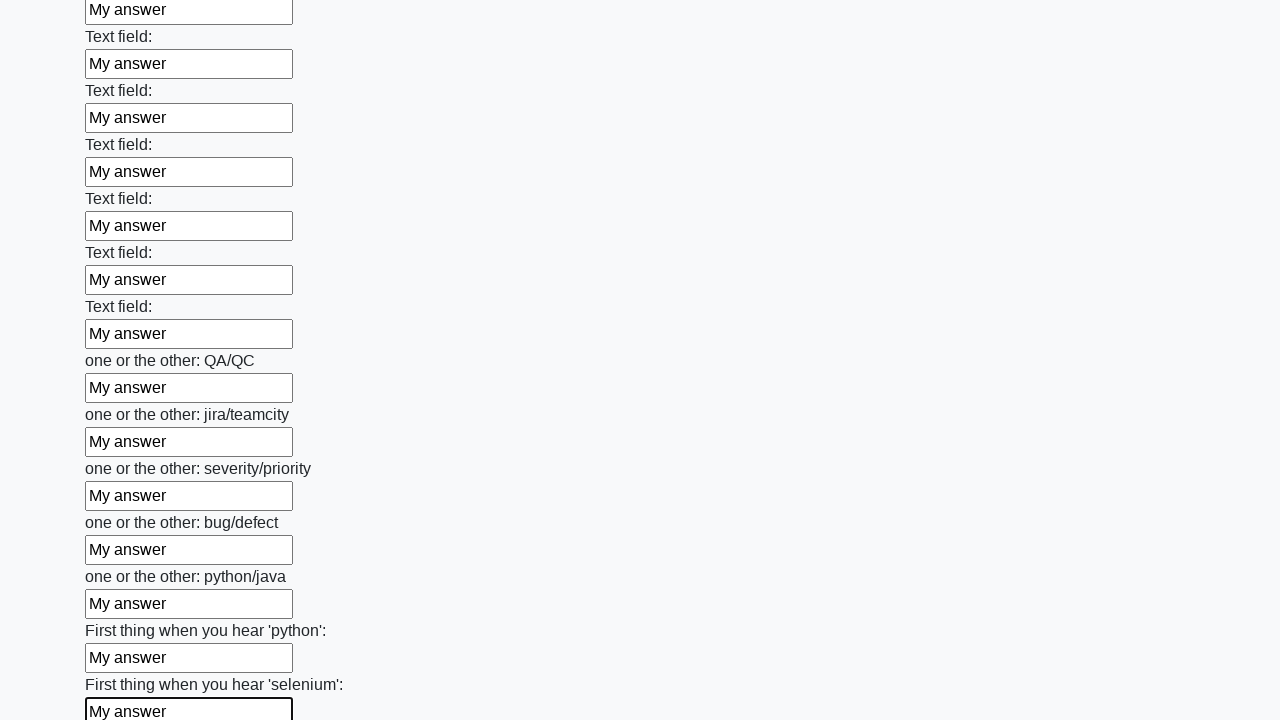

Filled input field with 'My answer' on xpath=//input >> nth=94
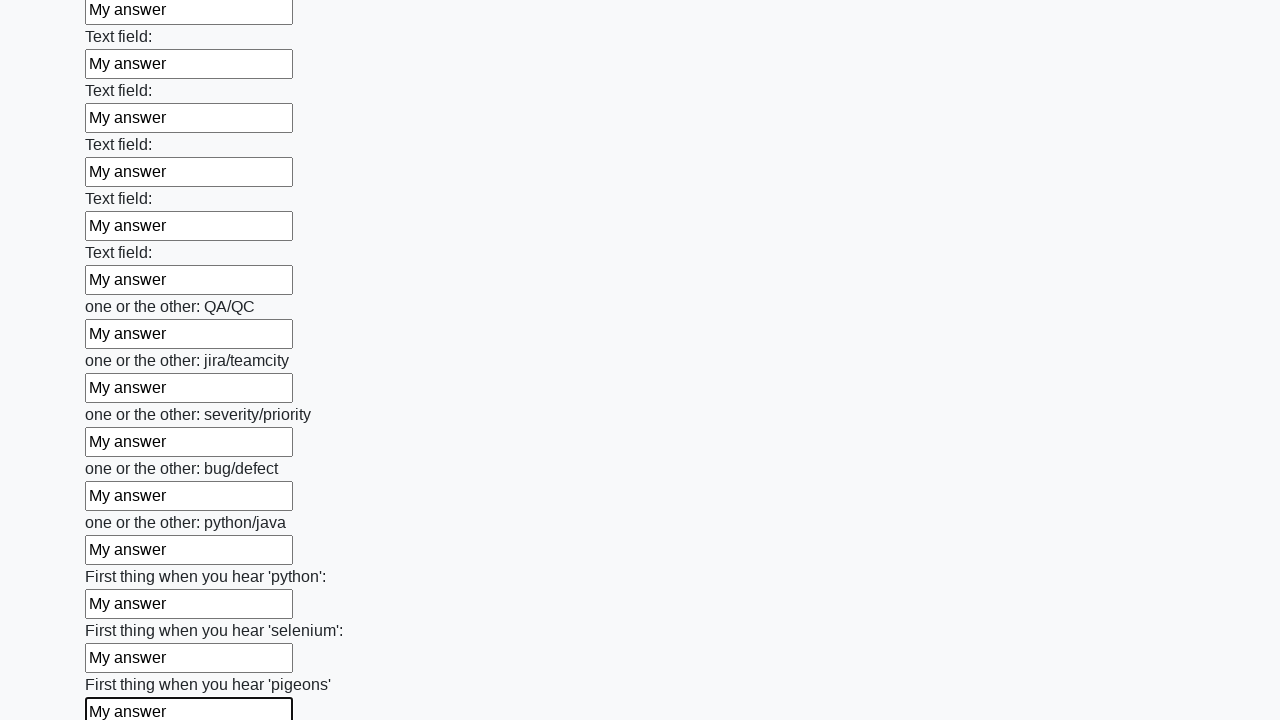

Filled input field with 'My answer' on xpath=//input >> nth=95
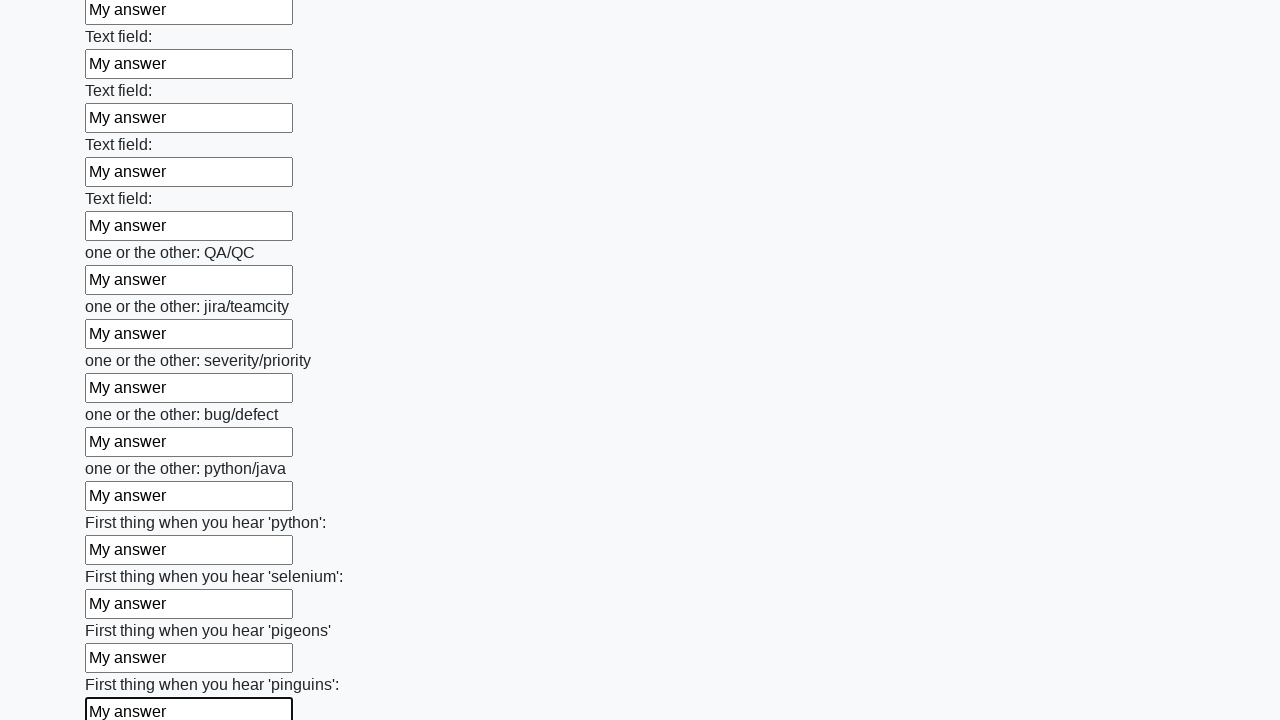

Filled input field with 'My answer' on xpath=//input >> nth=96
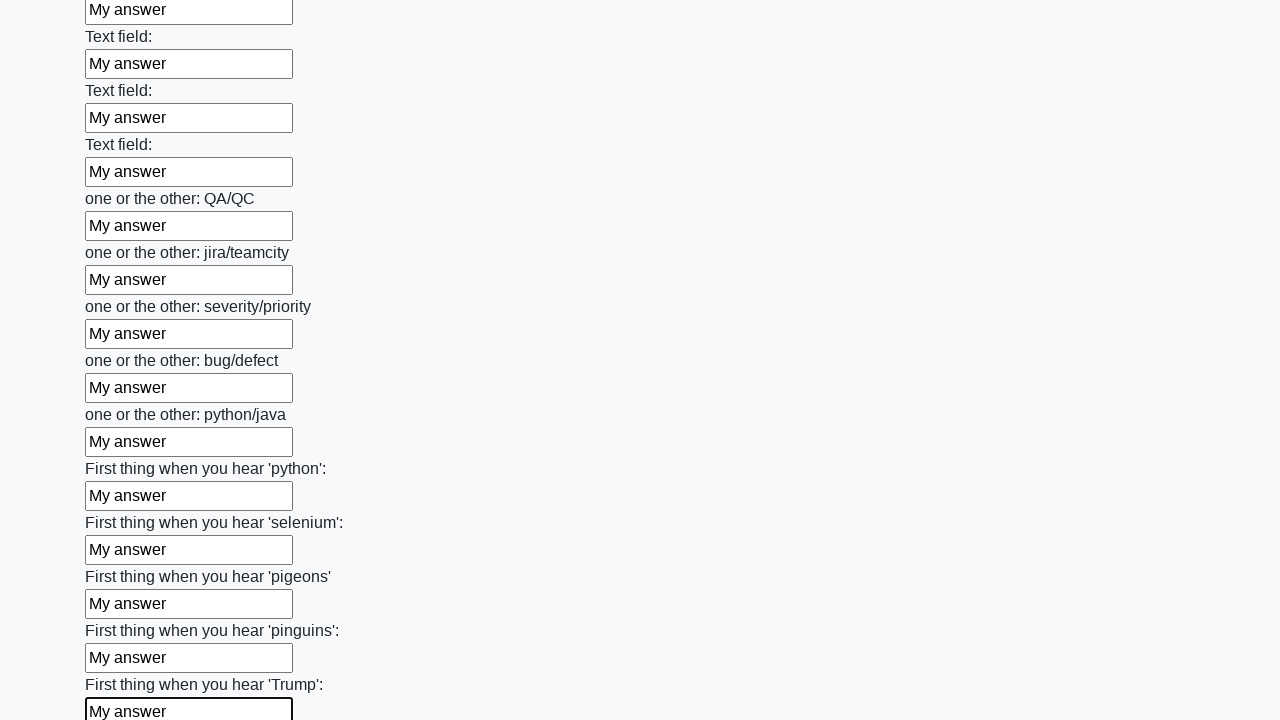

Filled input field with 'My answer' on xpath=//input >> nth=97
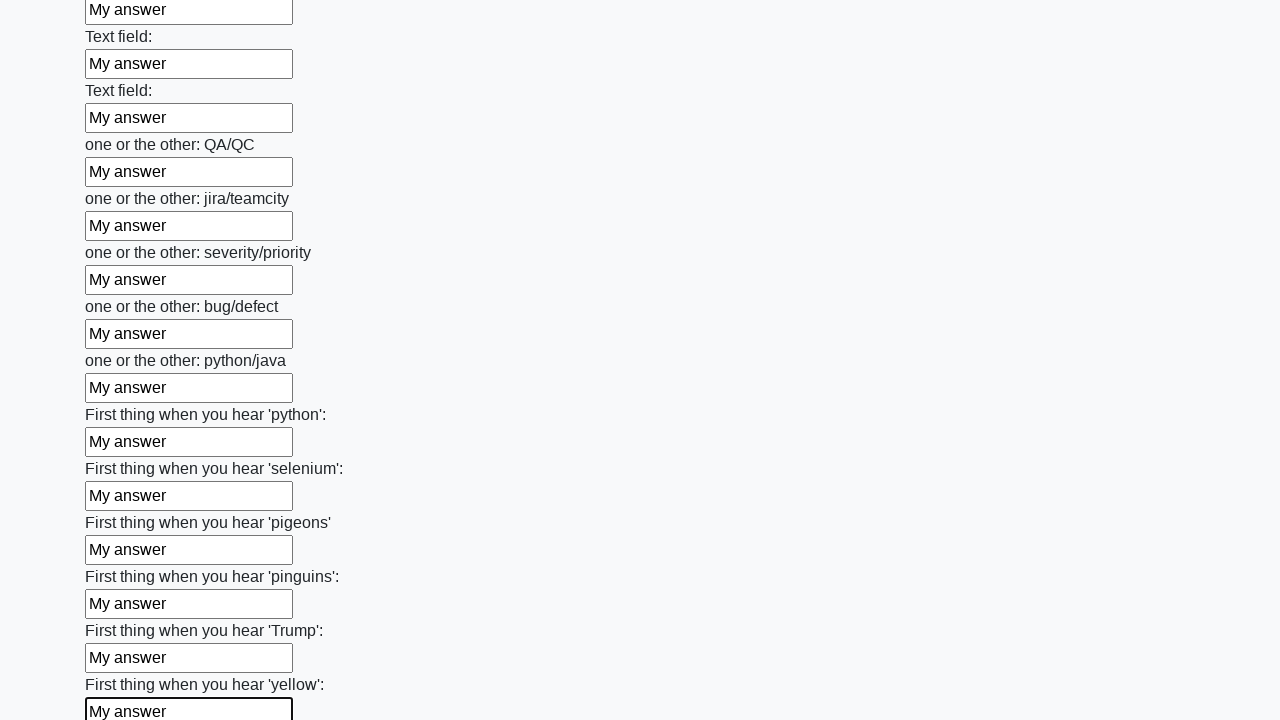

Filled input field with 'My answer' on xpath=//input >> nth=98
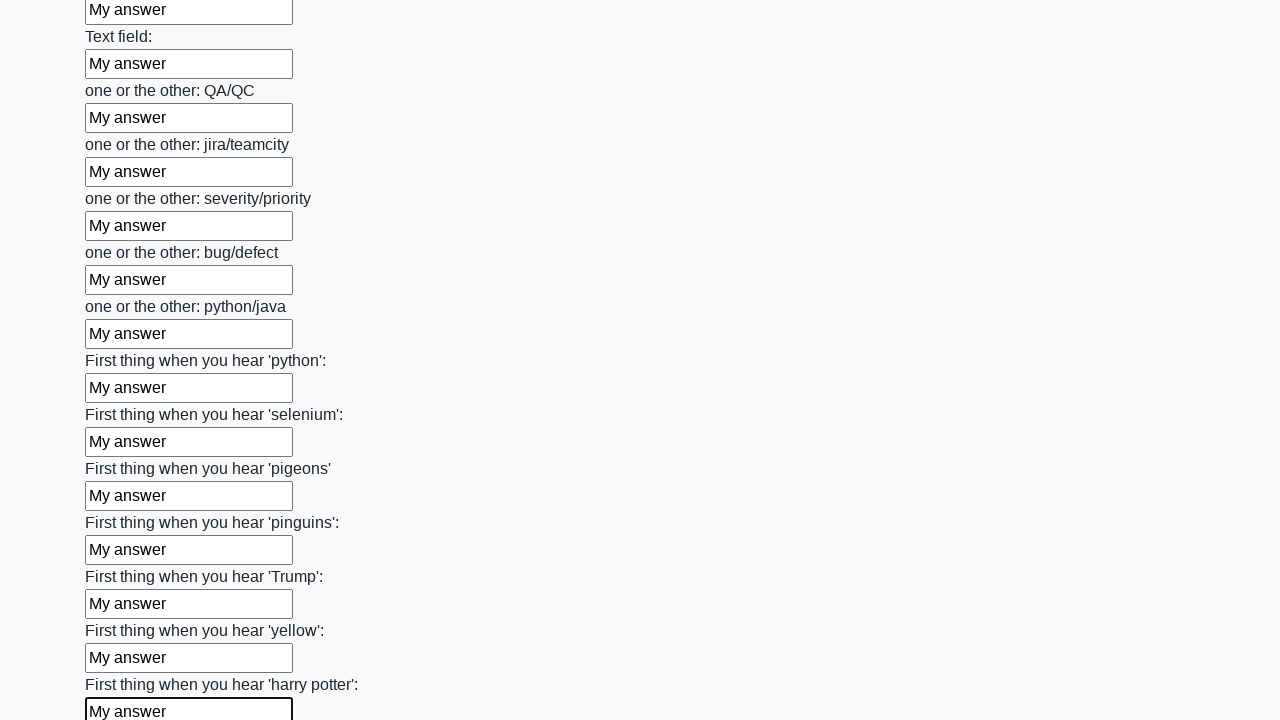

Filled input field with 'My answer' on xpath=//input >> nth=99
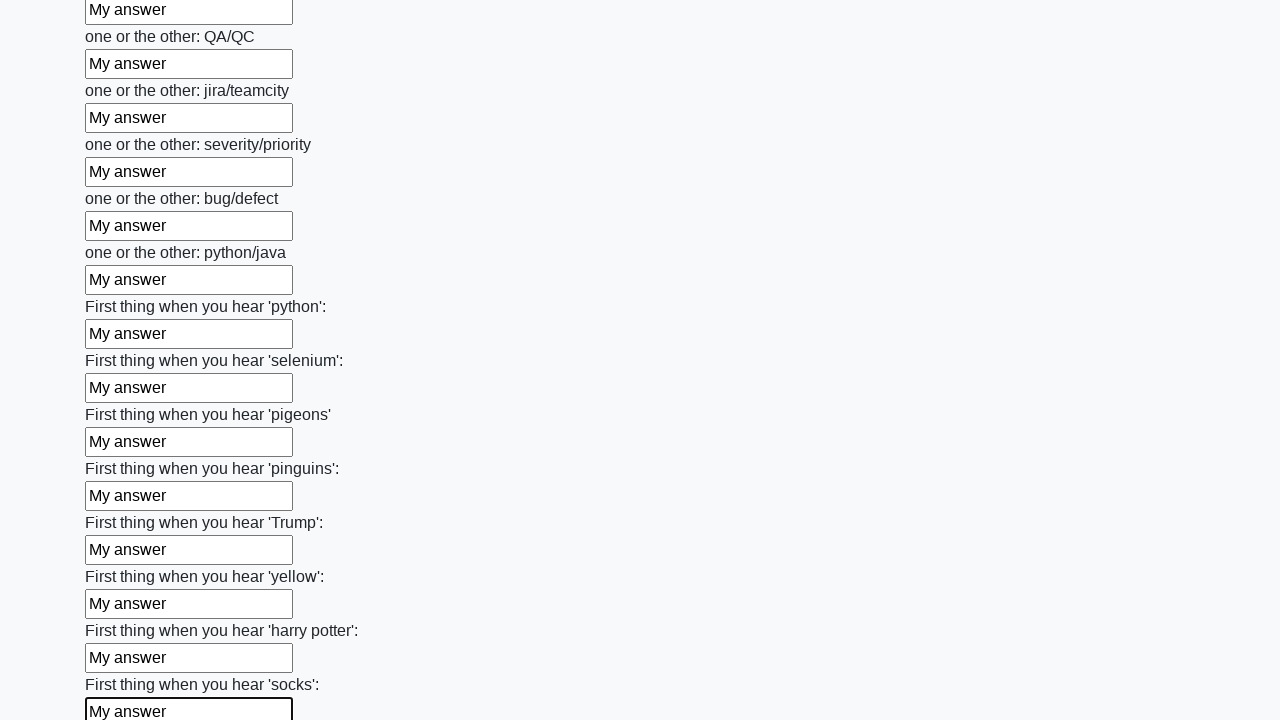

Clicked submit button to submit the form at (123, 611) on button.btn
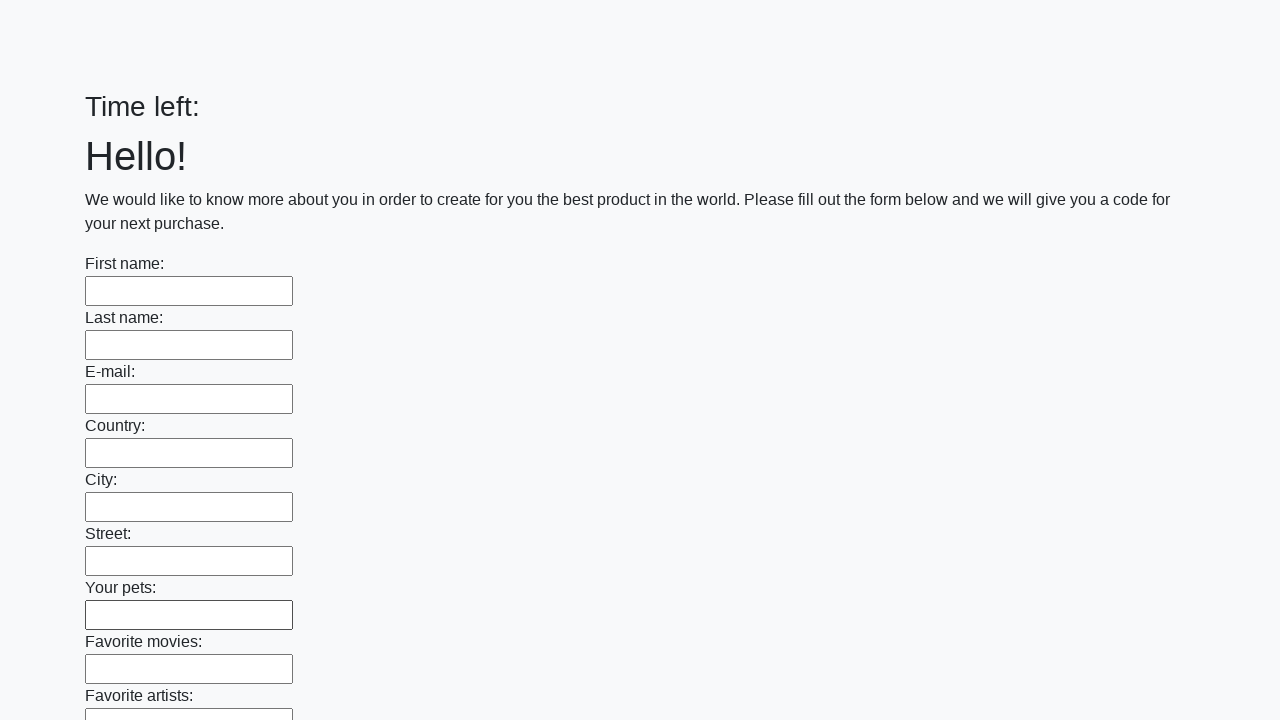

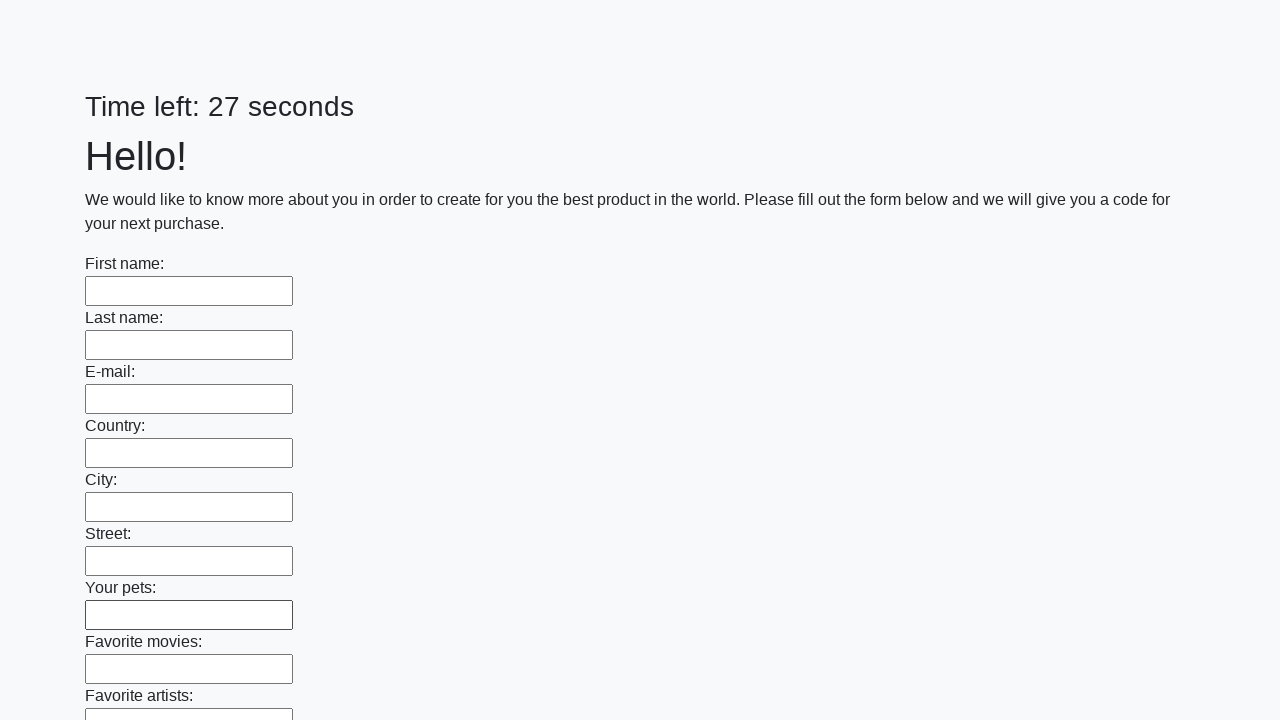